Demonstrates element highlighting by finding the "Demos" link and repeatedly toggling its visual style (border and color) using JavaScript execution to create a blinking highlight effect.

Starting URL: http://jqueryui.com/

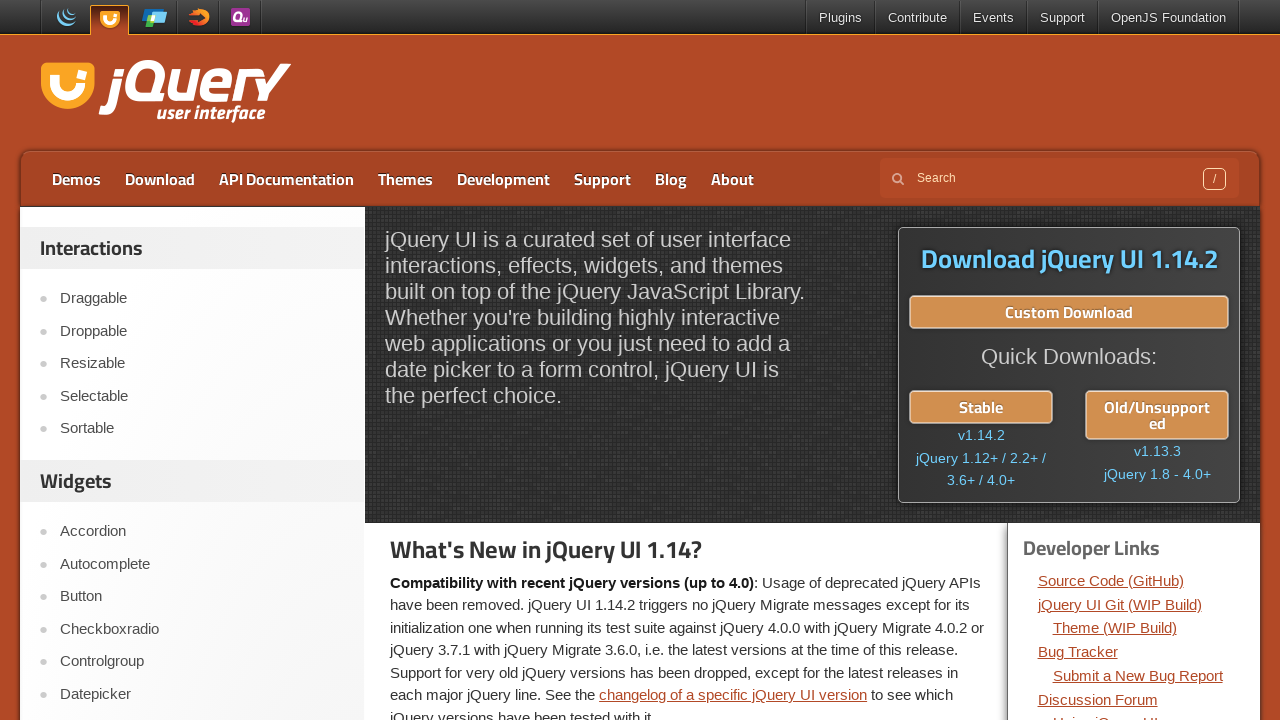

Located the Demos link element
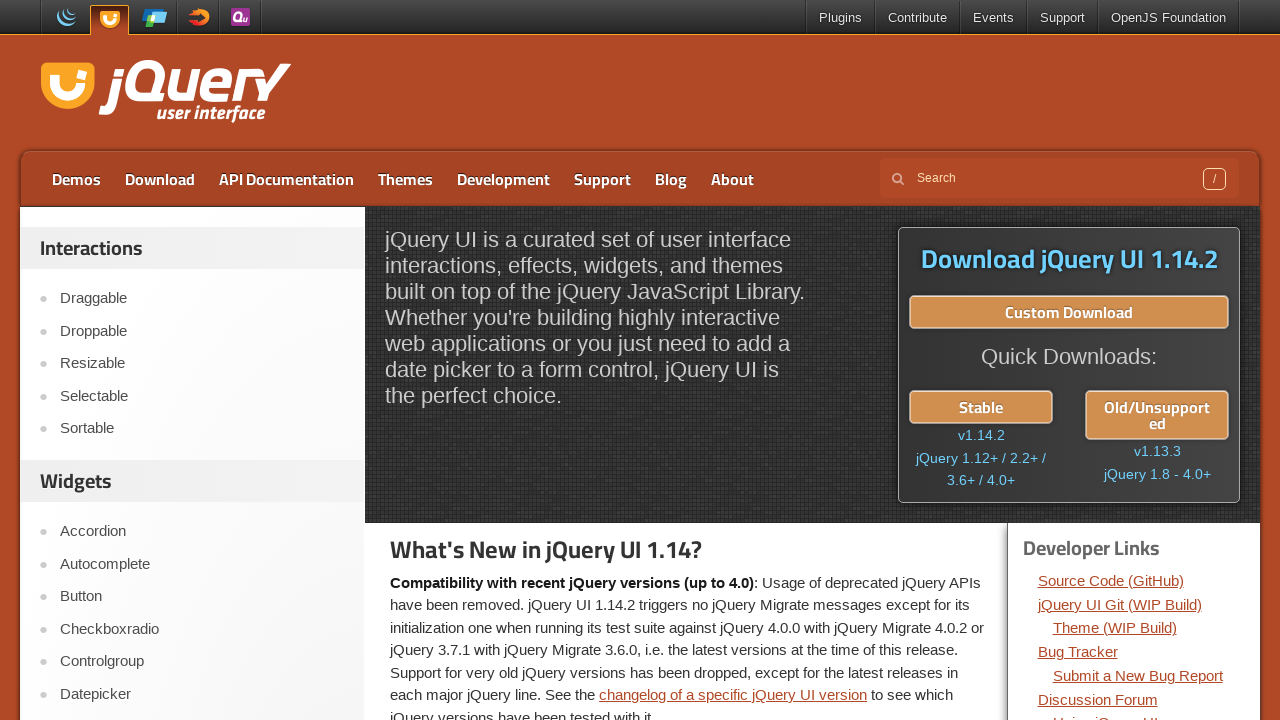

Applied yellow color and green dotted border highlight to Demos link (blink iteration 1)
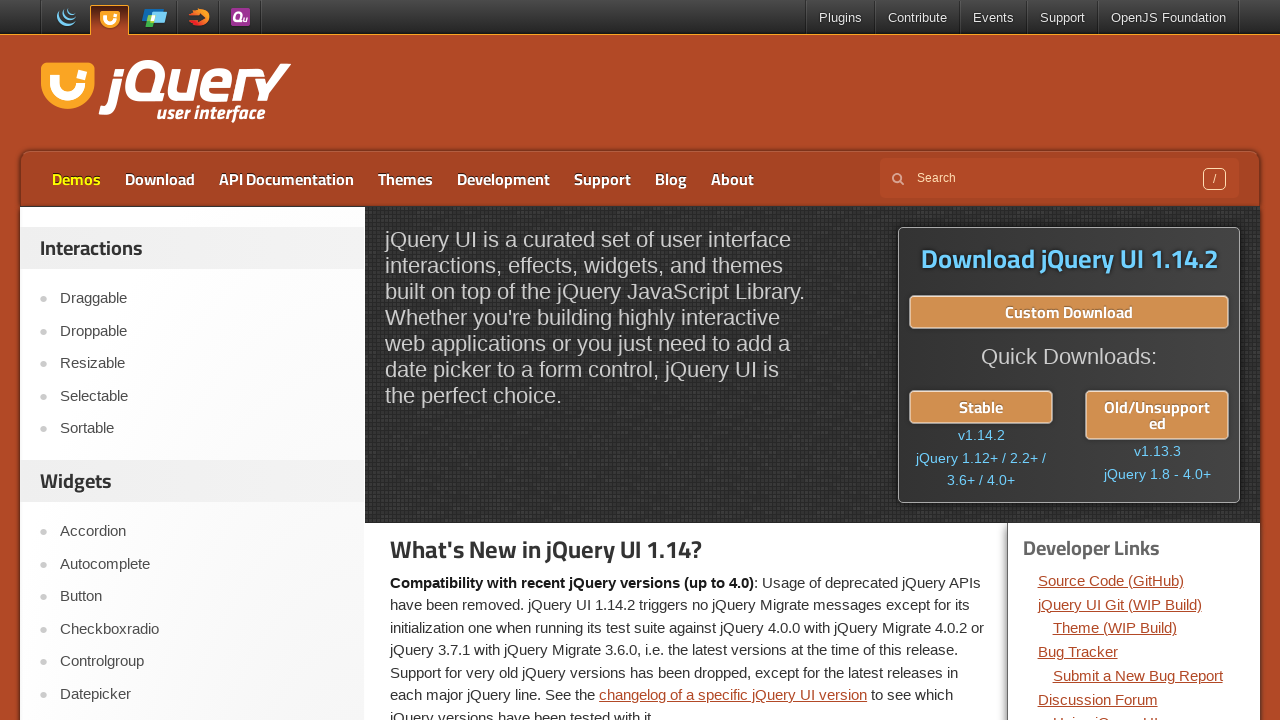

Waited 300ms to display highlight (blink iteration 1)
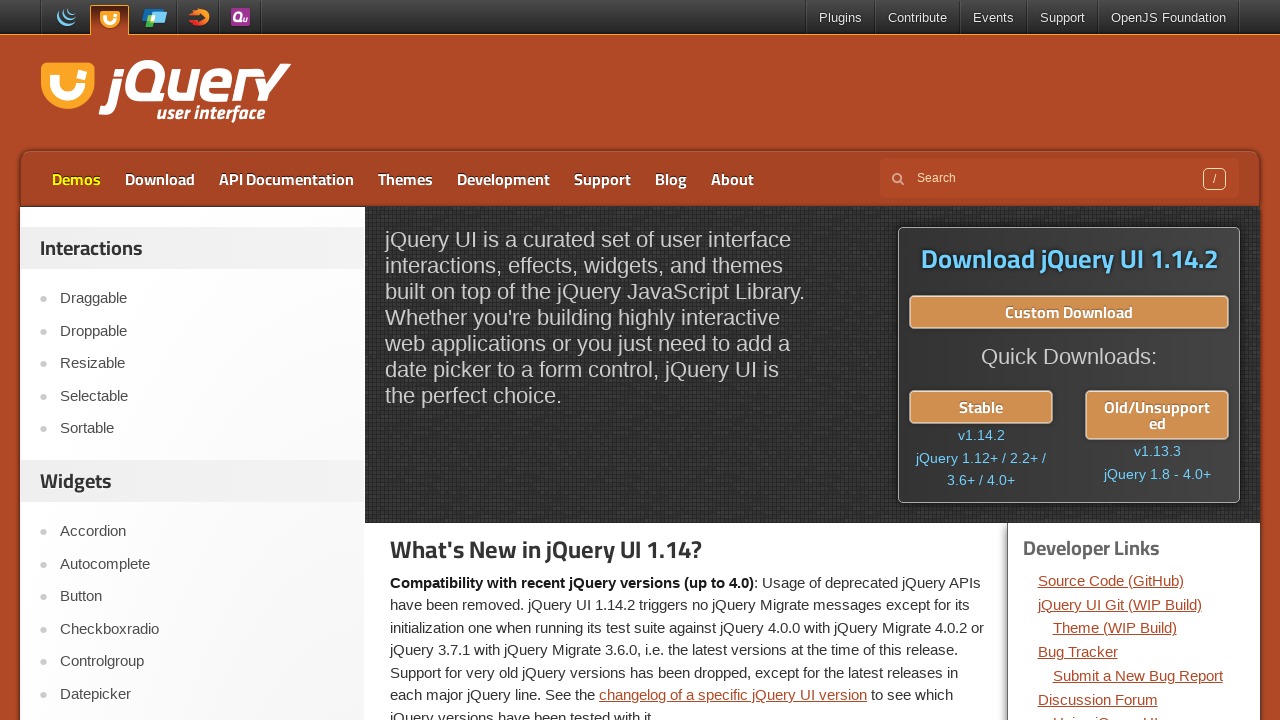

Removed highlight by setting color to transparent (blink iteration 1)
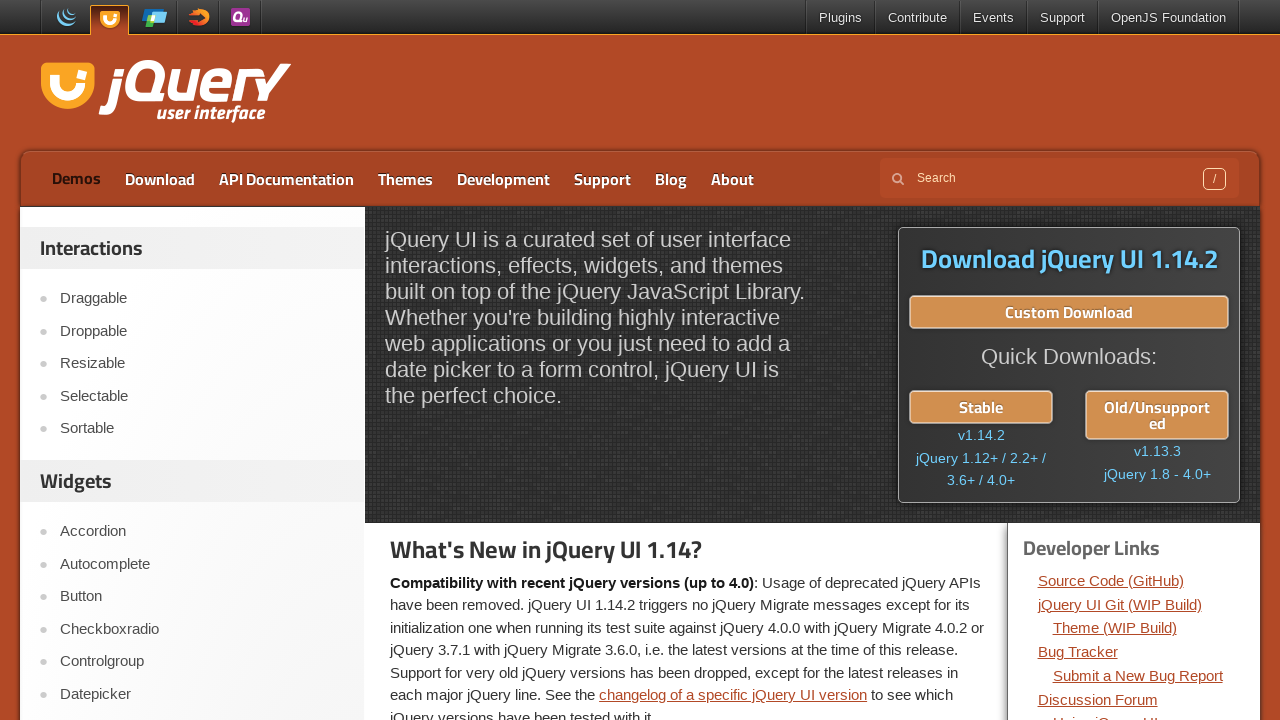

Waited 300ms to display transparent state (blink iteration 1)
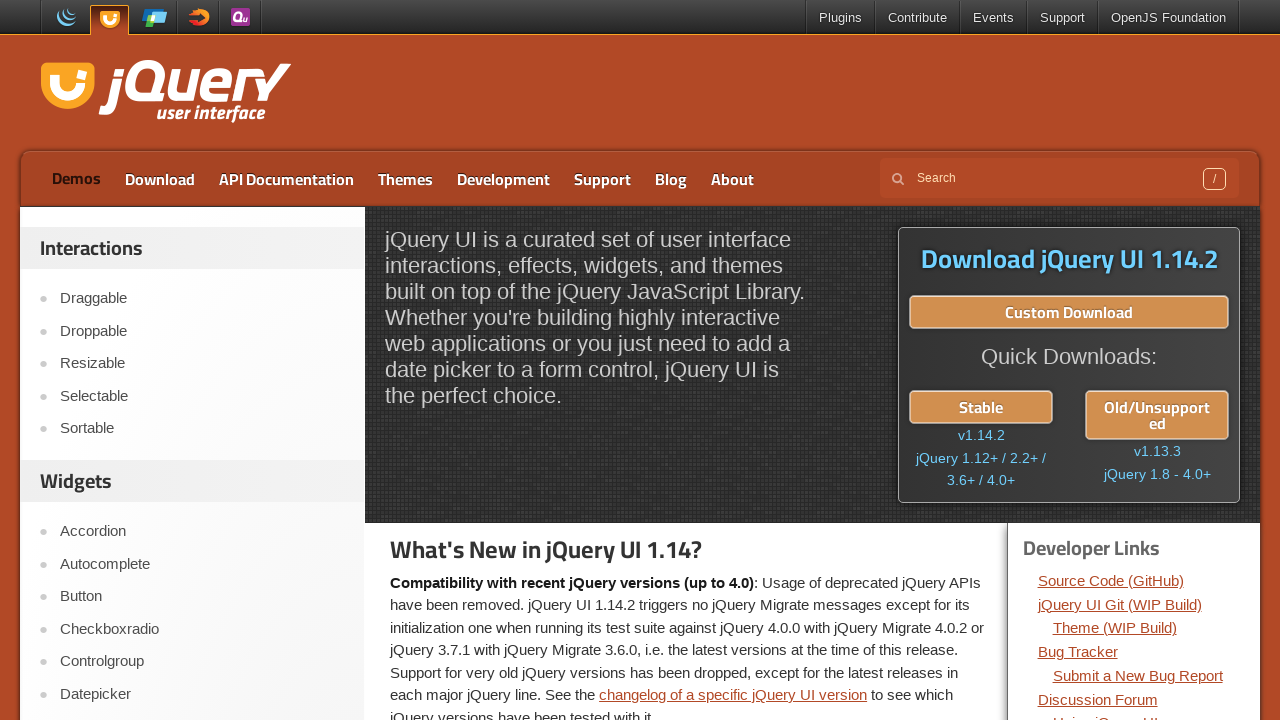

Applied yellow color and green dotted border highlight to Demos link (blink iteration 2)
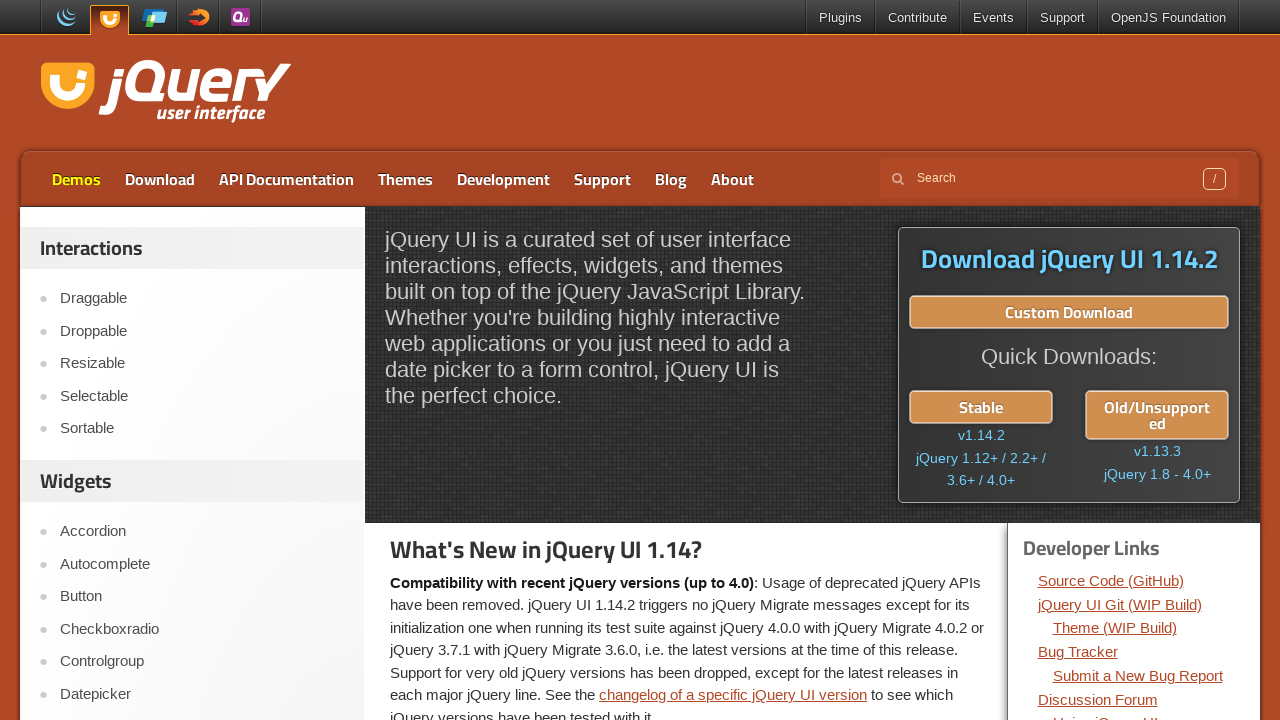

Waited 300ms to display highlight (blink iteration 2)
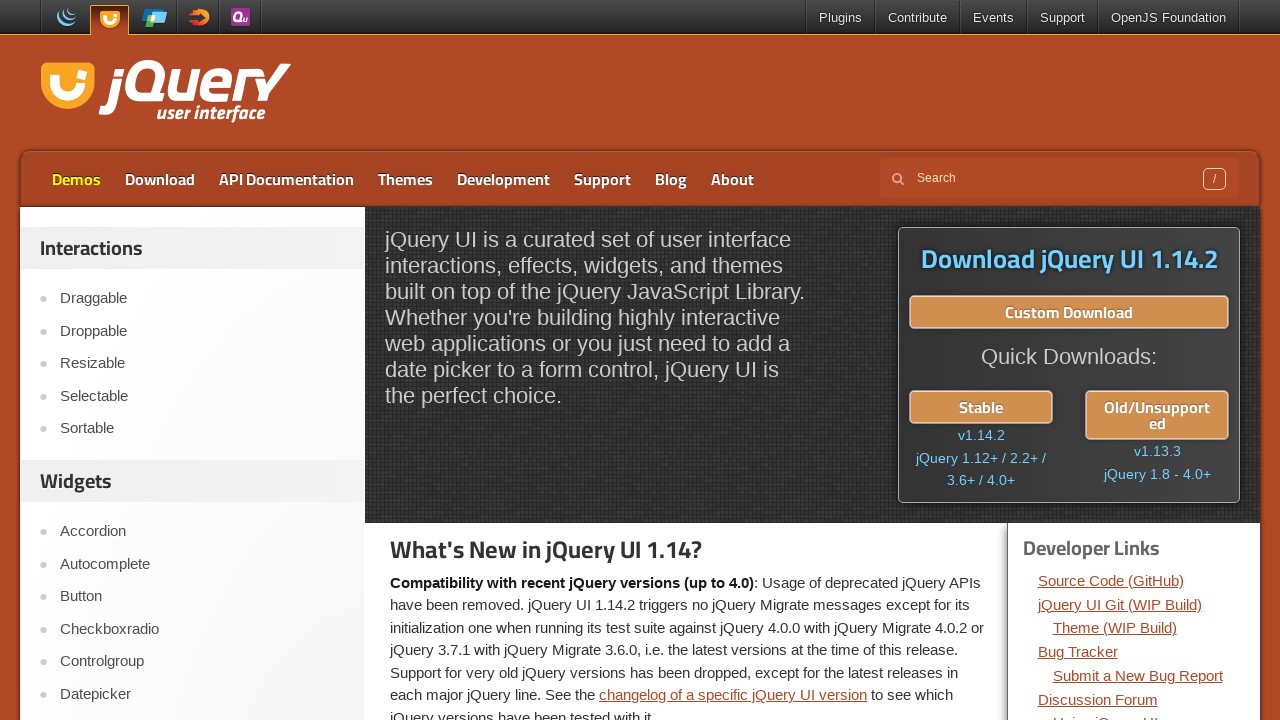

Removed highlight by setting color to transparent (blink iteration 2)
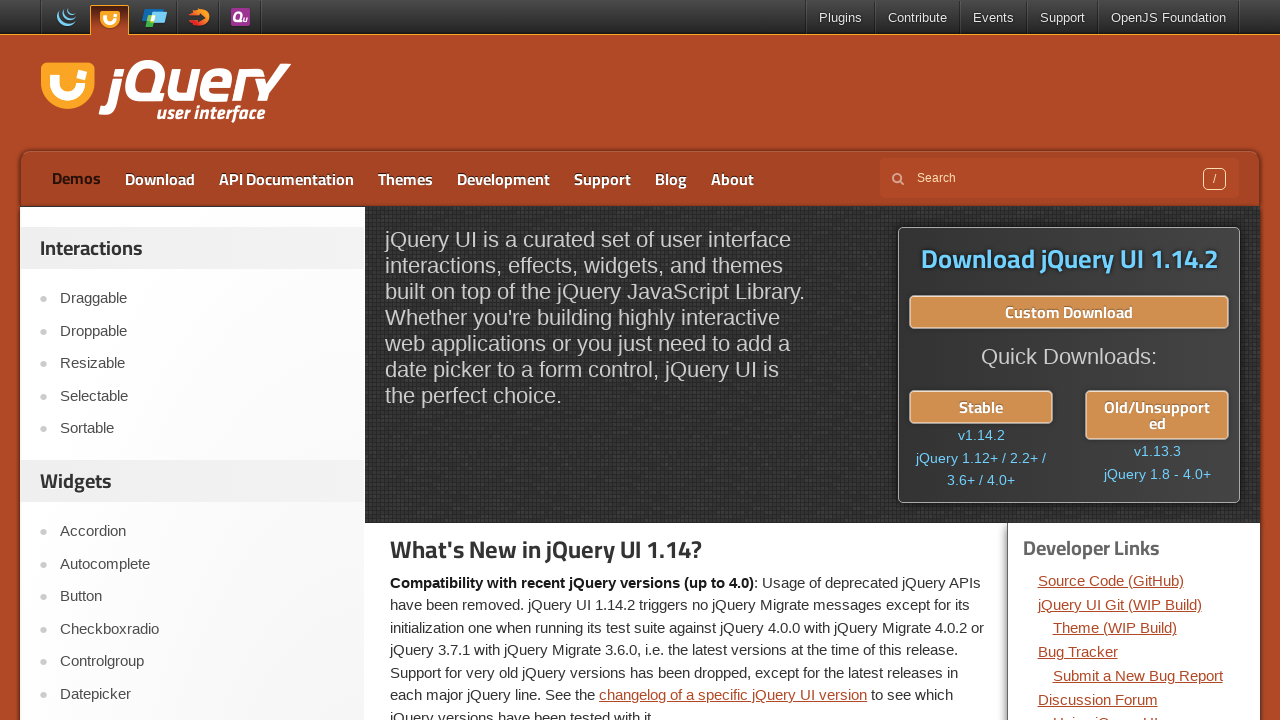

Waited 300ms to display transparent state (blink iteration 2)
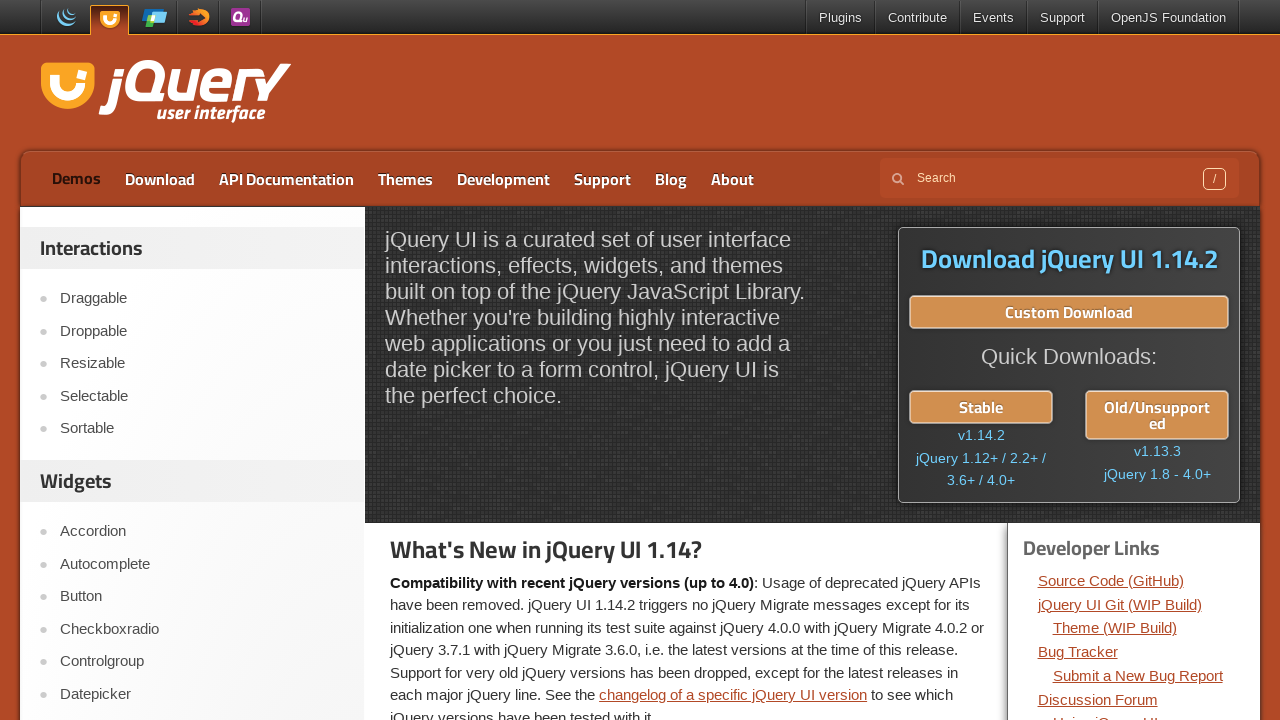

Applied yellow color and green dotted border highlight to Demos link (blink iteration 3)
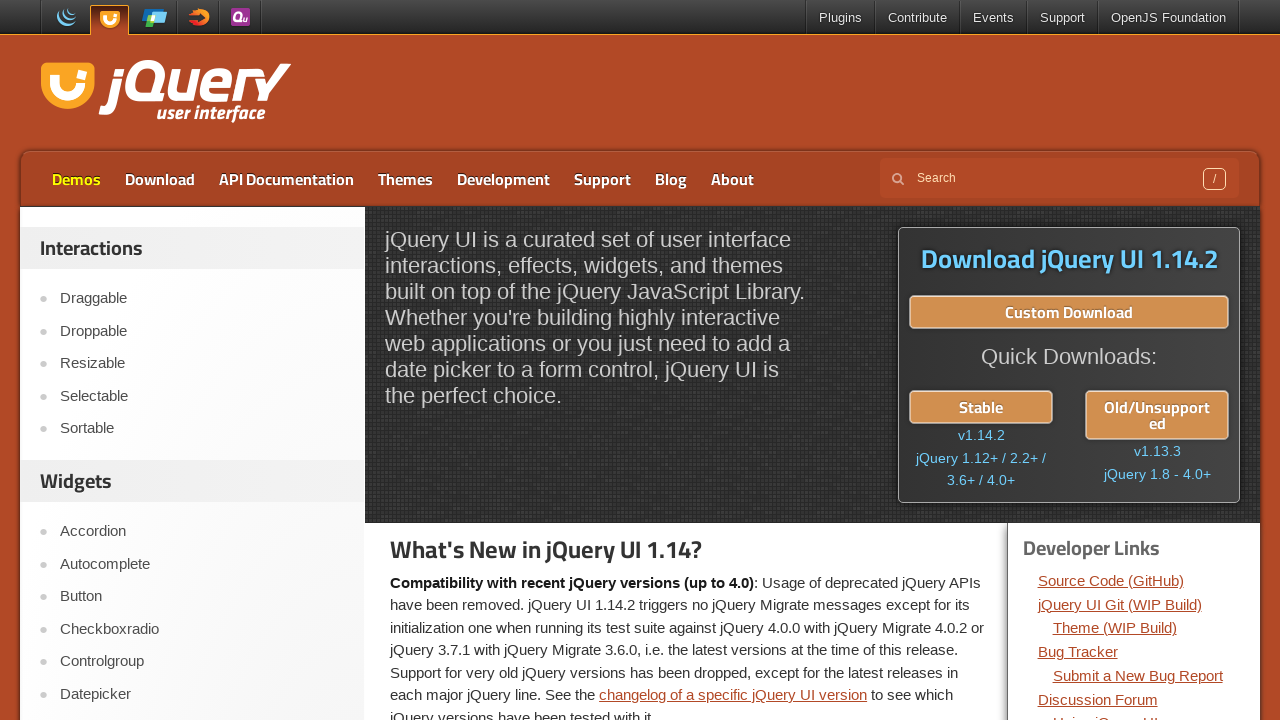

Waited 300ms to display highlight (blink iteration 3)
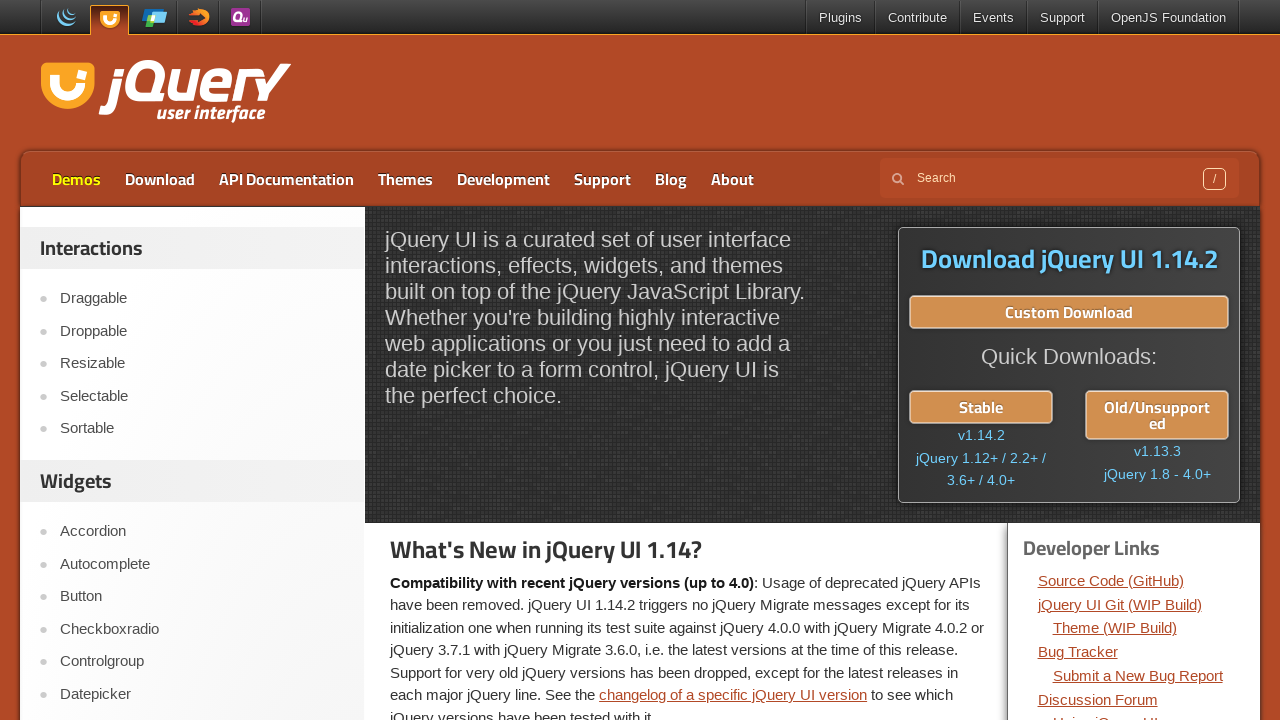

Removed highlight by setting color to transparent (blink iteration 3)
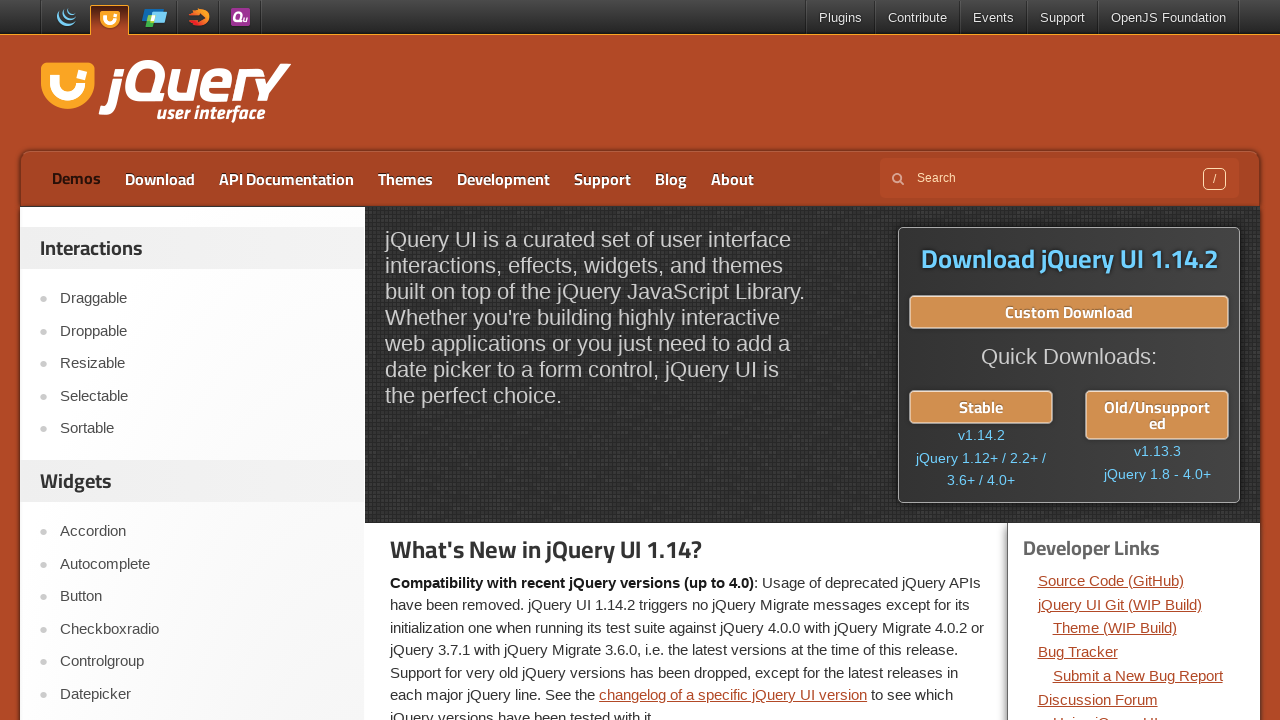

Waited 300ms to display transparent state (blink iteration 3)
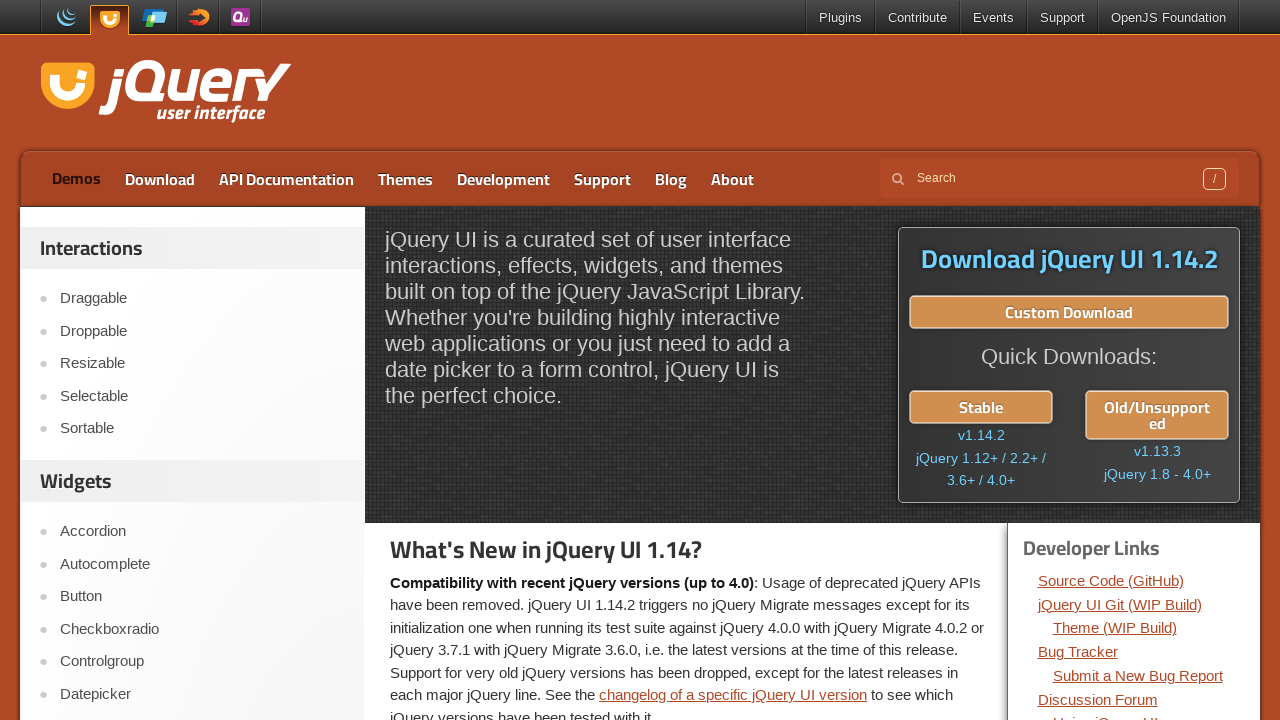

Applied yellow color and green dotted border highlight to Demos link (blink iteration 4)
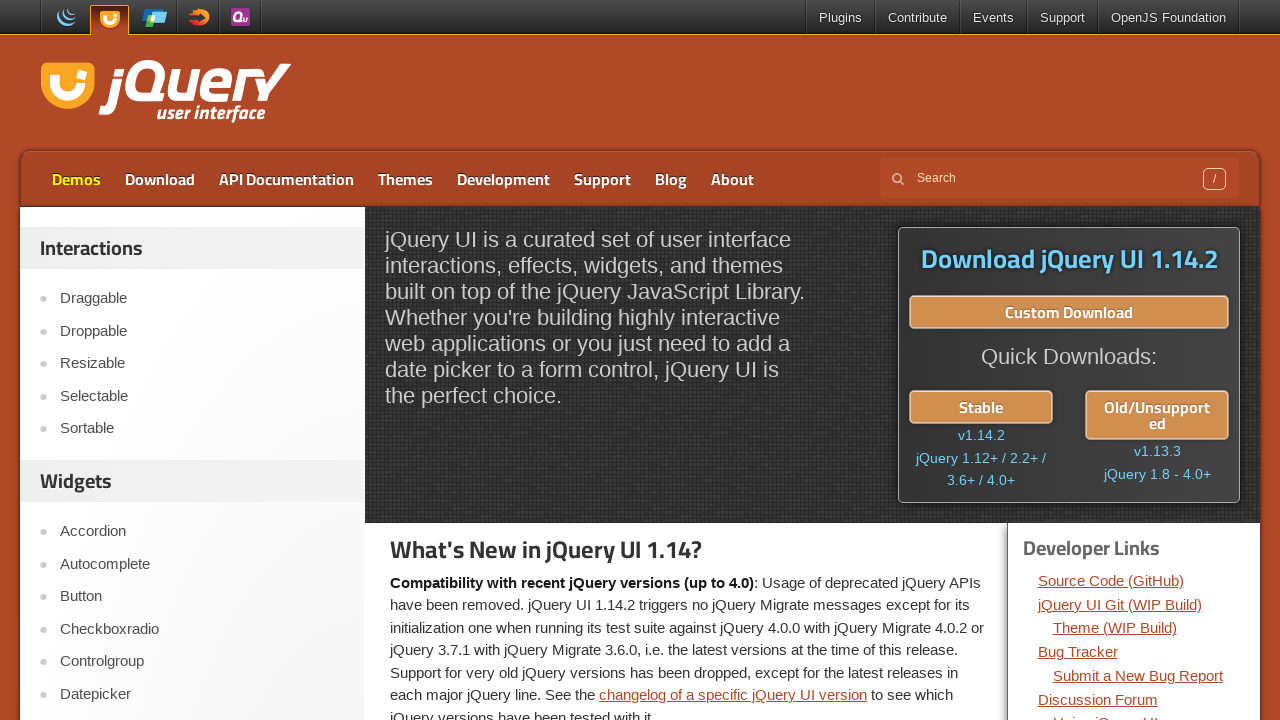

Waited 300ms to display highlight (blink iteration 4)
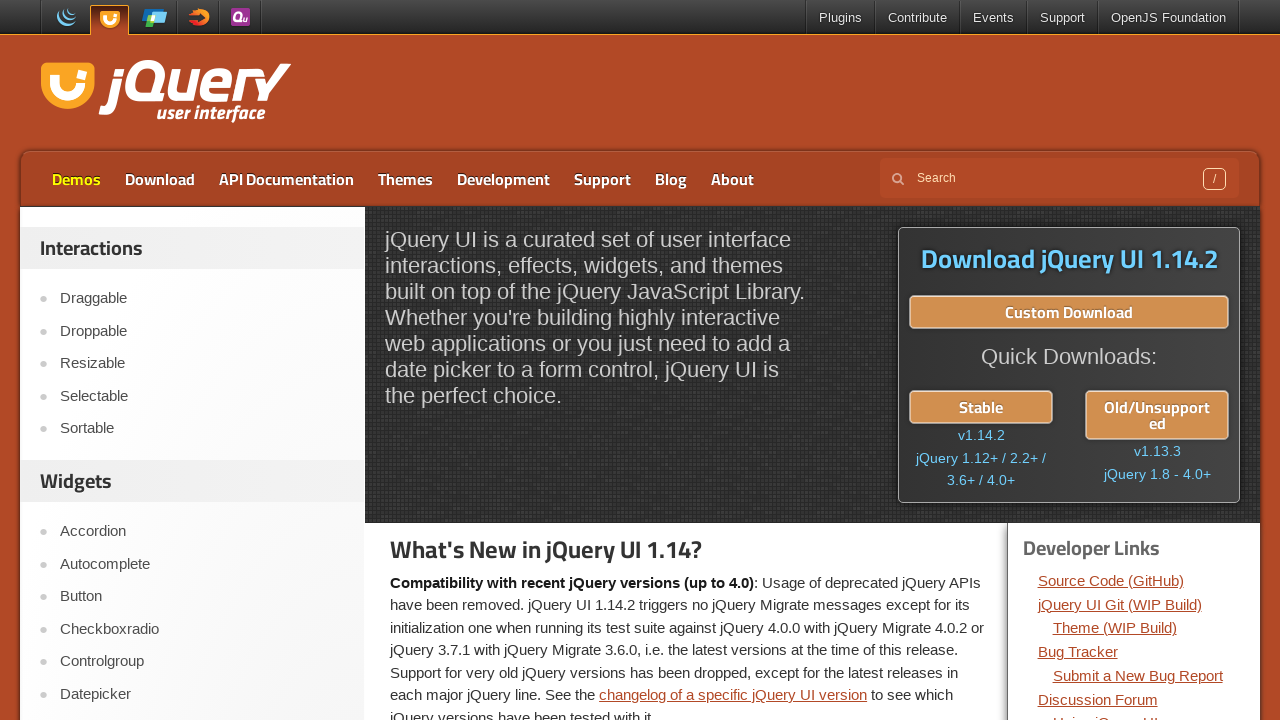

Removed highlight by setting color to transparent (blink iteration 4)
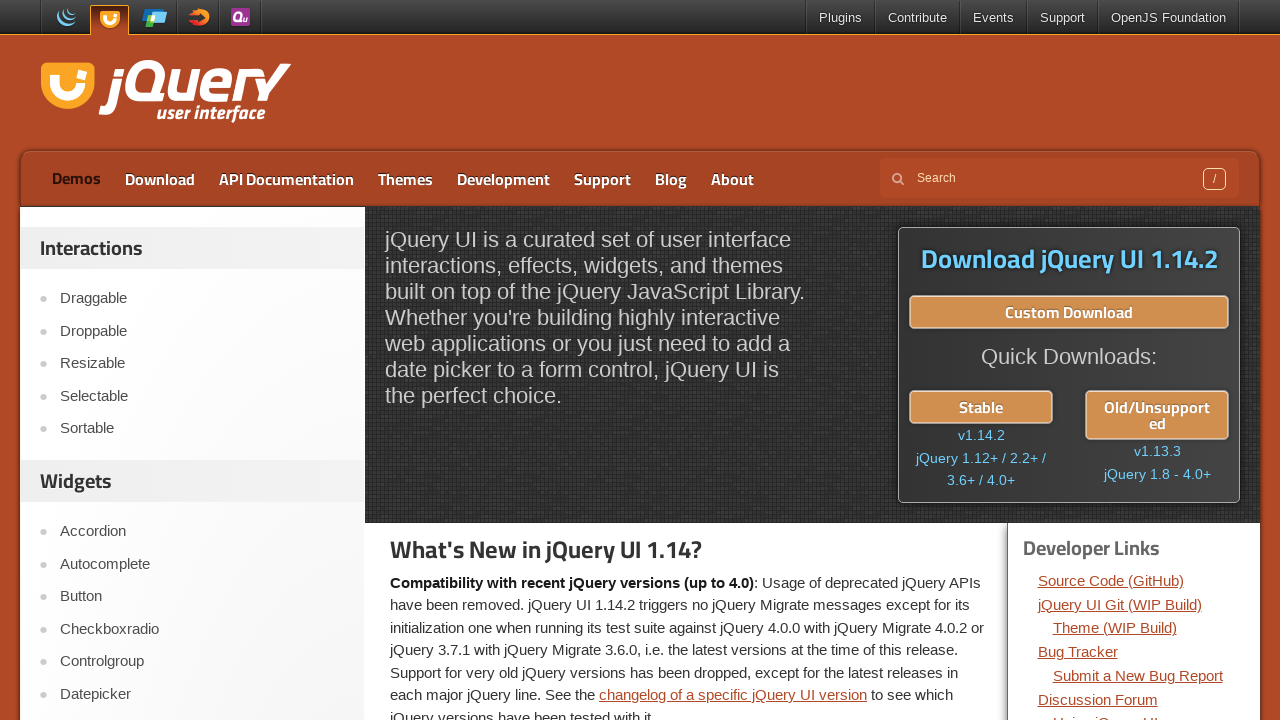

Waited 300ms to display transparent state (blink iteration 4)
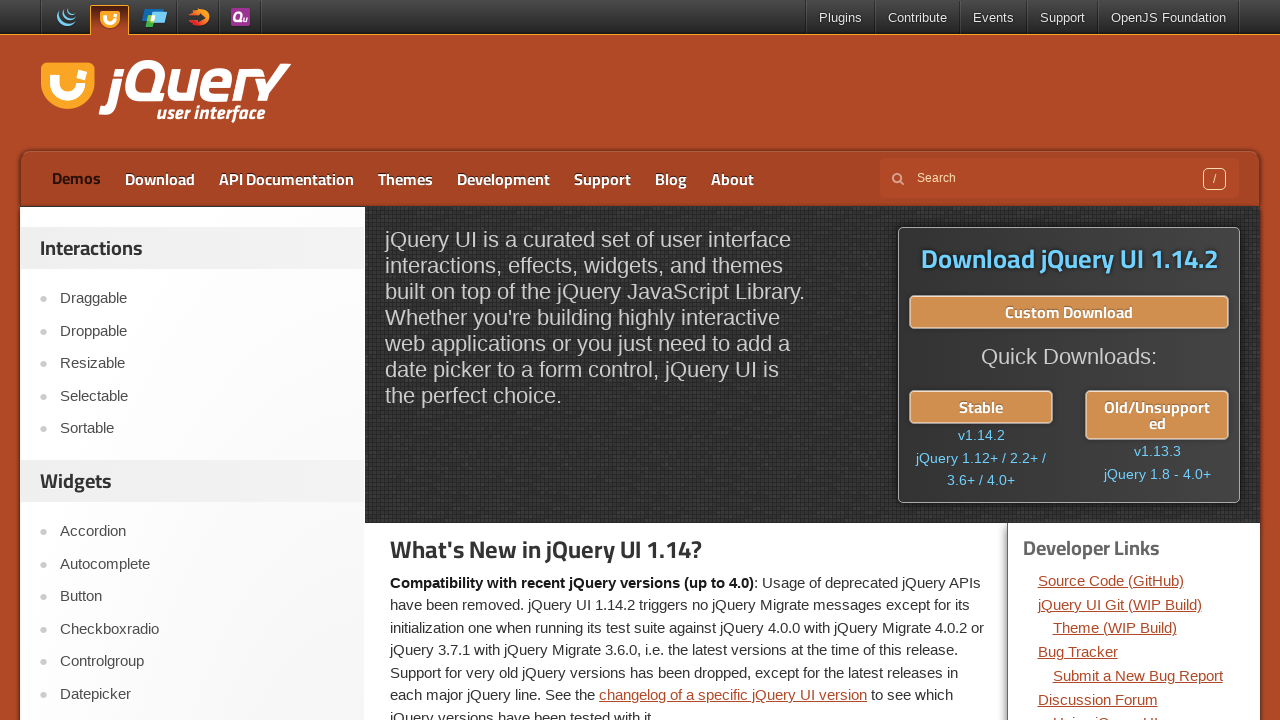

Applied yellow color and green dotted border highlight to Demos link (blink iteration 5)
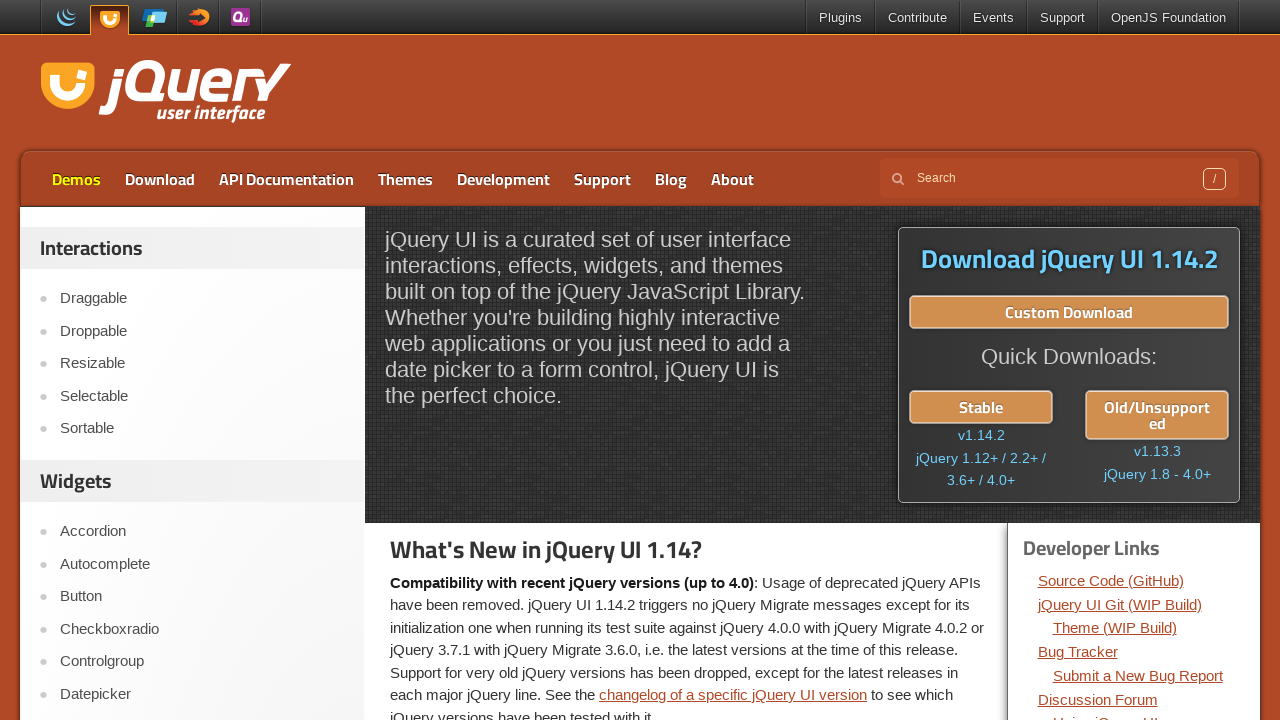

Waited 300ms to display highlight (blink iteration 5)
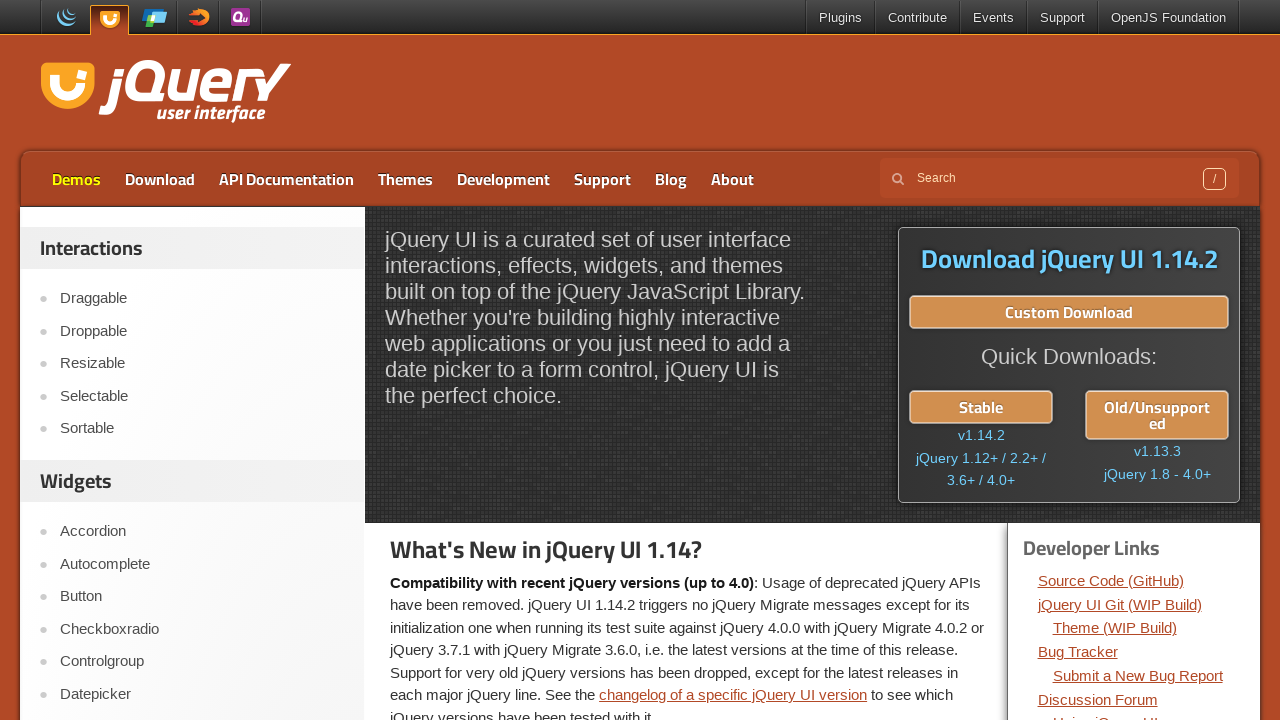

Removed highlight by setting color to transparent (blink iteration 5)
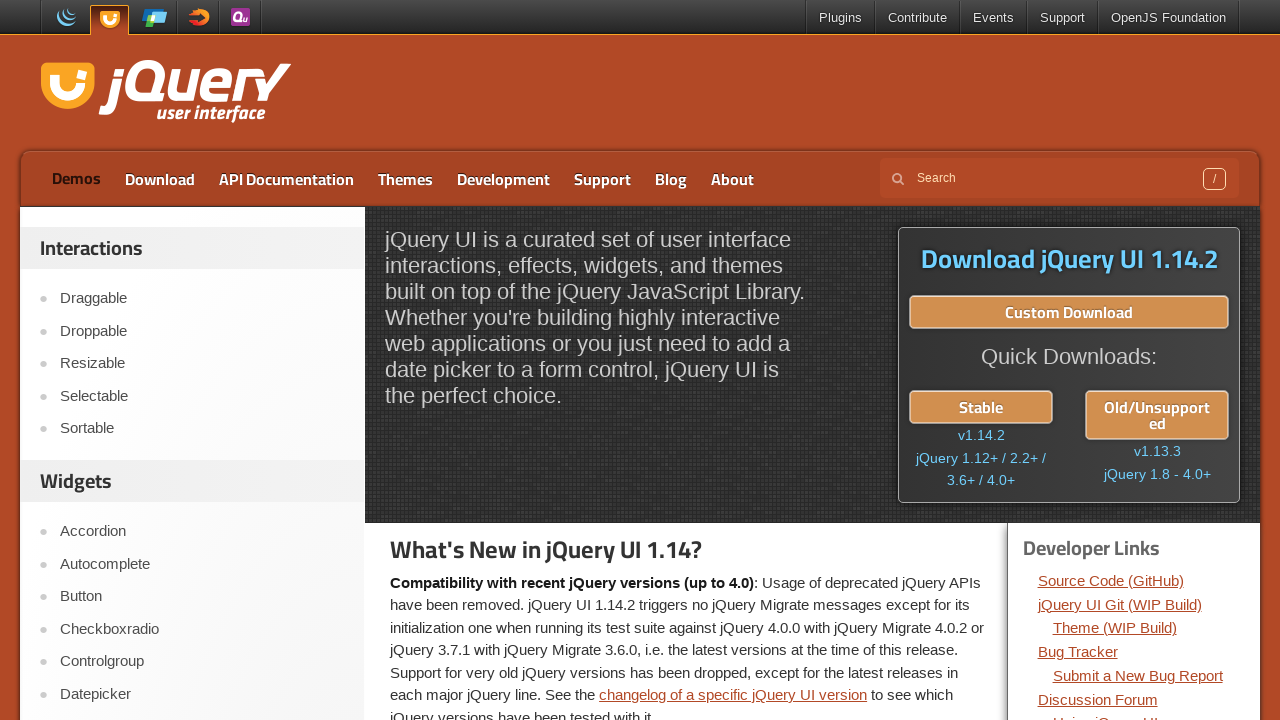

Waited 300ms to display transparent state (blink iteration 5)
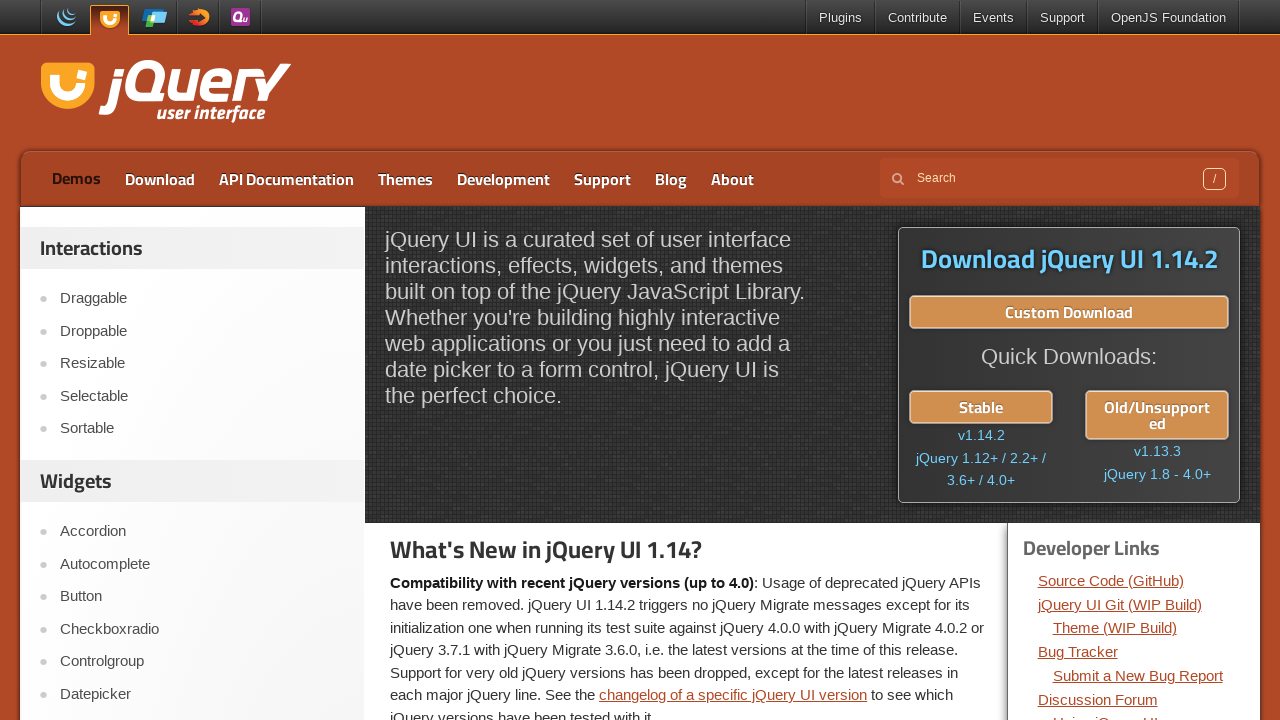

Applied yellow color and green dotted border highlight to Demos link (blink iteration 6)
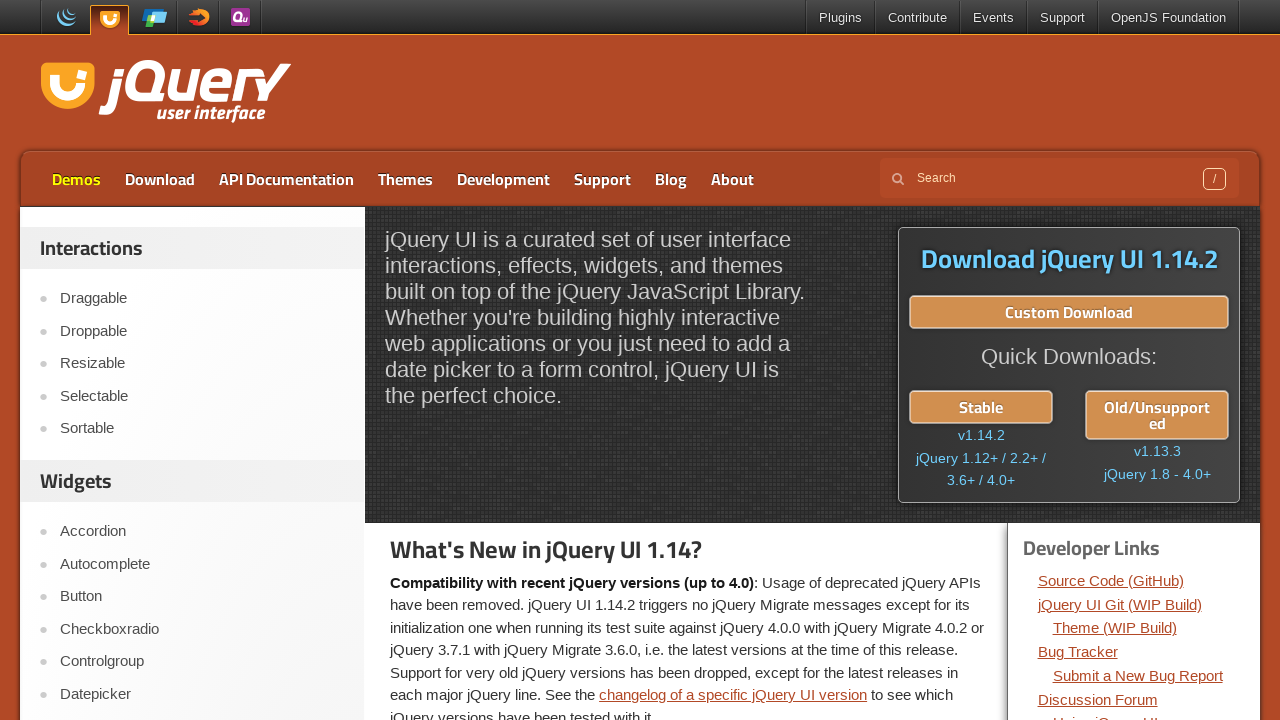

Waited 300ms to display highlight (blink iteration 6)
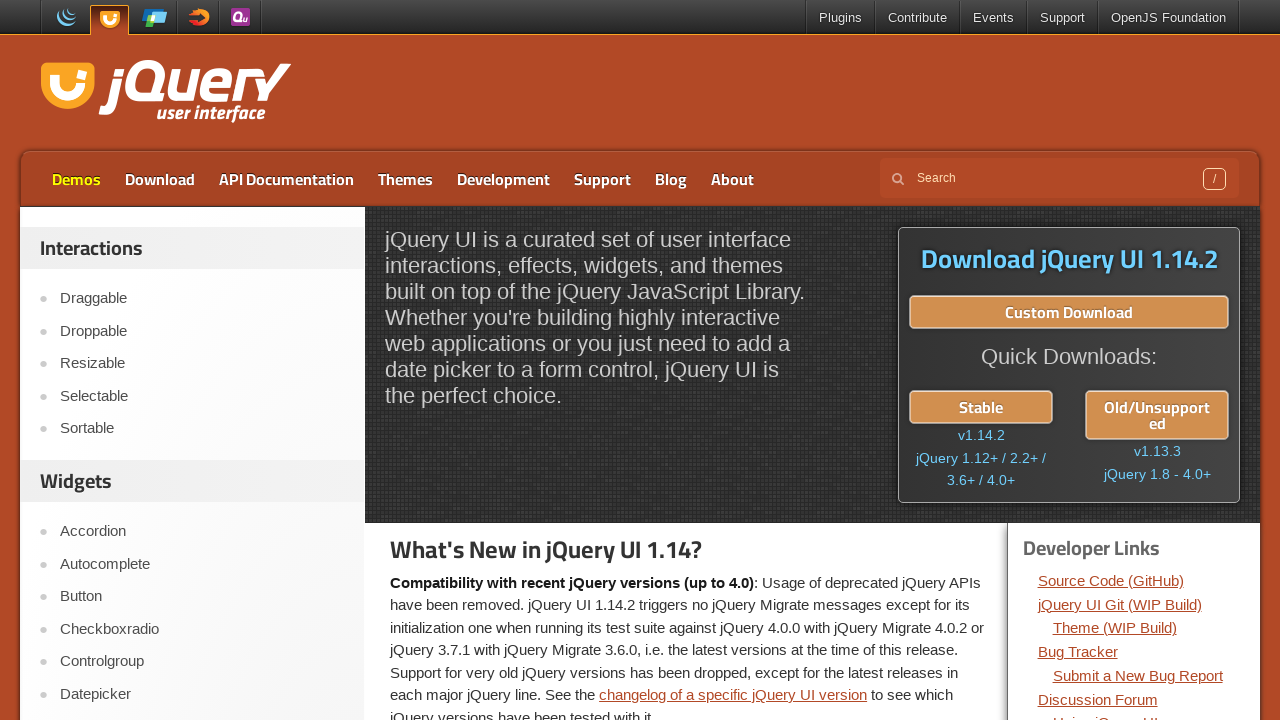

Removed highlight by setting color to transparent (blink iteration 6)
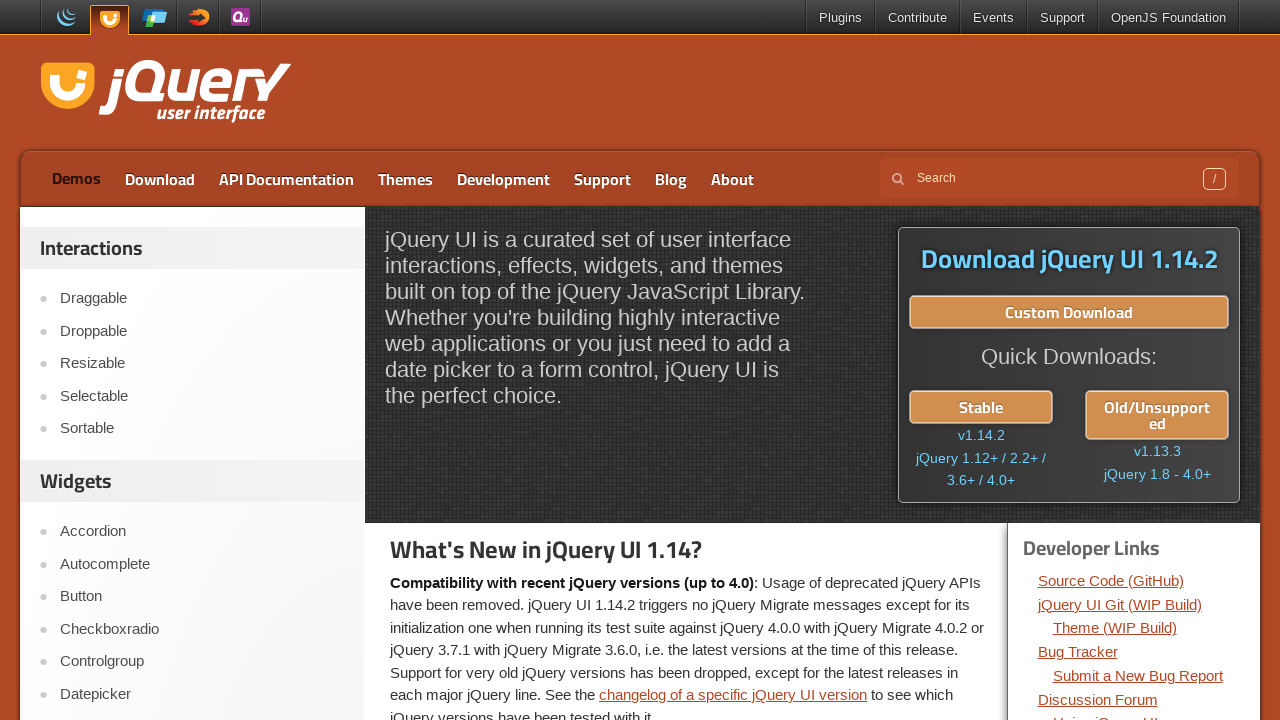

Waited 300ms to display transparent state (blink iteration 6)
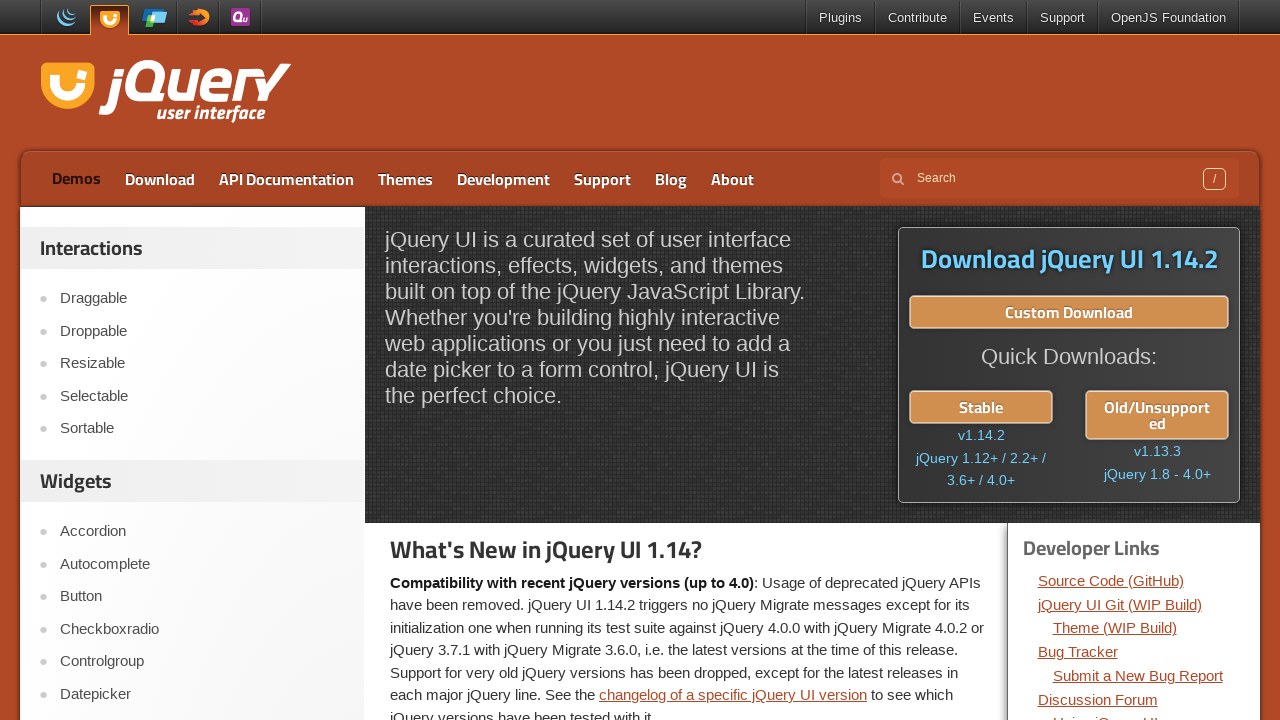

Applied yellow color and green dotted border highlight to Demos link (blink iteration 7)
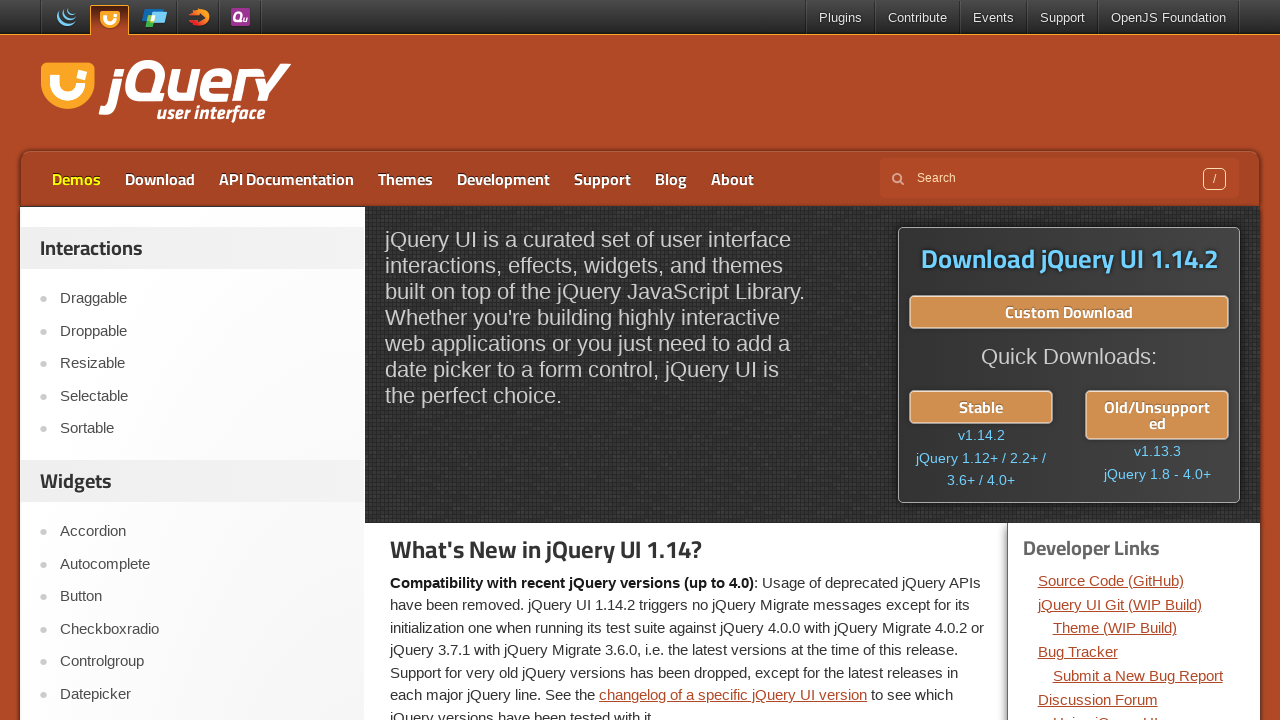

Waited 300ms to display highlight (blink iteration 7)
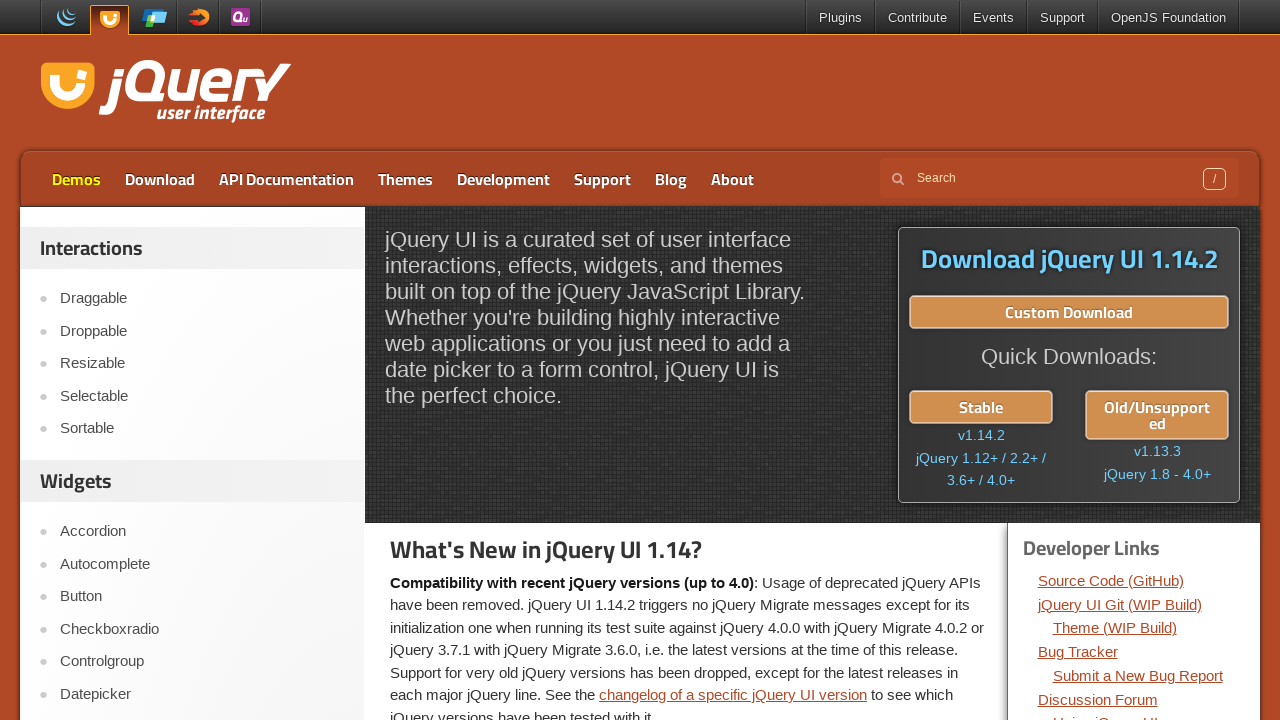

Removed highlight by setting color to transparent (blink iteration 7)
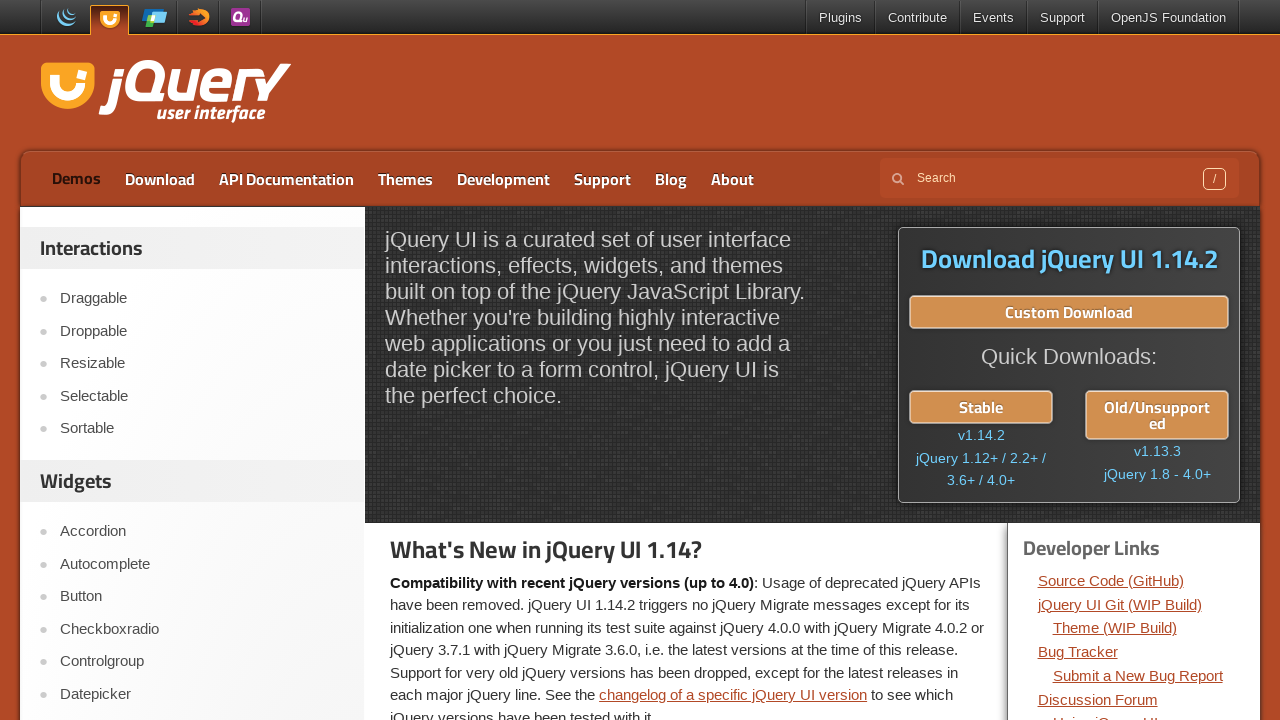

Waited 300ms to display transparent state (blink iteration 7)
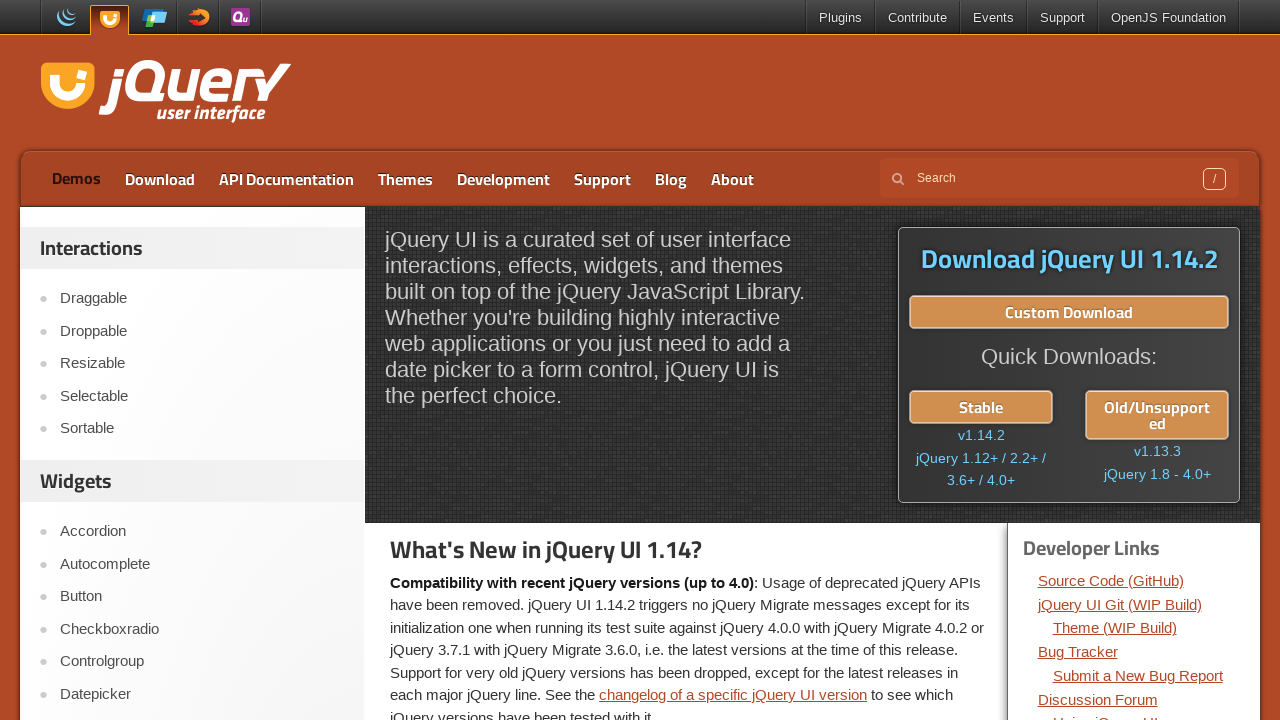

Applied yellow color and green dotted border highlight to Demos link (blink iteration 8)
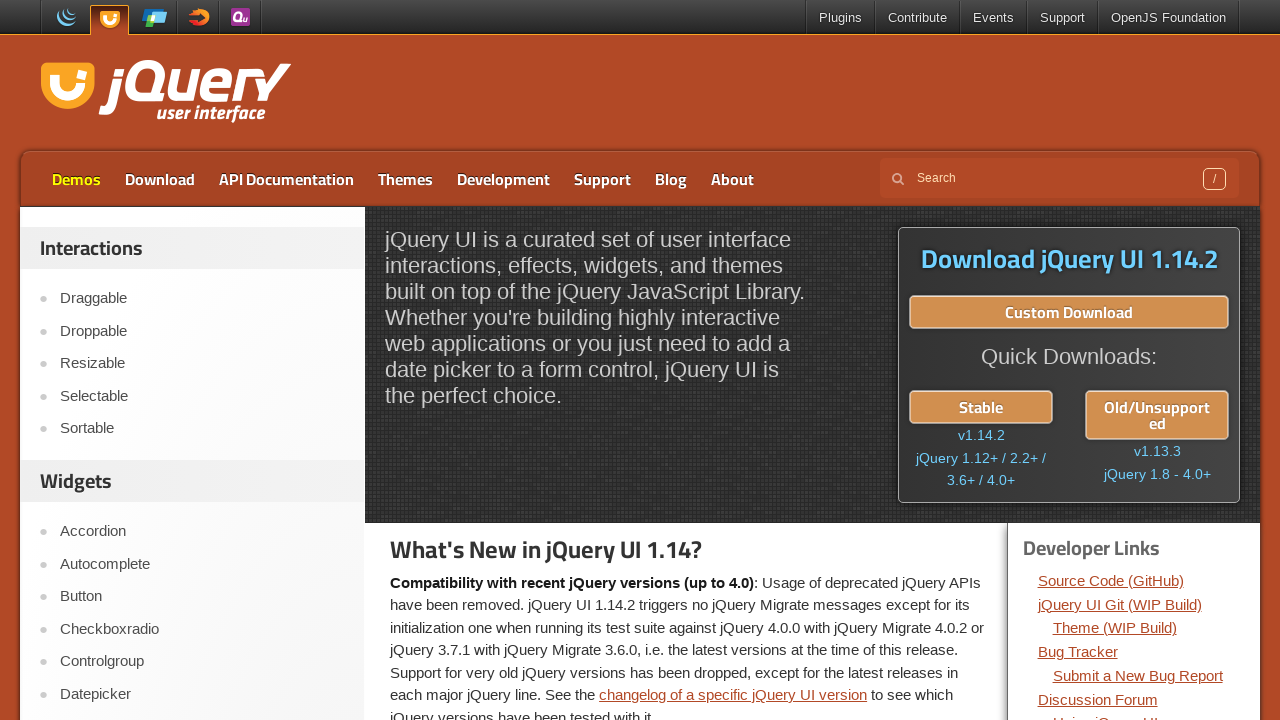

Waited 300ms to display highlight (blink iteration 8)
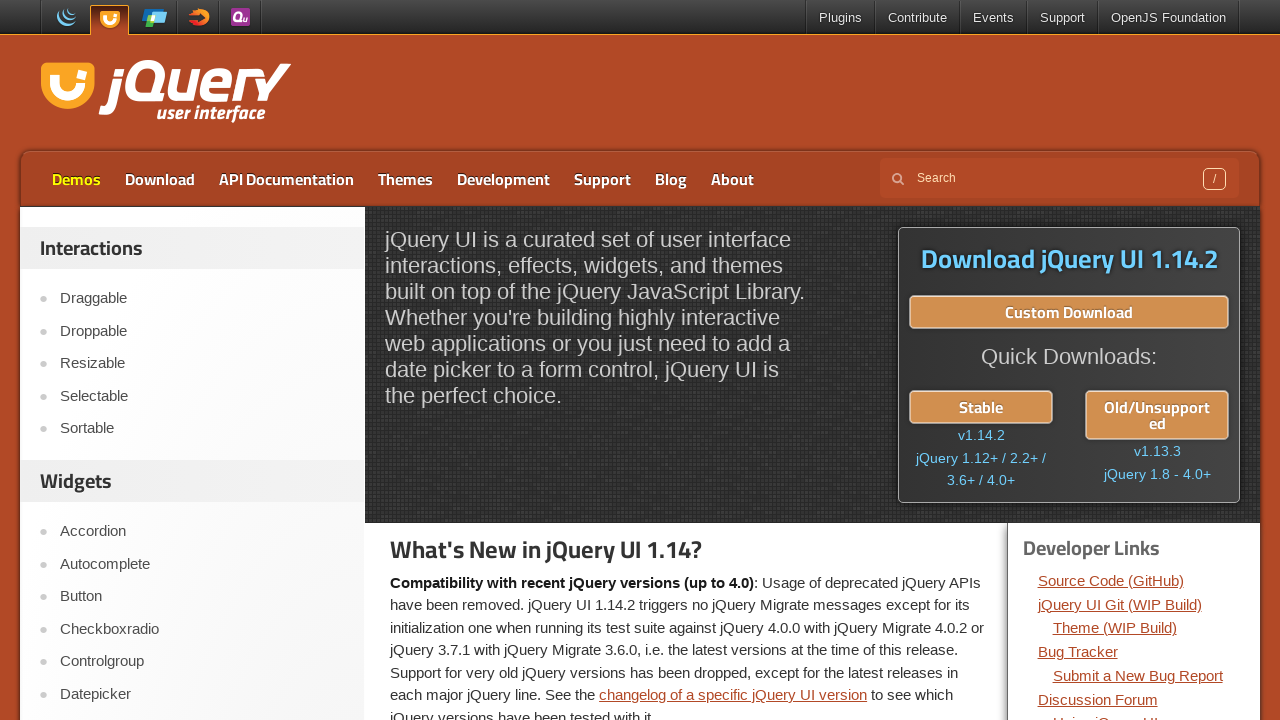

Removed highlight by setting color to transparent (blink iteration 8)
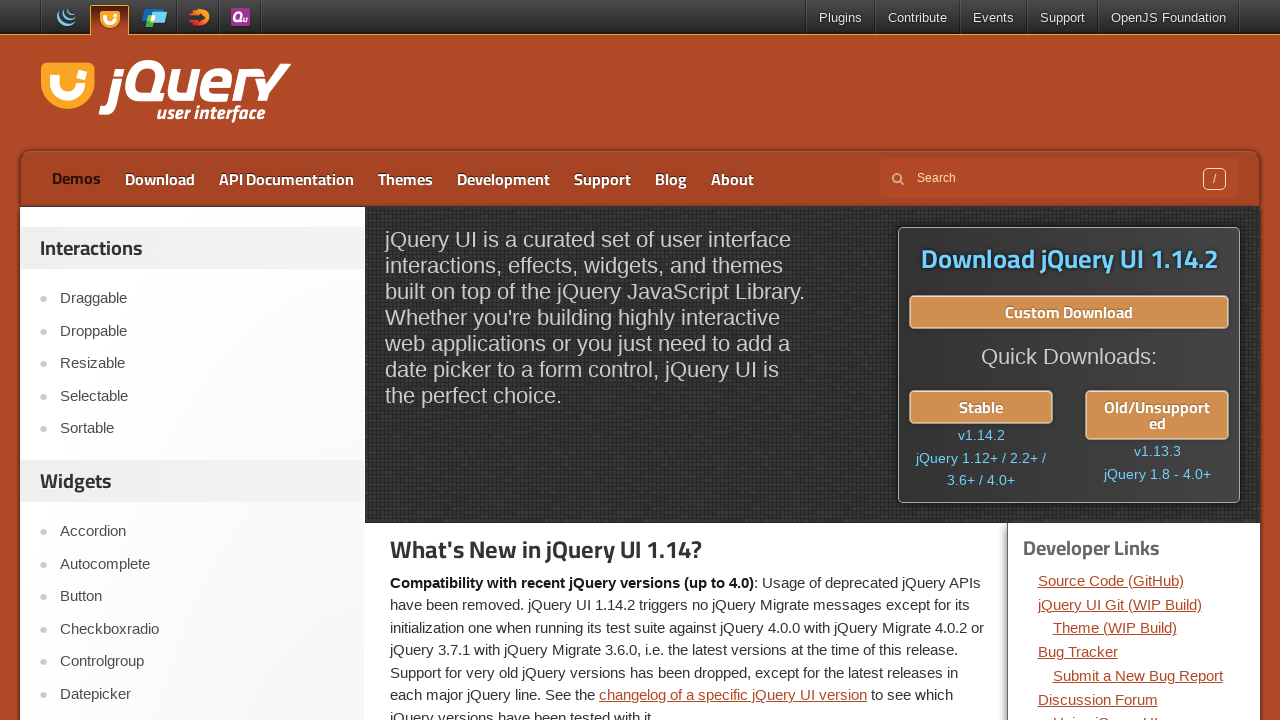

Waited 300ms to display transparent state (blink iteration 8)
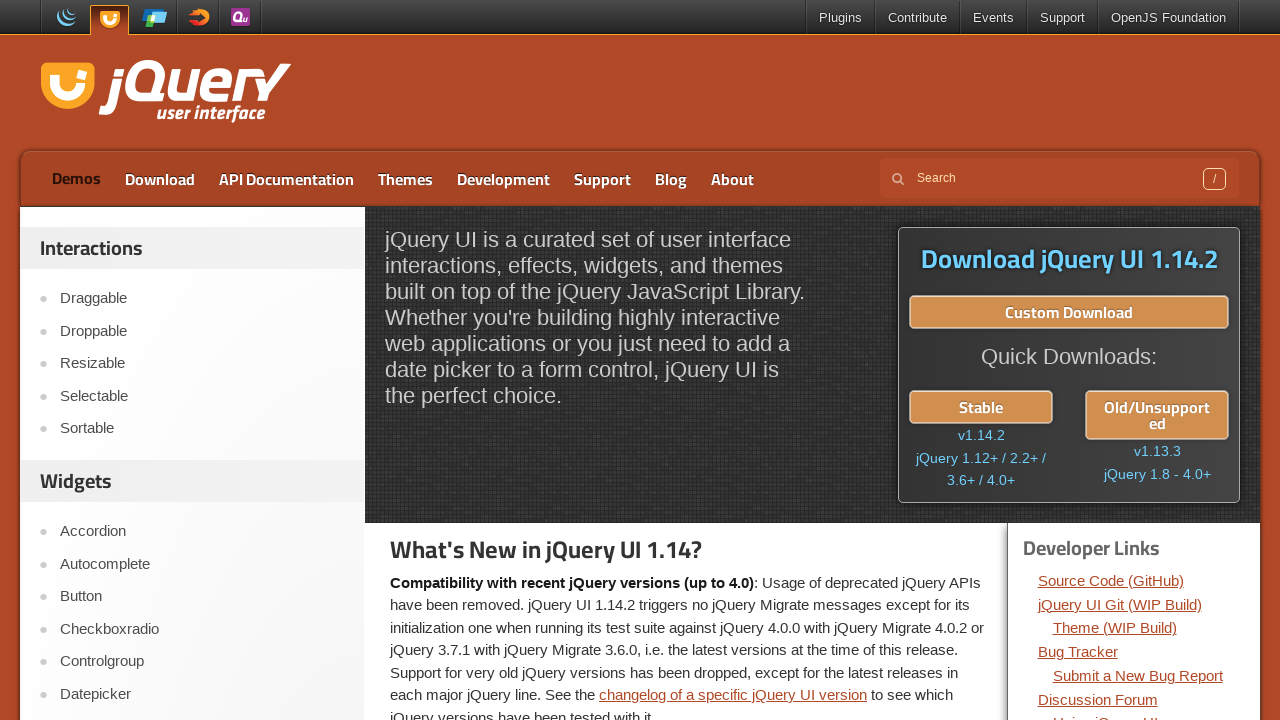

Applied yellow color and green dotted border highlight to Demos link (blink iteration 9)
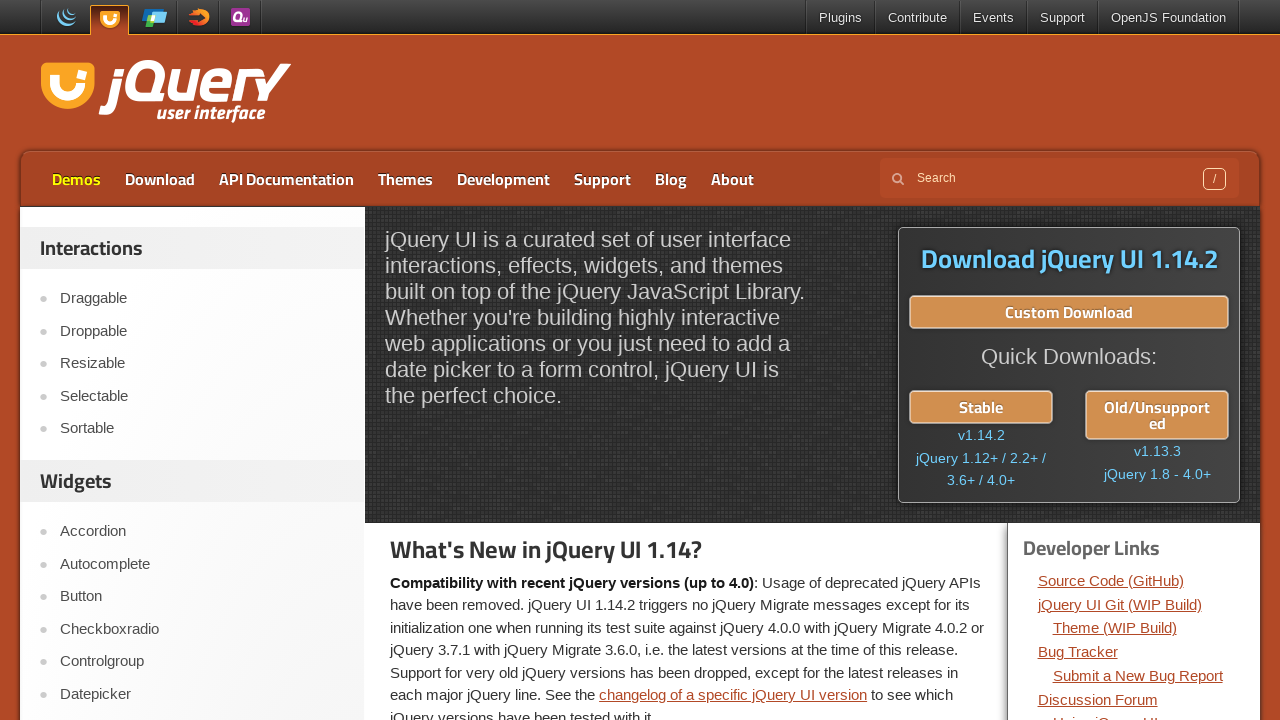

Waited 300ms to display highlight (blink iteration 9)
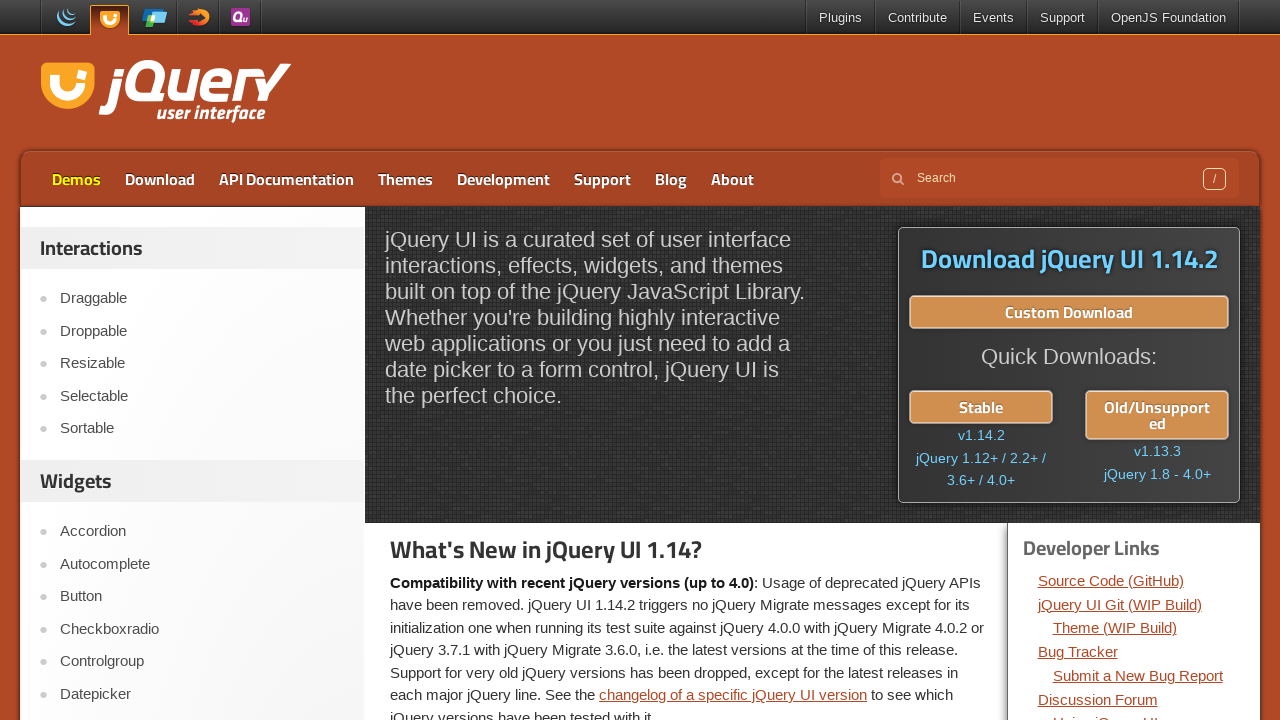

Removed highlight by setting color to transparent (blink iteration 9)
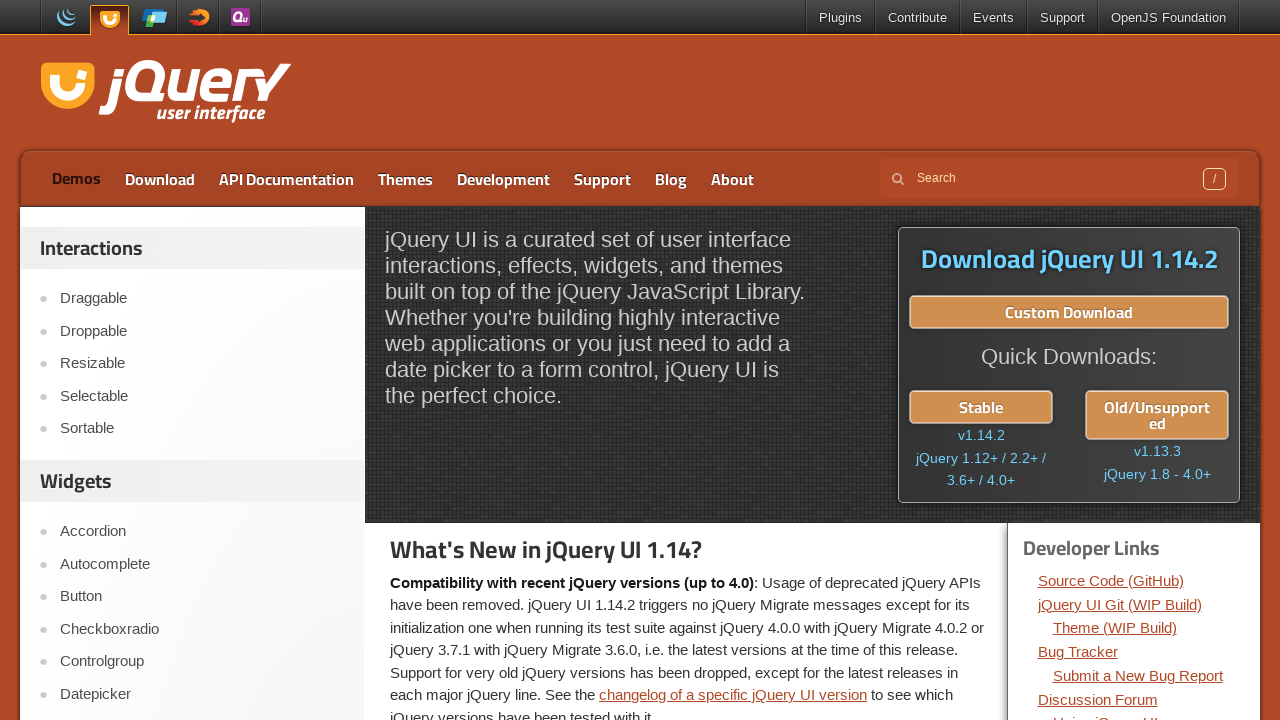

Waited 300ms to display transparent state (blink iteration 9)
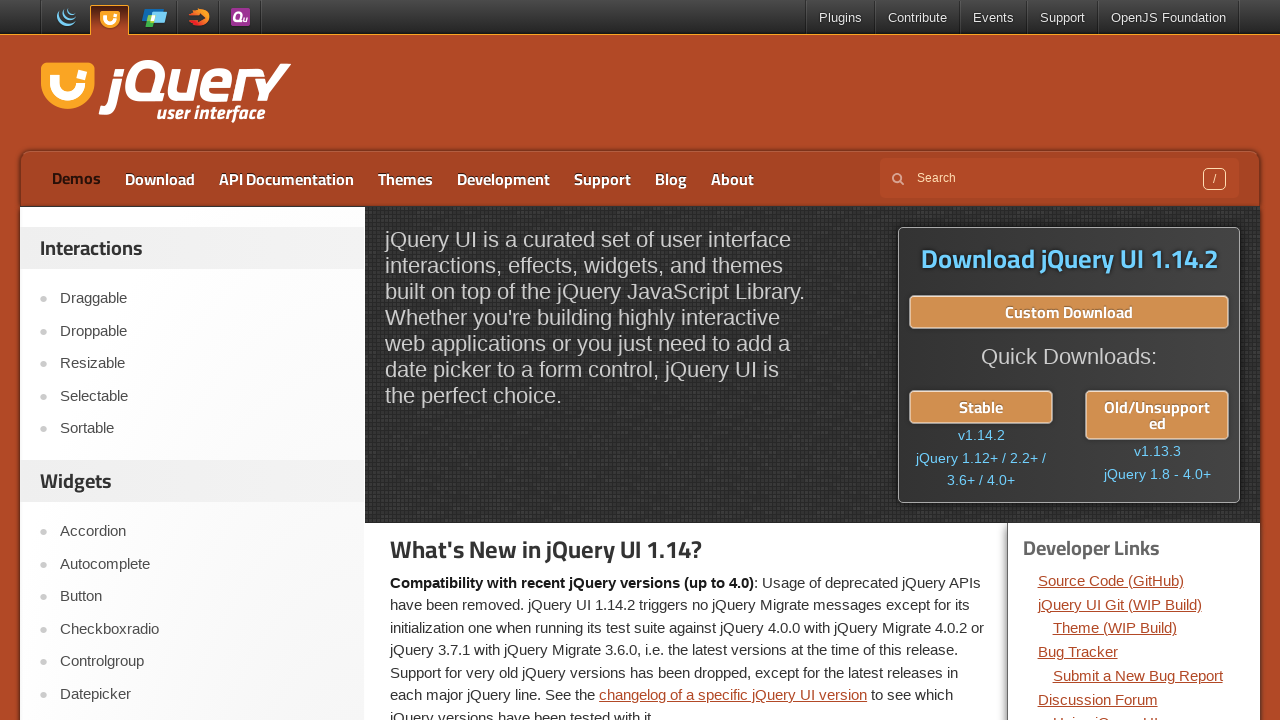

Applied yellow color and green dotted border highlight to Demos link (blink iteration 10)
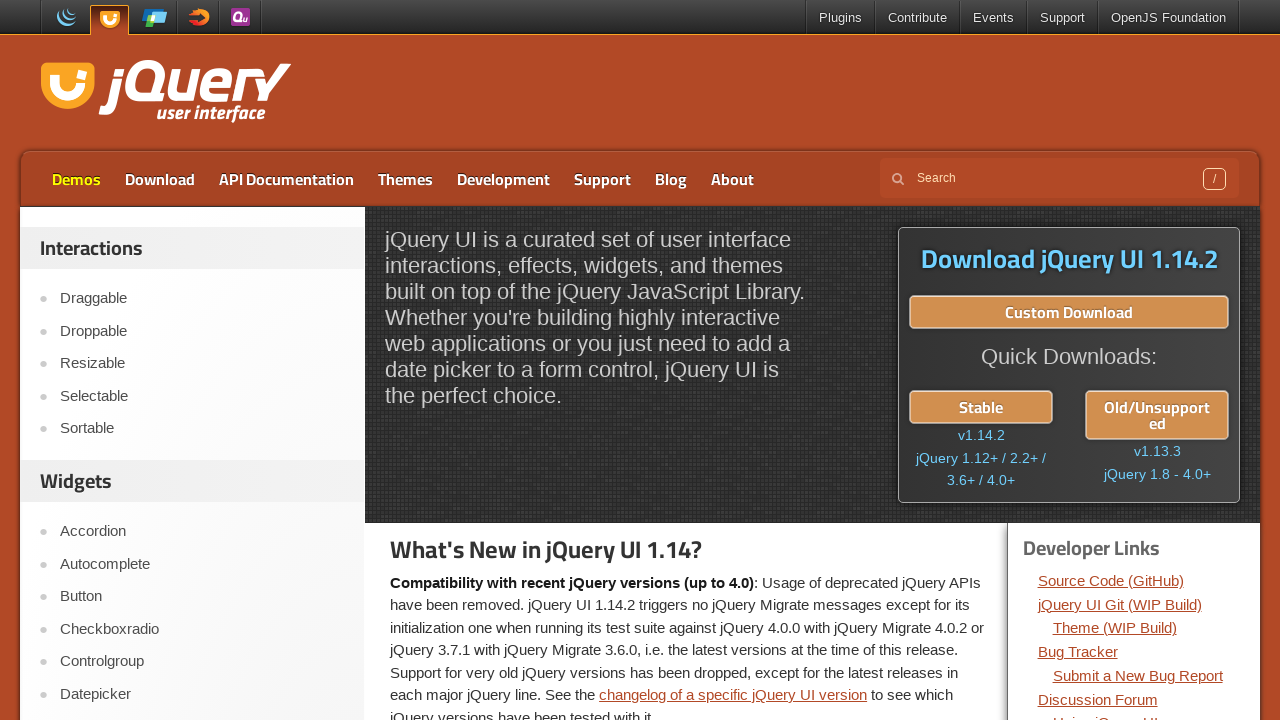

Waited 300ms to display highlight (blink iteration 10)
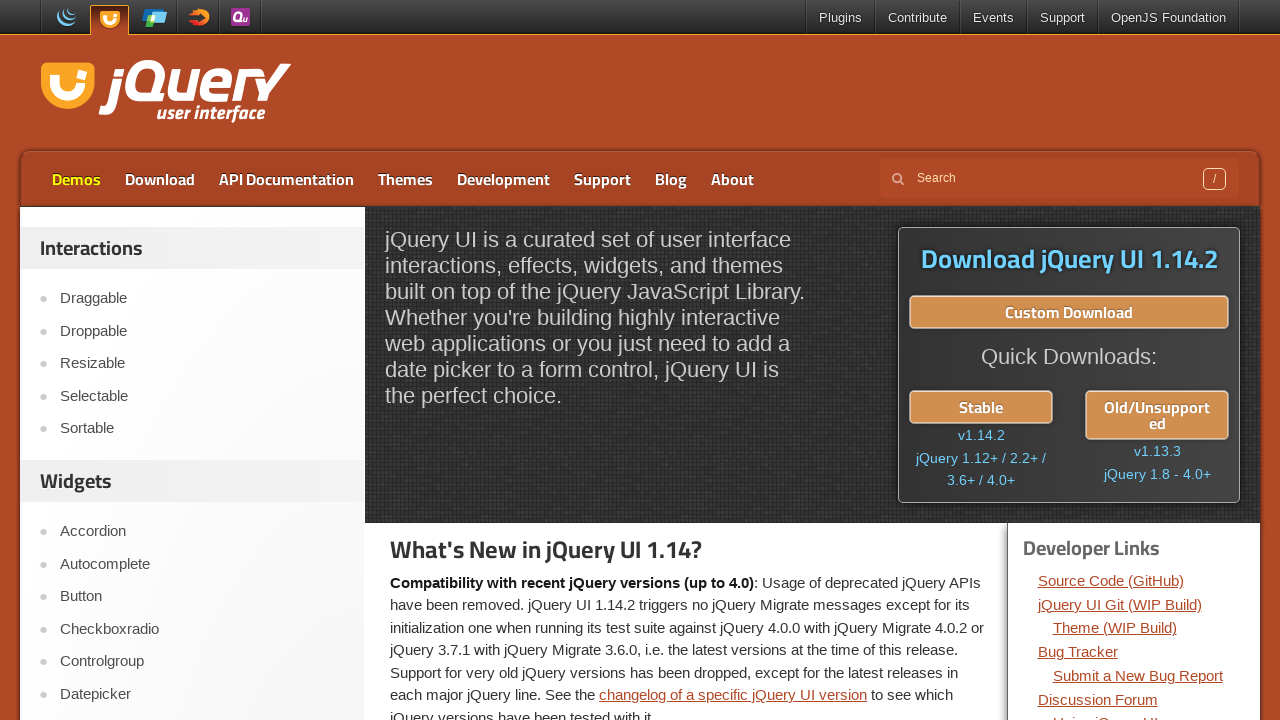

Removed highlight by setting color to transparent (blink iteration 10)
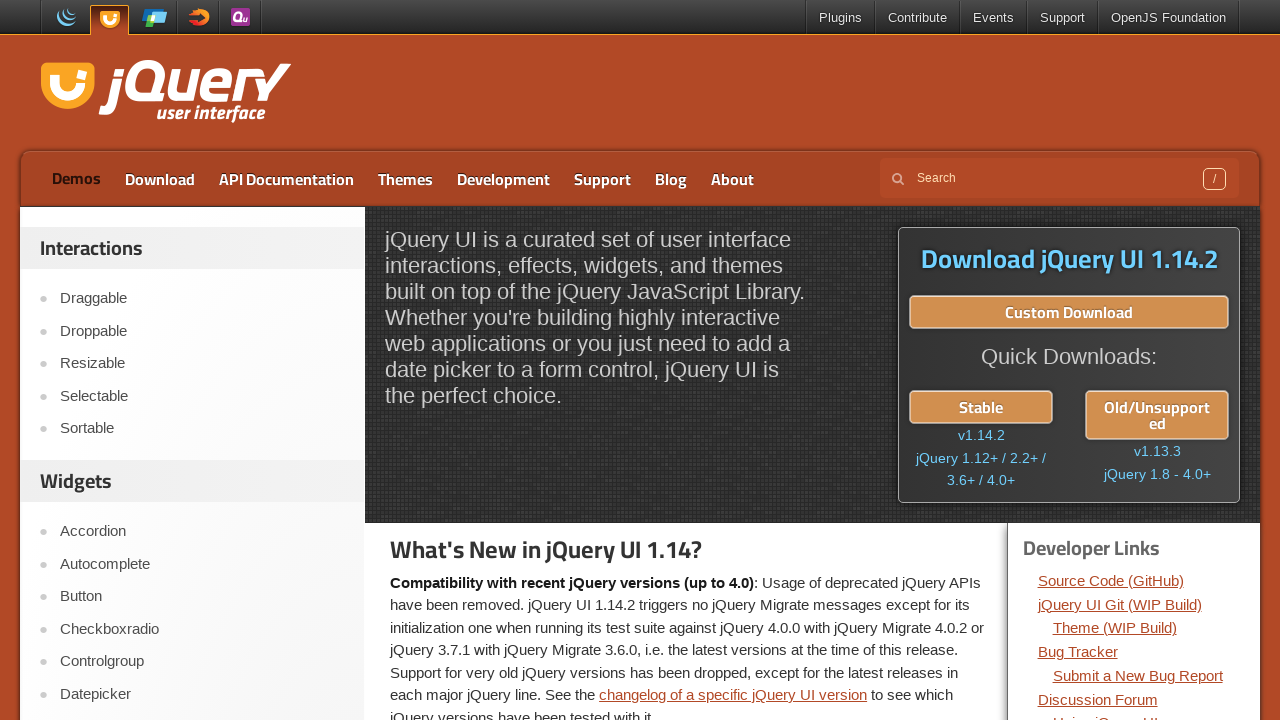

Waited 300ms to display transparent state (blink iteration 10)
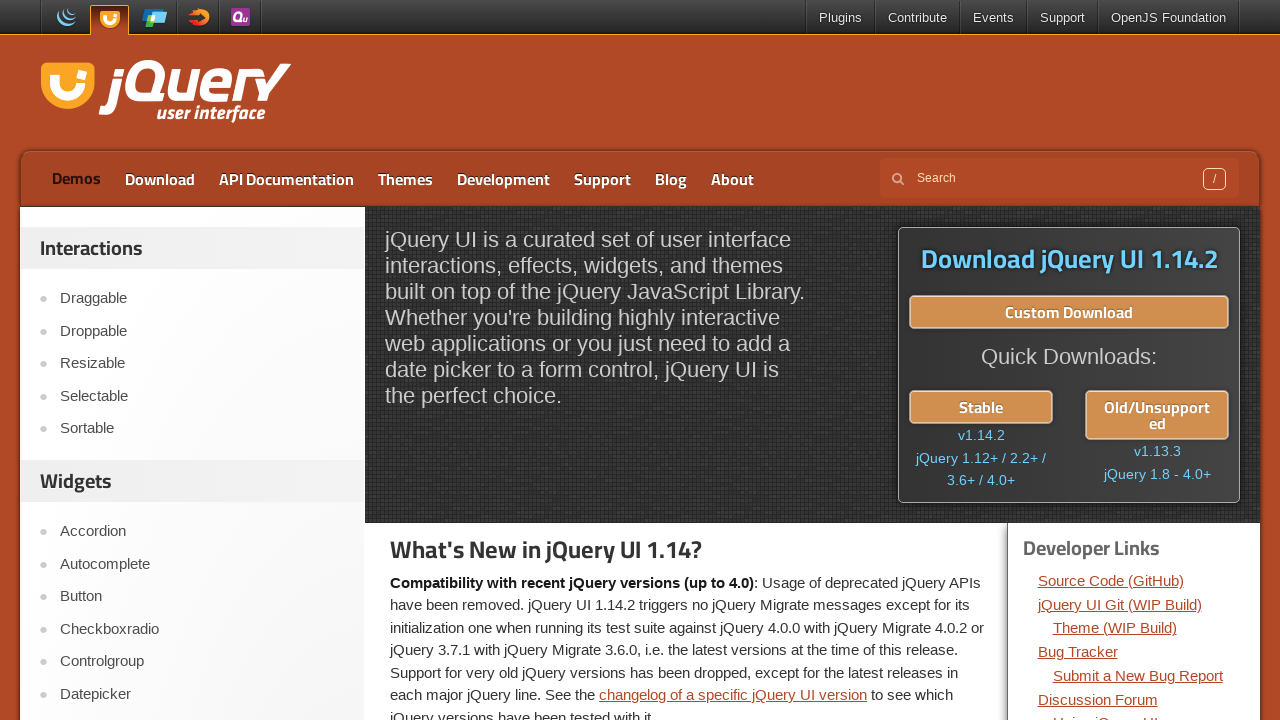

Applied yellow color and green dotted border highlight to Demos link (blink iteration 11)
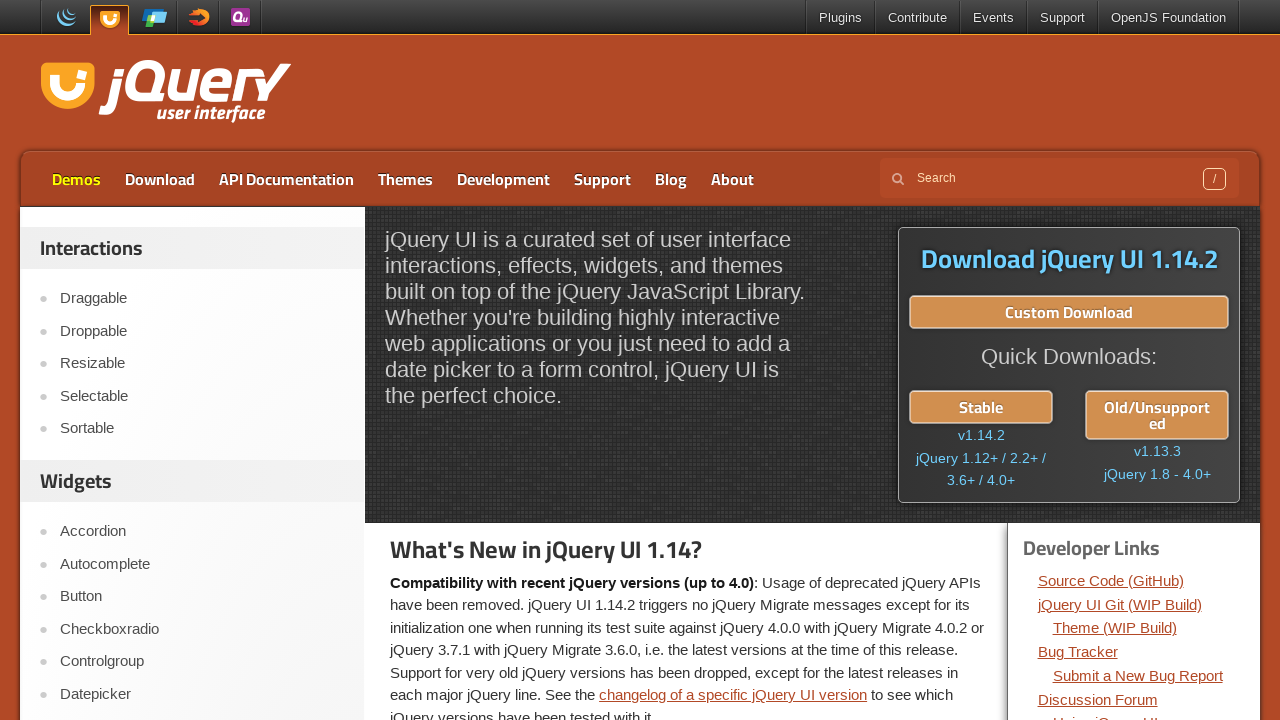

Waited 300ms to display highlight (blink iteration 11)
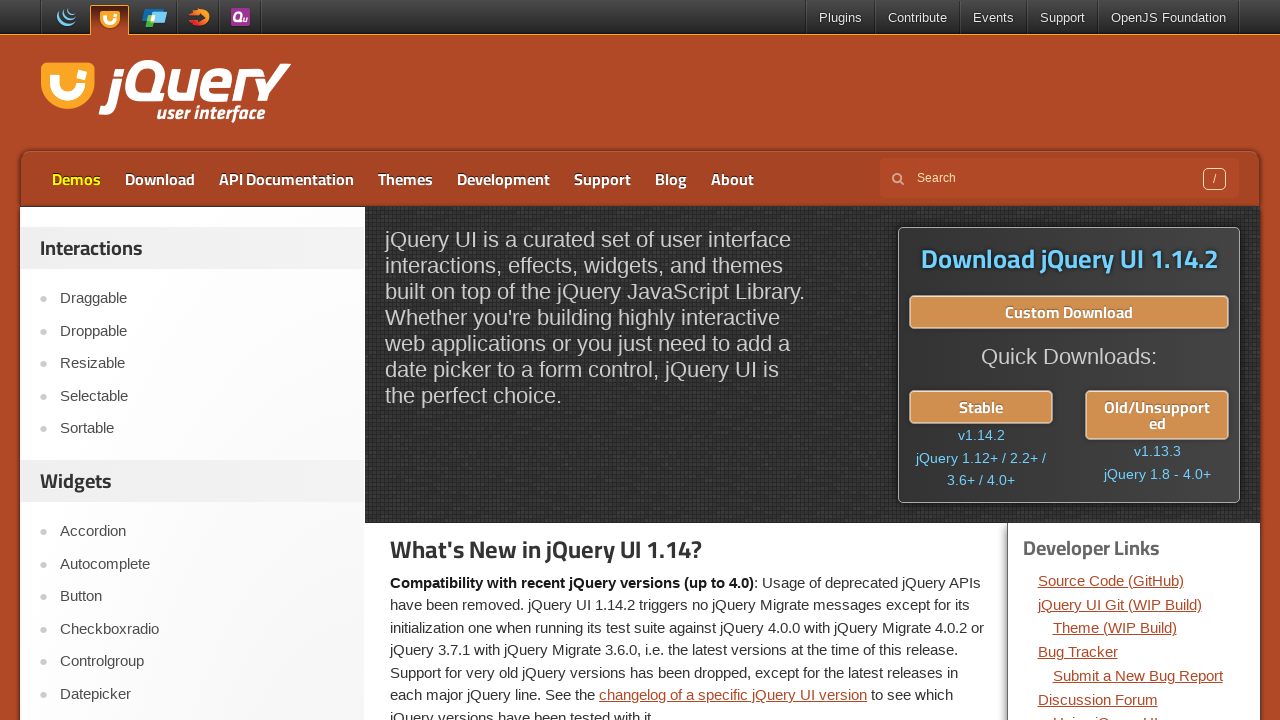

Removed highlight by setting color to transparent (blink iteration 11)
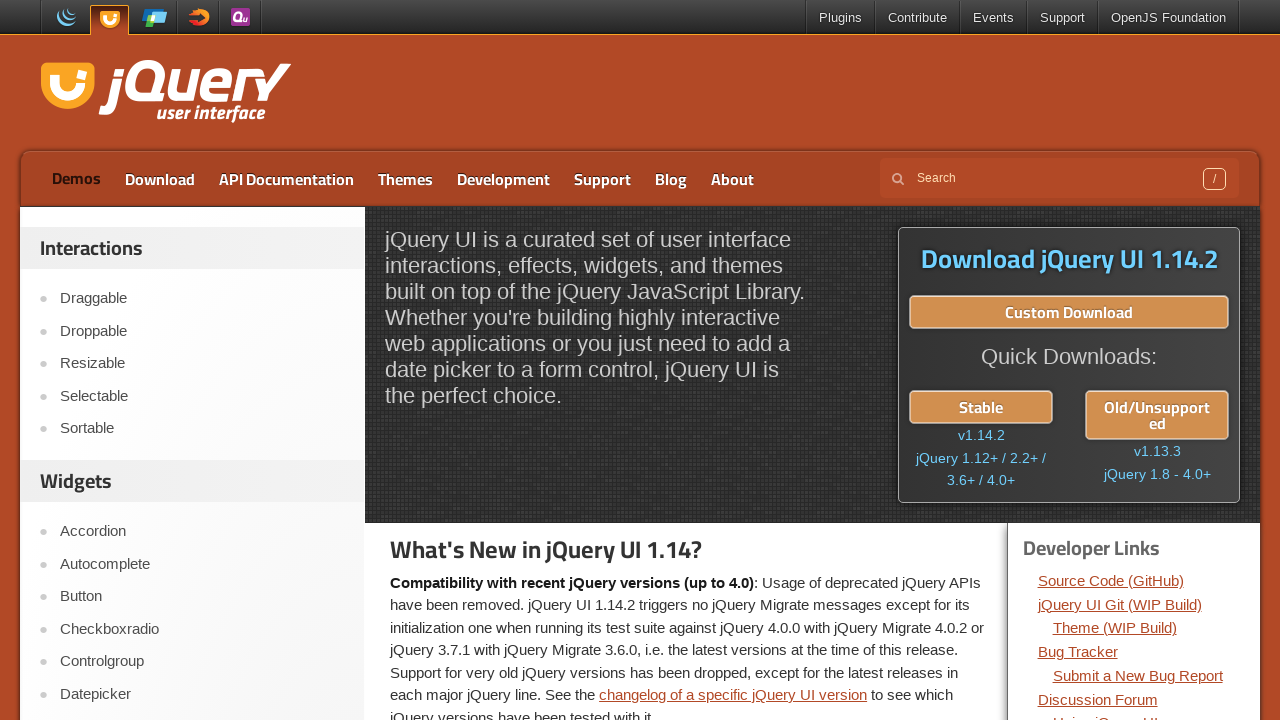

Waited 300ms to display transparent state (blink iteration 11)
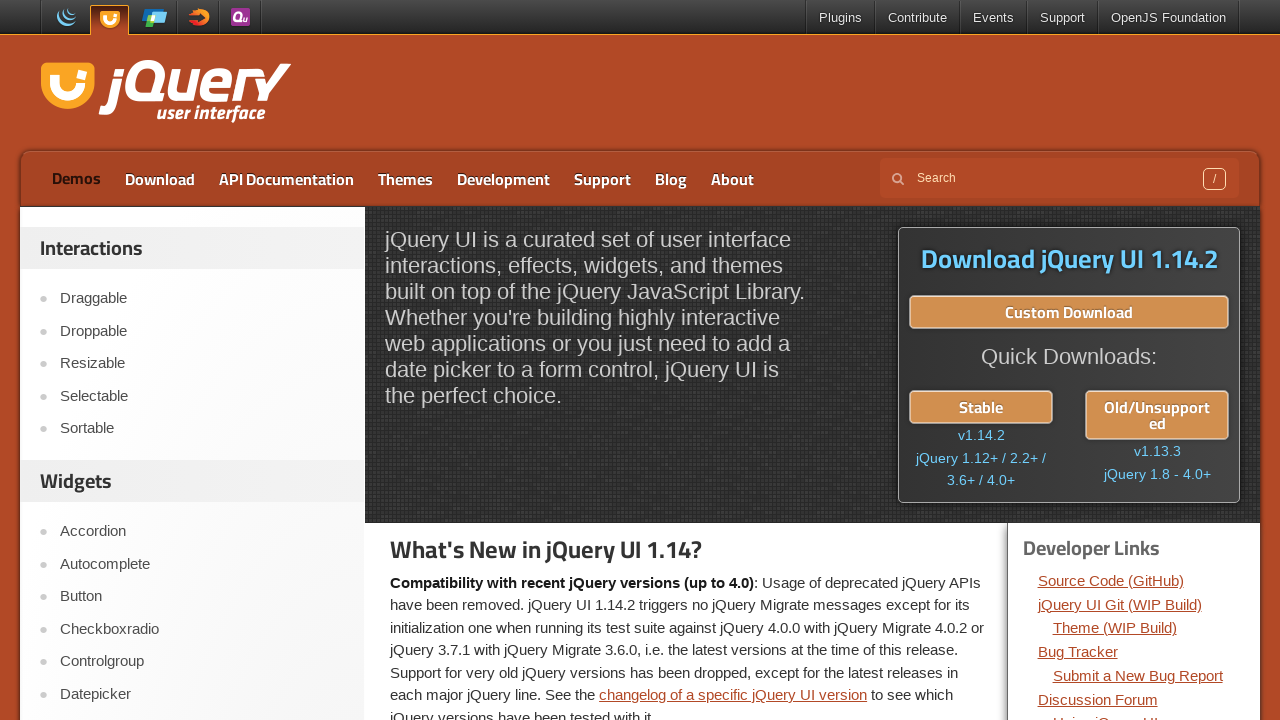

Applied yellow color and green dotted border highlight to Demos link (blink iteration 12)
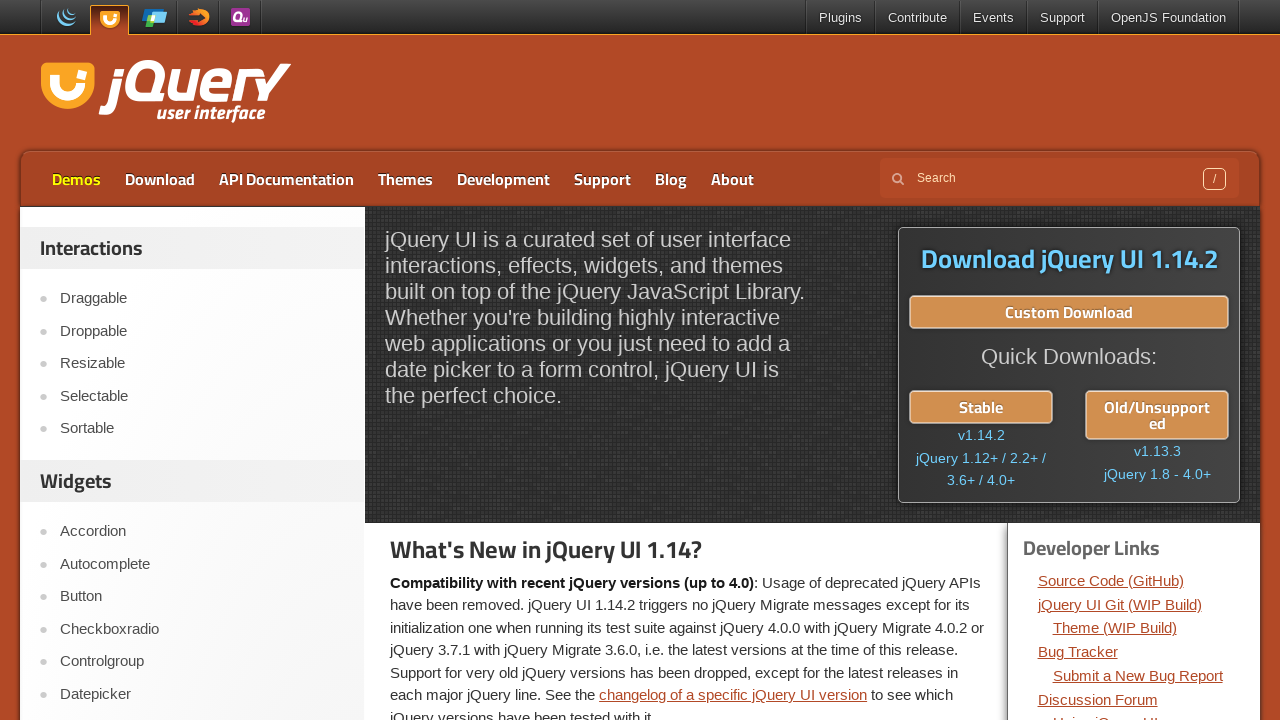

Waited 300ms to display highlight (blink iteration 12)
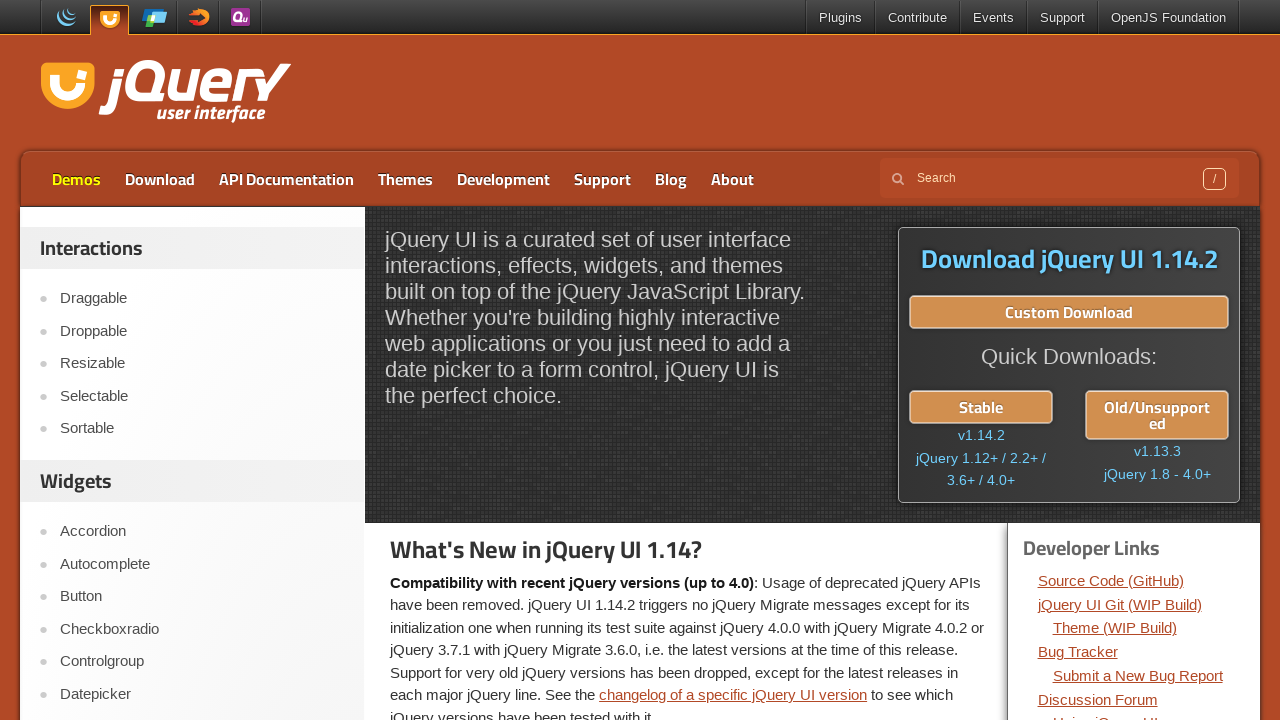

Removed highlight by setting color to transparent (blink iteration 12)
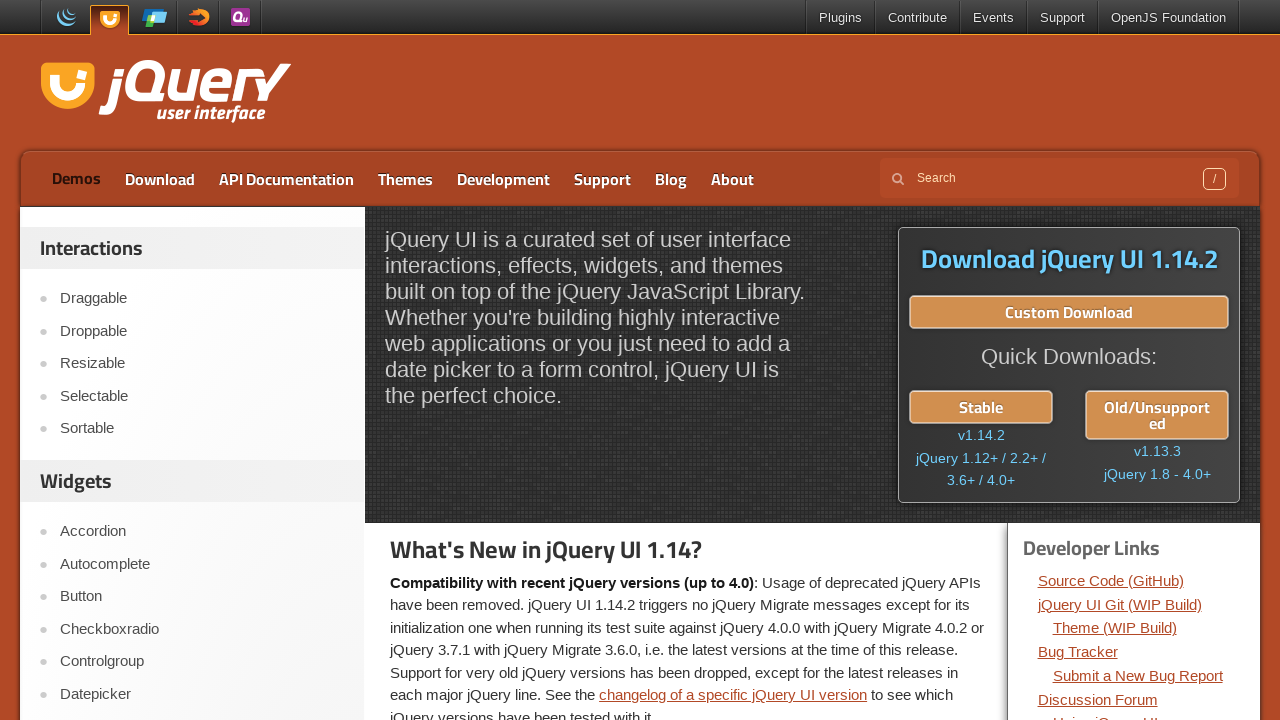

Waited 300ms to display transparent state (blink iteration 12)
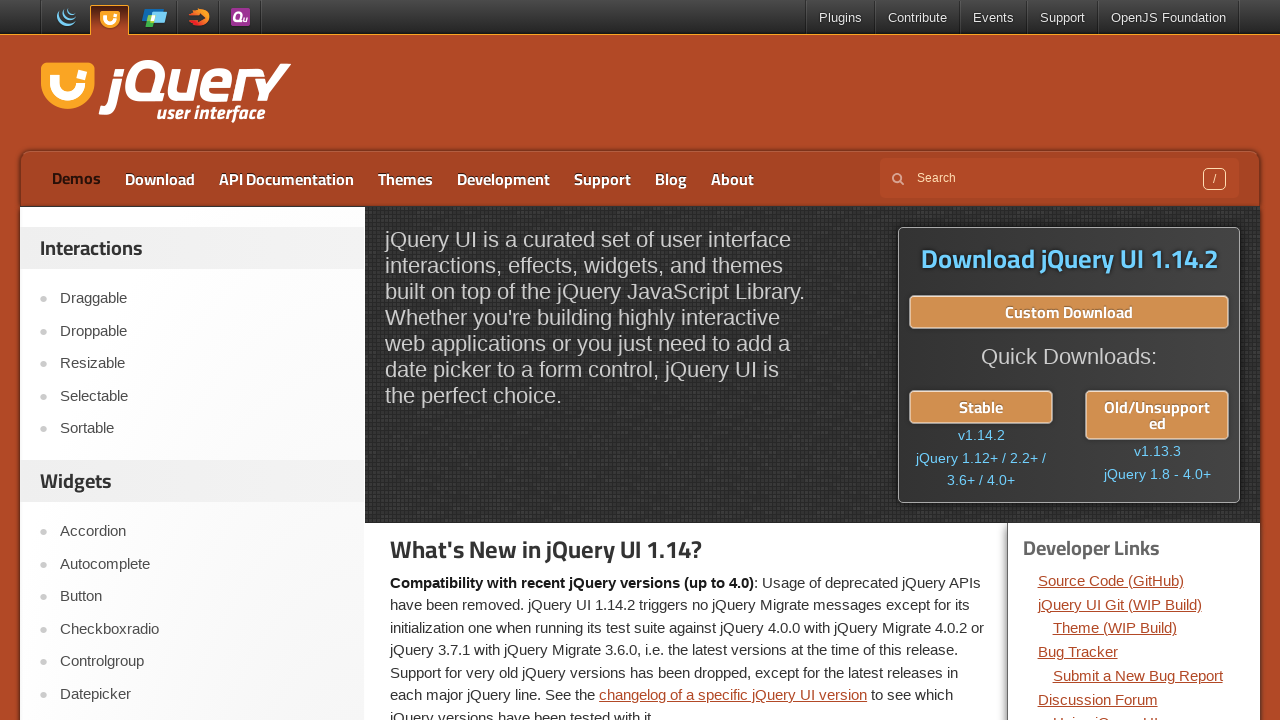

Applied yellow color and green dotted border highlight to Demos link (blink iteration 13)
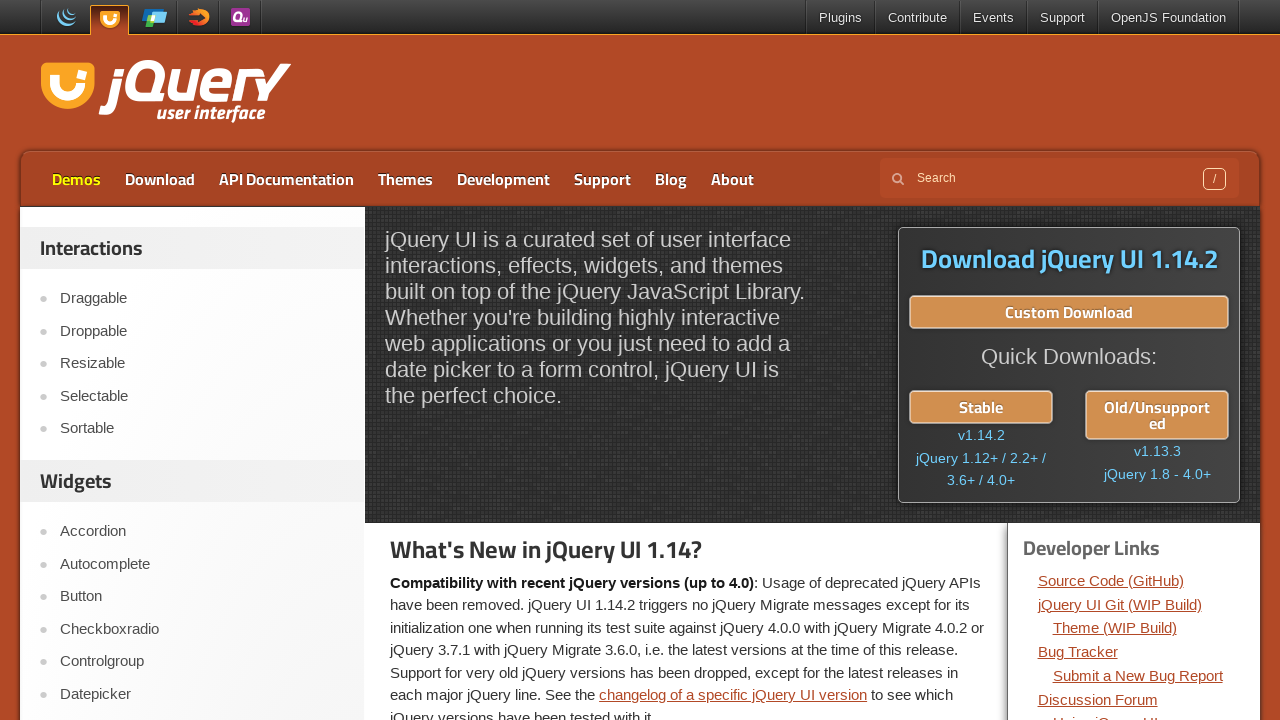

Waited 300ms to display highlight (blink iteration 13)
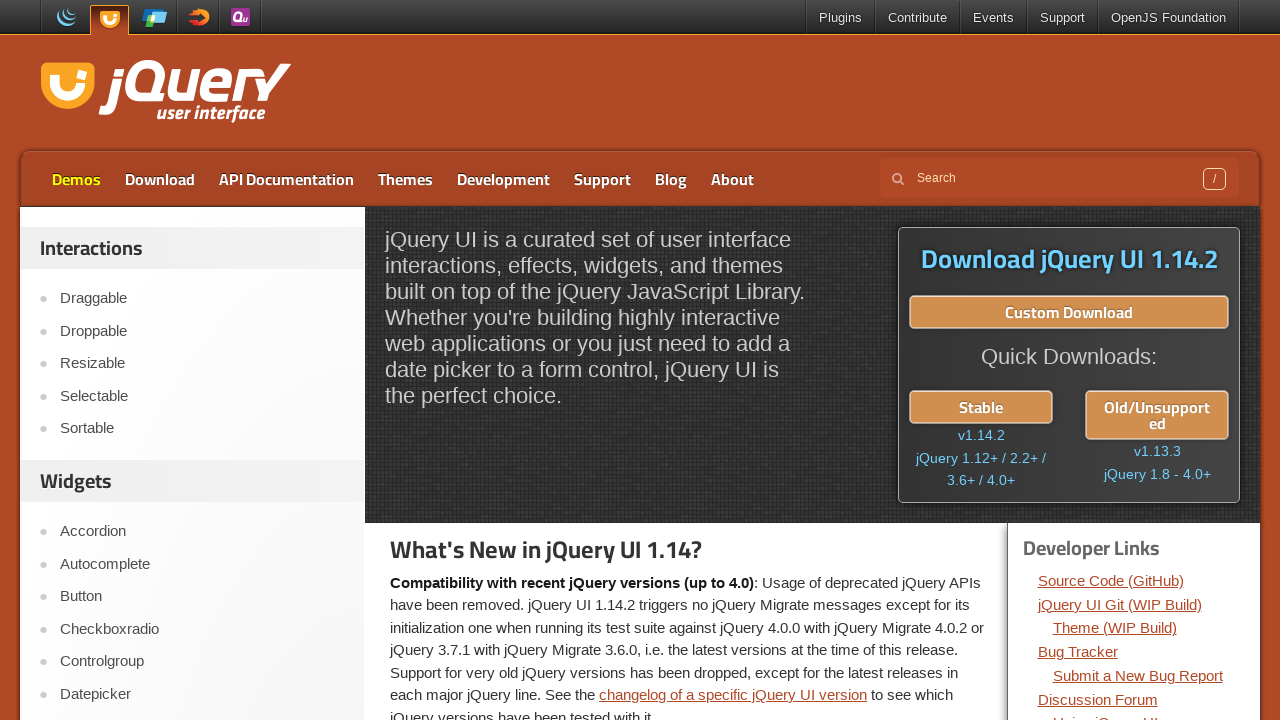

Removed highlight by setting color to transparent (blink iteration 13)
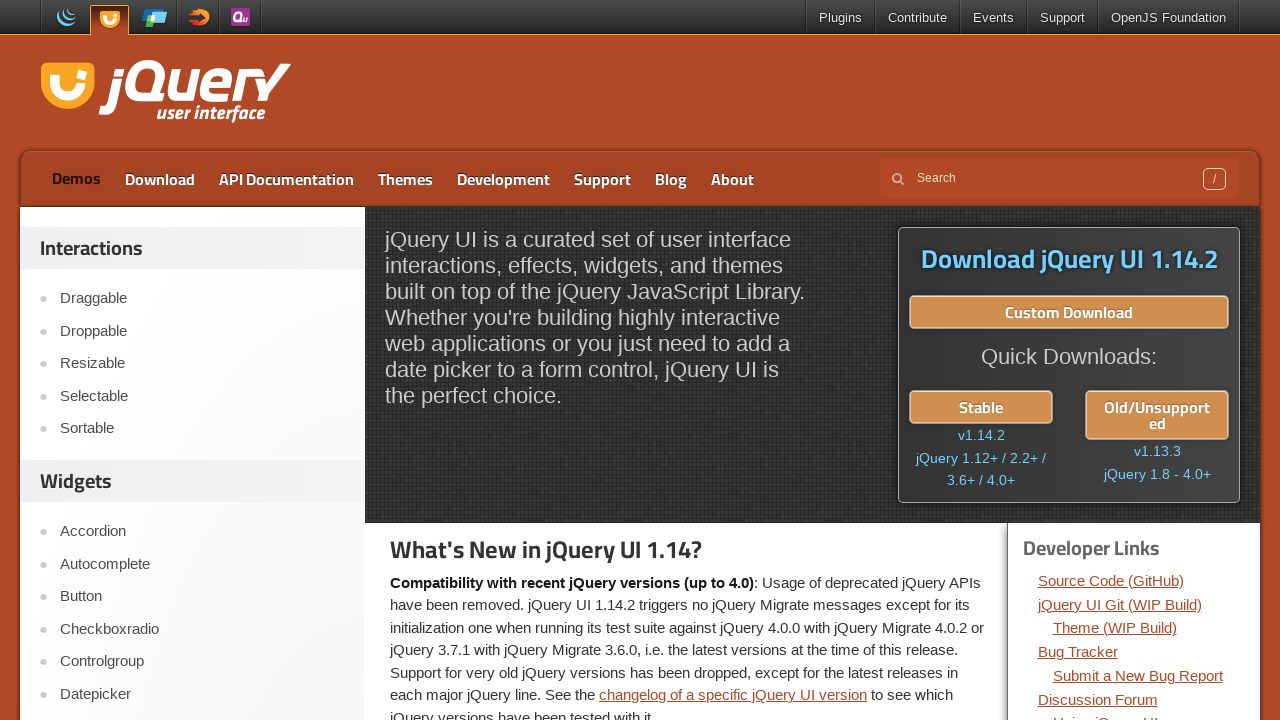

Waited 300ms to display transparent state (blink iteration 13)
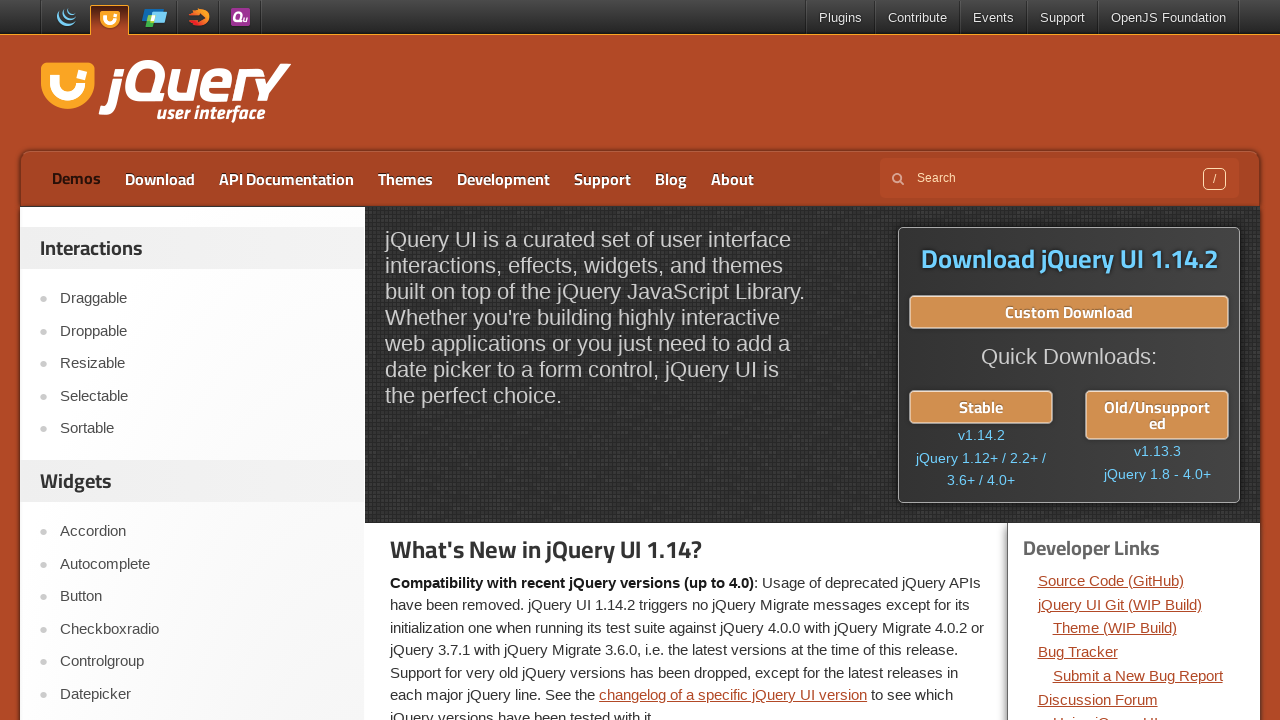

Applied yellow color and green dotted border highlight to Demos link (blink iteration 14)
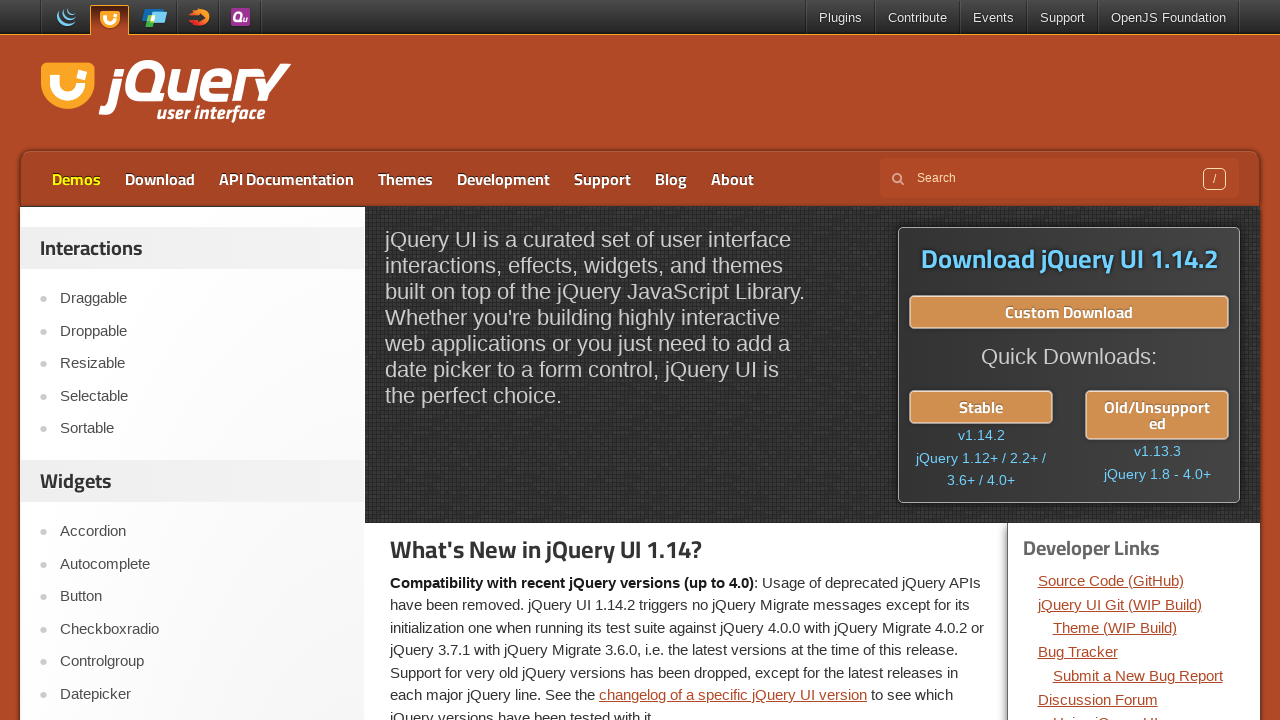

Waited 300ms to display highlight (blink iteration 14)
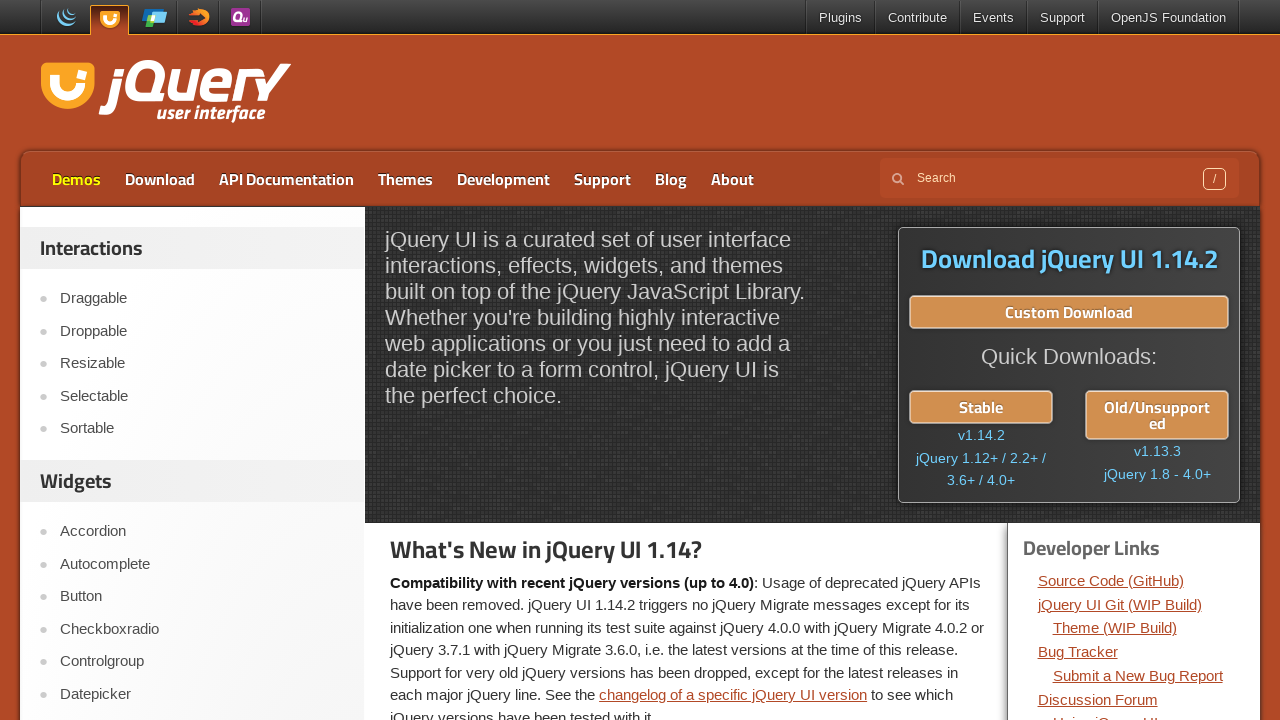

Removed highlight by setting color to transparent (blink iteration 14)
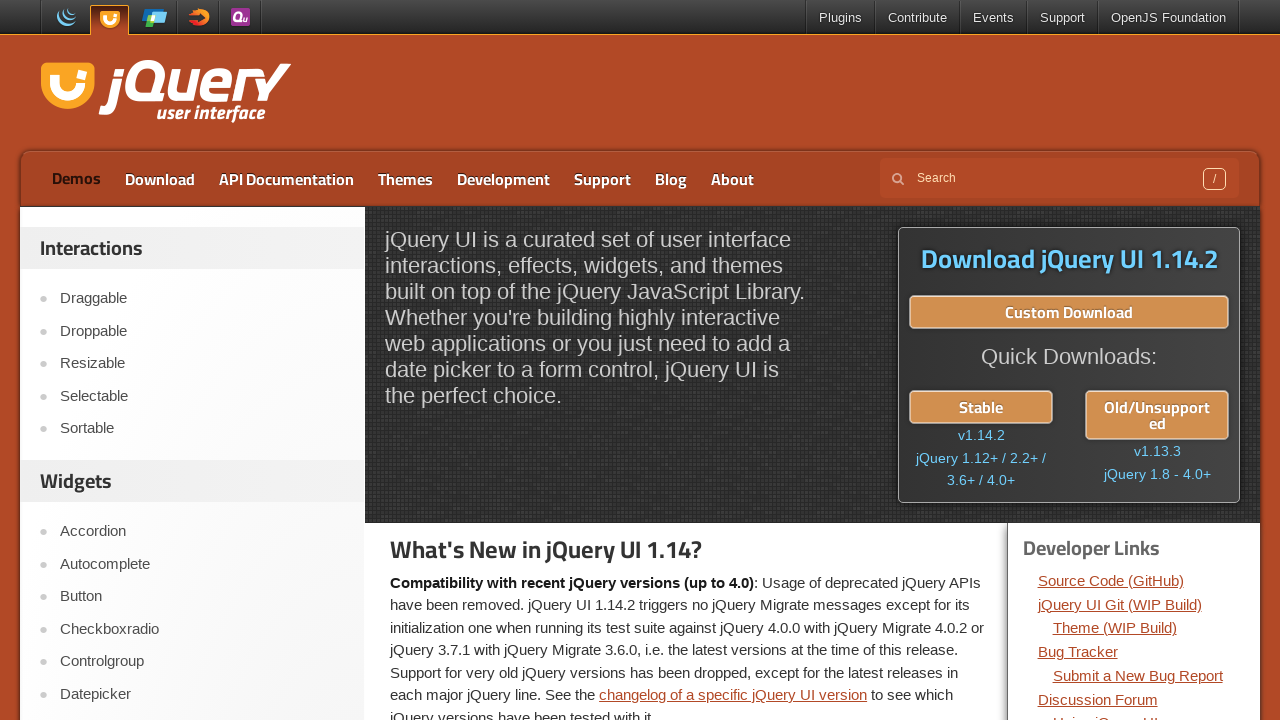

Waited 300ms to display transparent state (blink iteration 14)
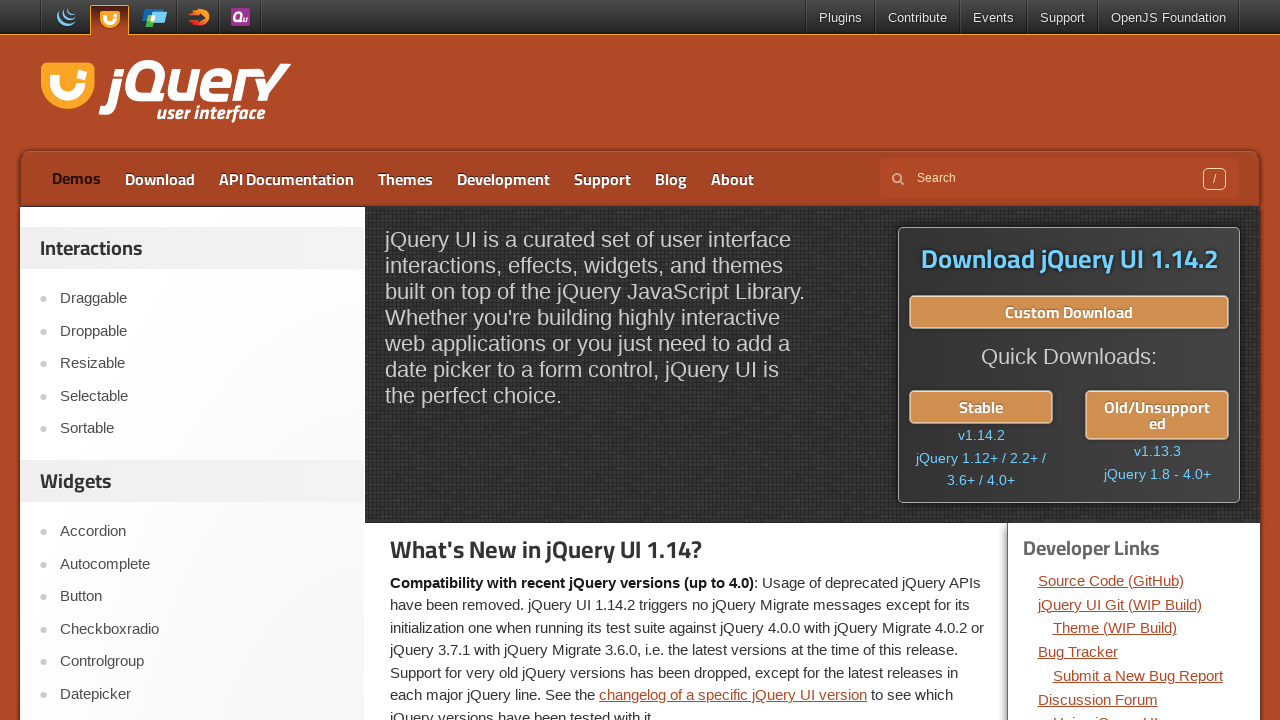

Applied yellow color and green dotted border highlight to Demos link (blink iteration 15)
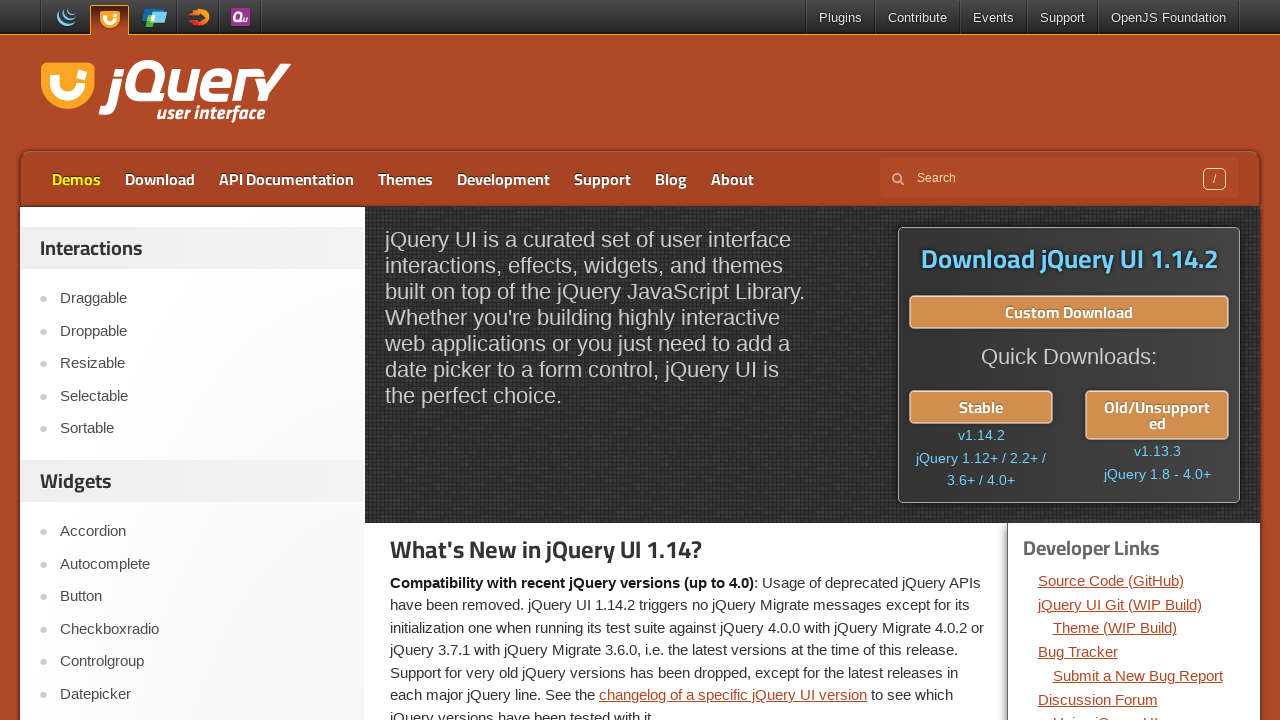

Waited 300ms to display highlight (blink iteration 15)
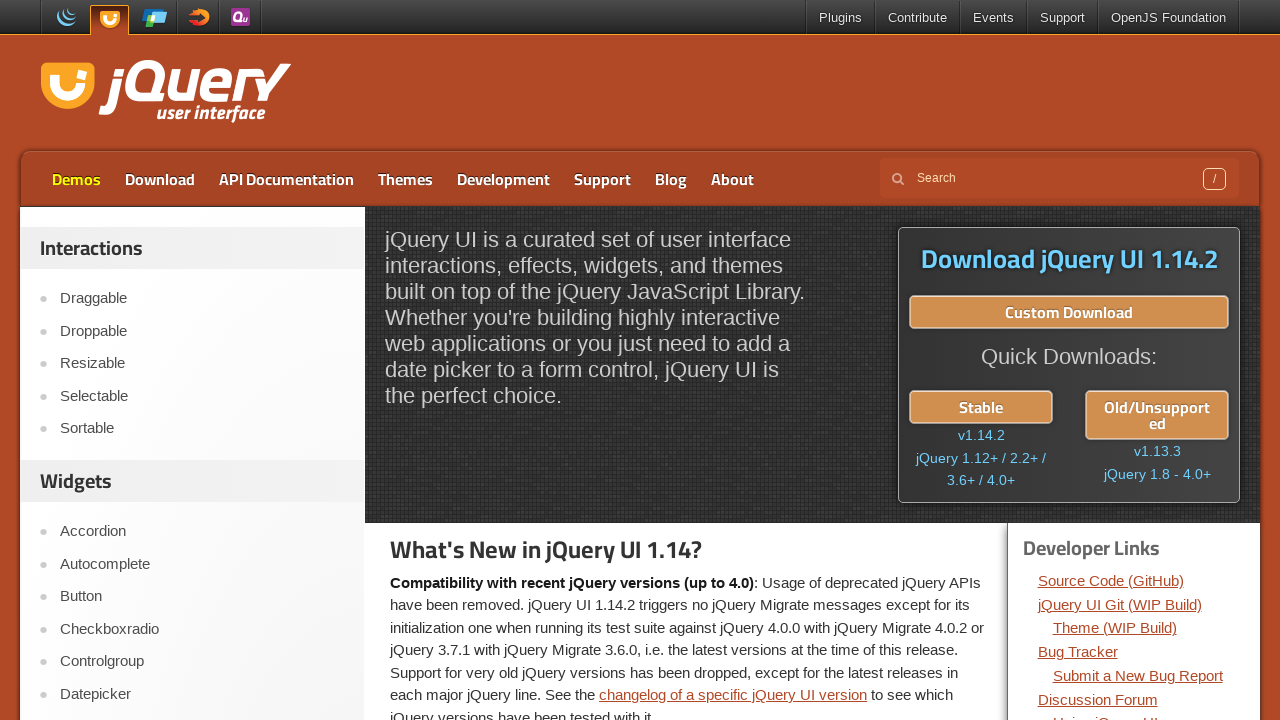

Removed highlight by setting color to transparent (blink iteration 15)
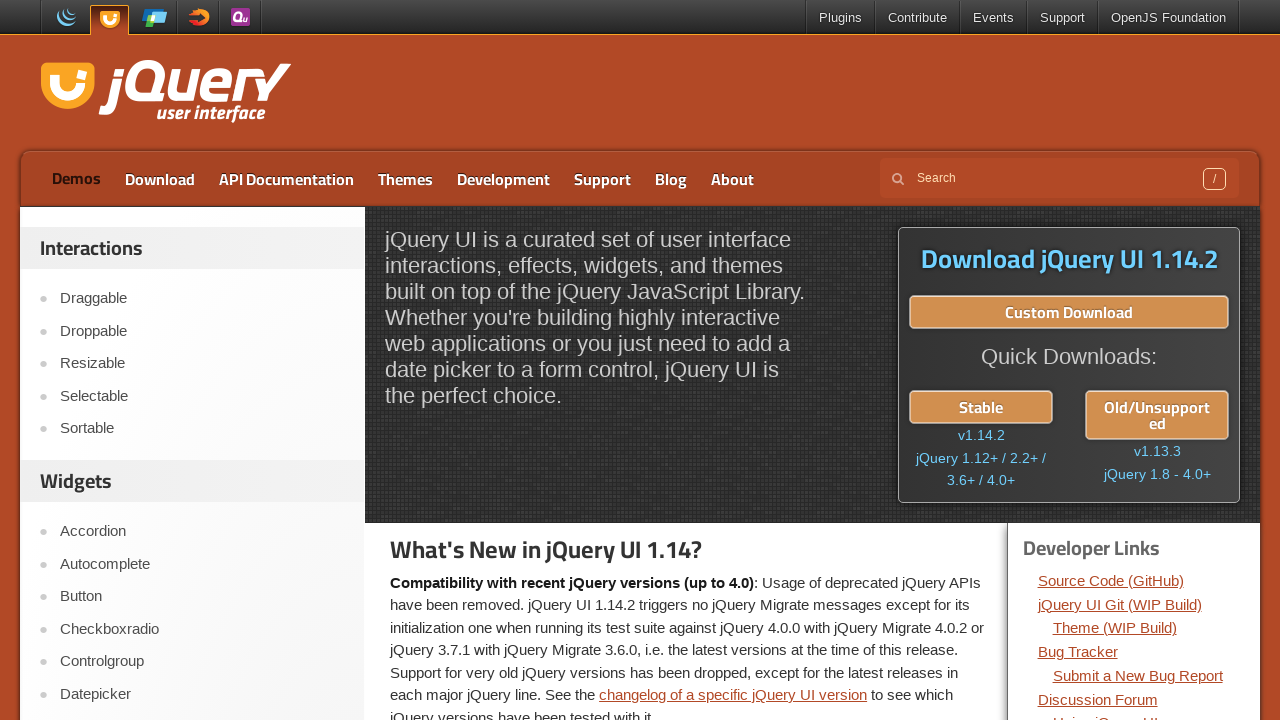

Waited 300ms to display transparent state (blink iteration 15)
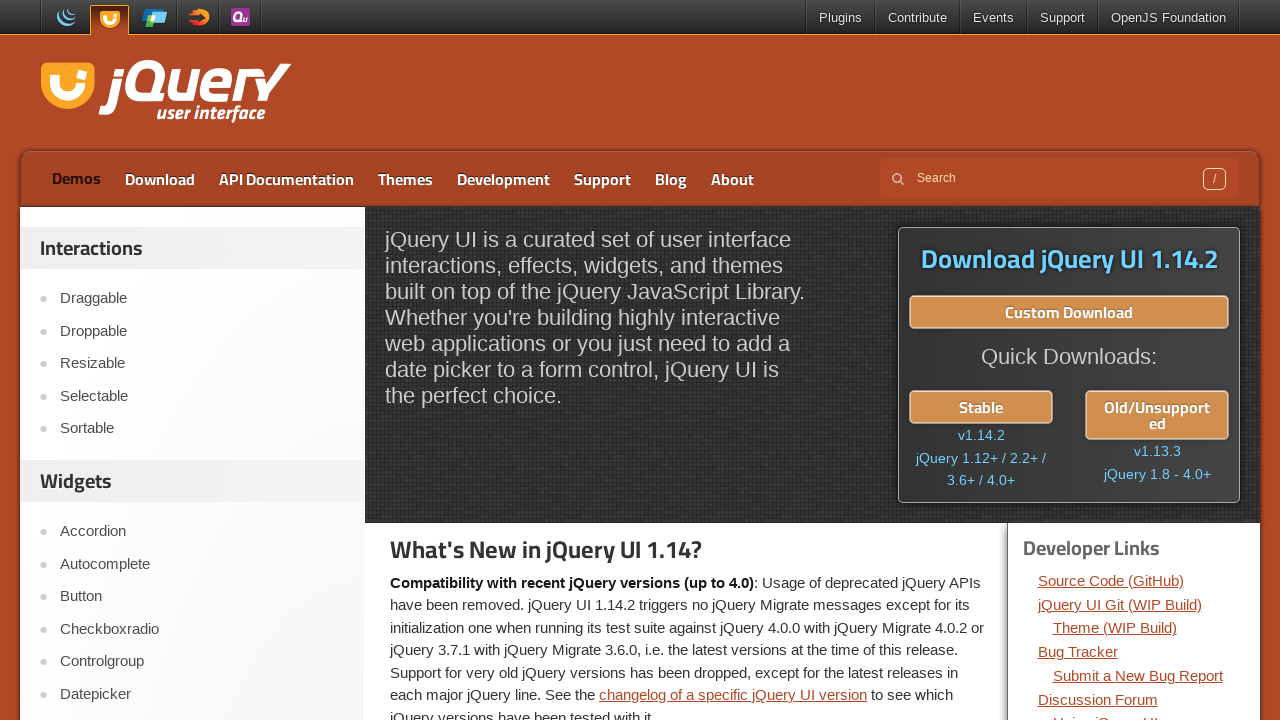

Applied yellow color and green dotted border highlight to Demos link (blink iteration 16)
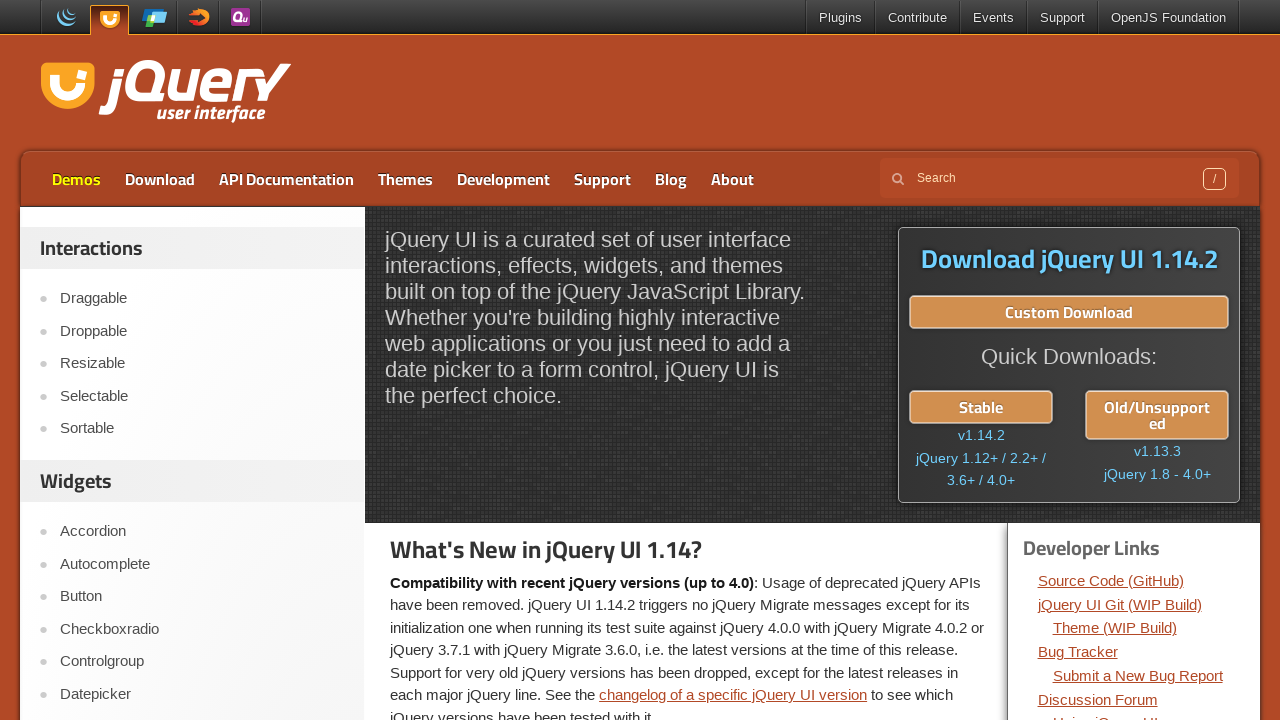

Waited 300ms to display highlight (blink iteration 16)
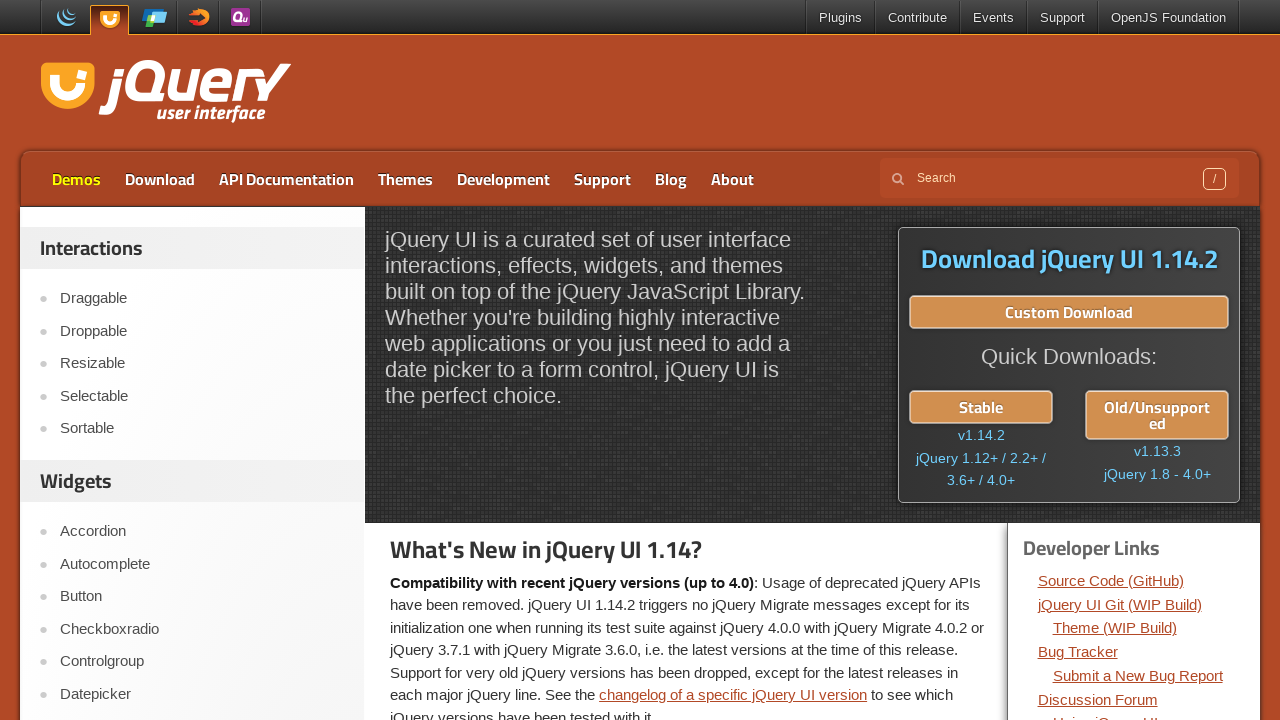

Removed highlight by setting color to transparent (blink iteration 16)
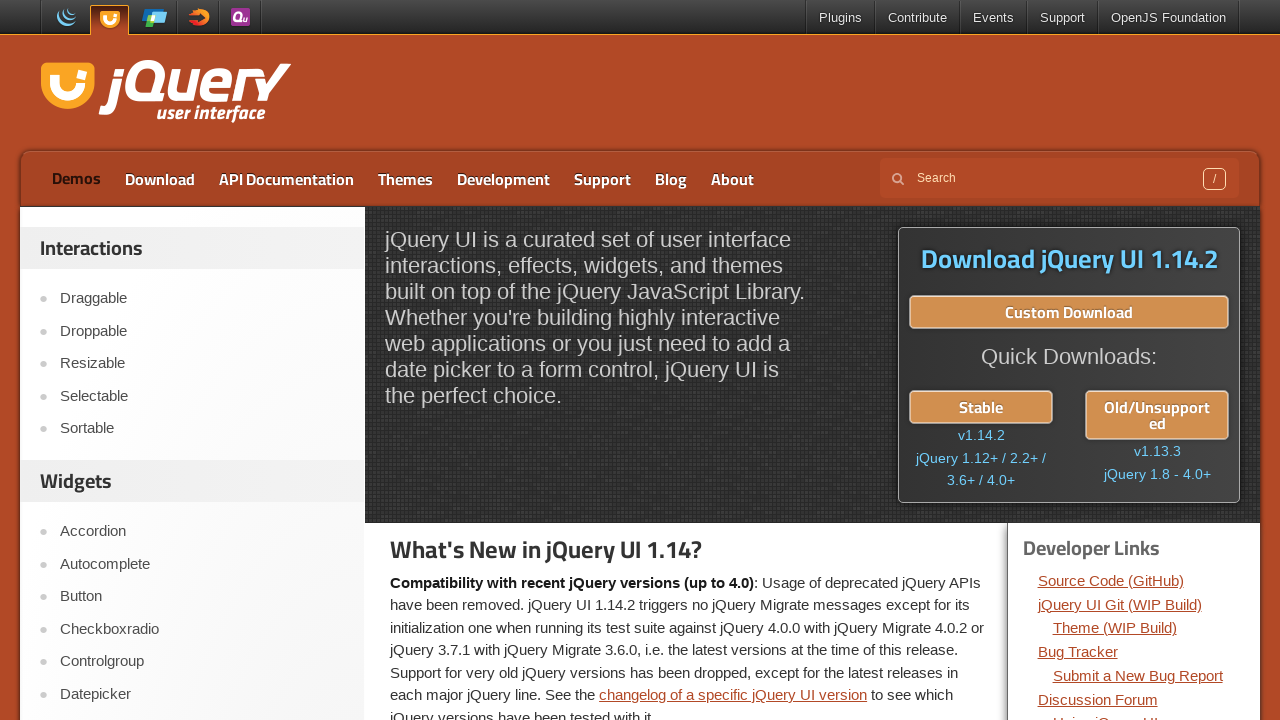

Waited 300ms to display transparent state (blink iteration 16)
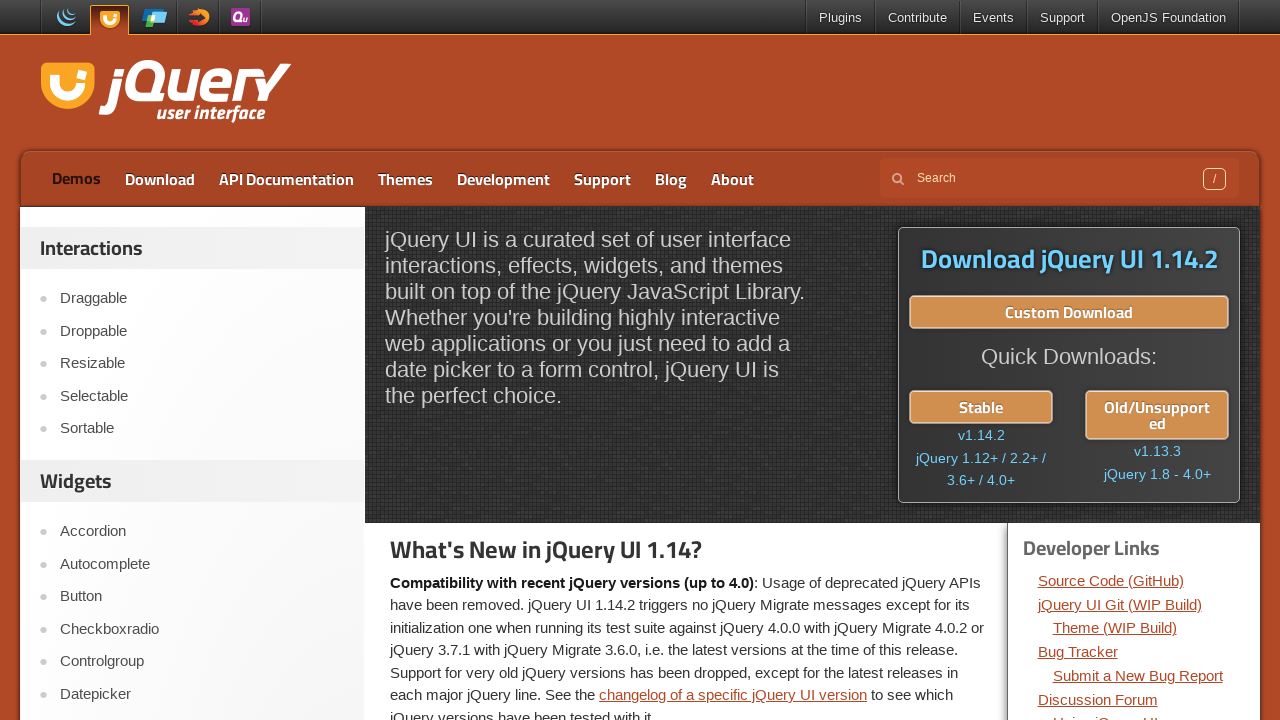

Applied yellow color and green dotted border highlight to Demos link (blink iteration 17)
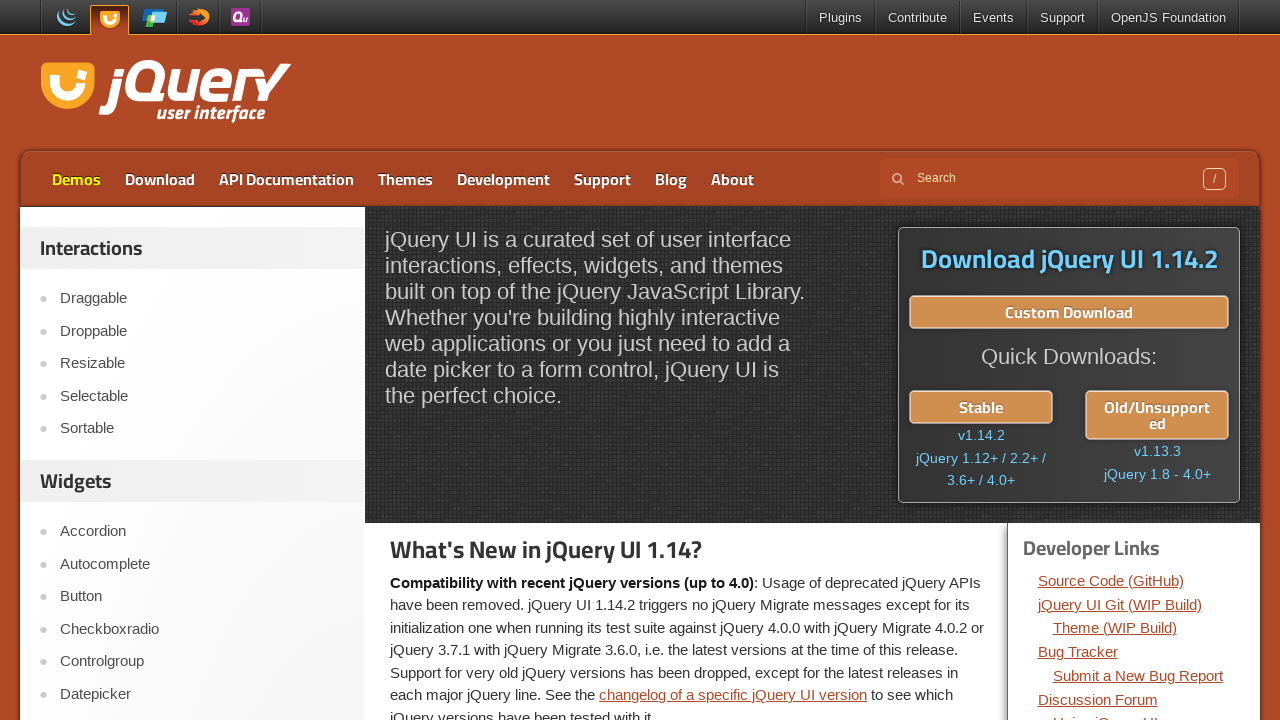

Waited 300ms to display highlight (blink iteration 17)
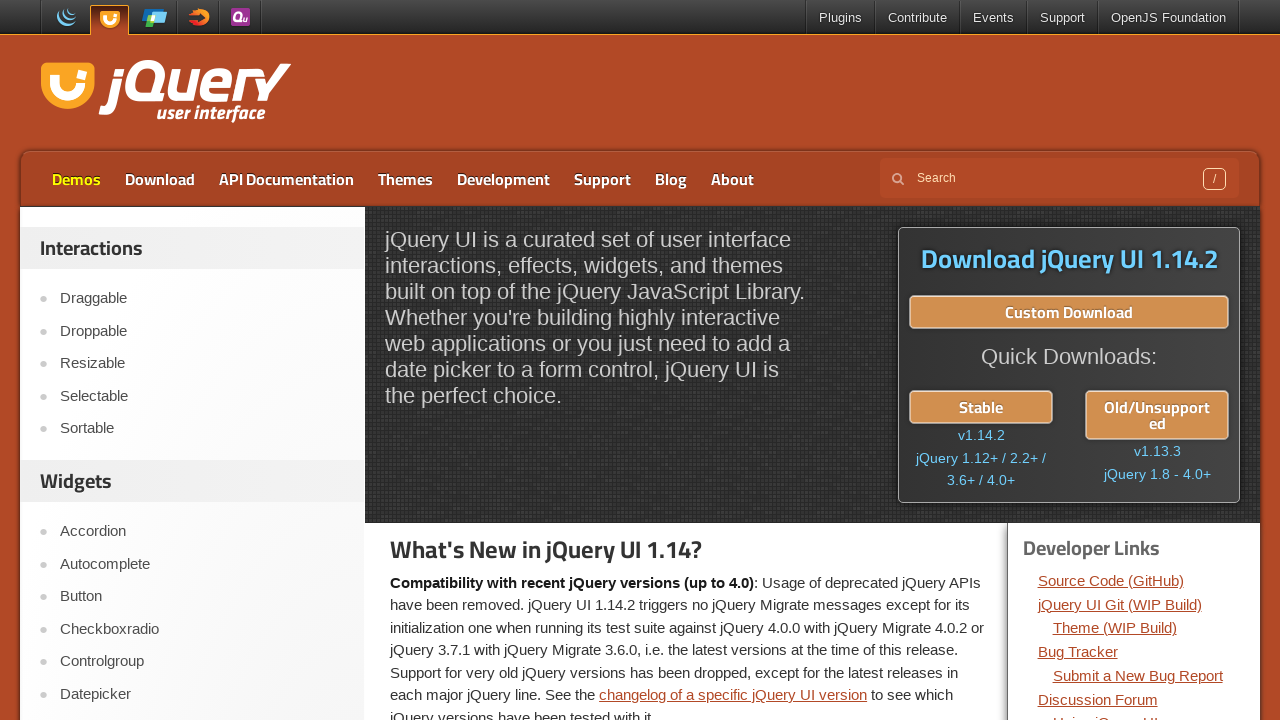

Removed highlight by setting color to transparent (blink iteration 17)
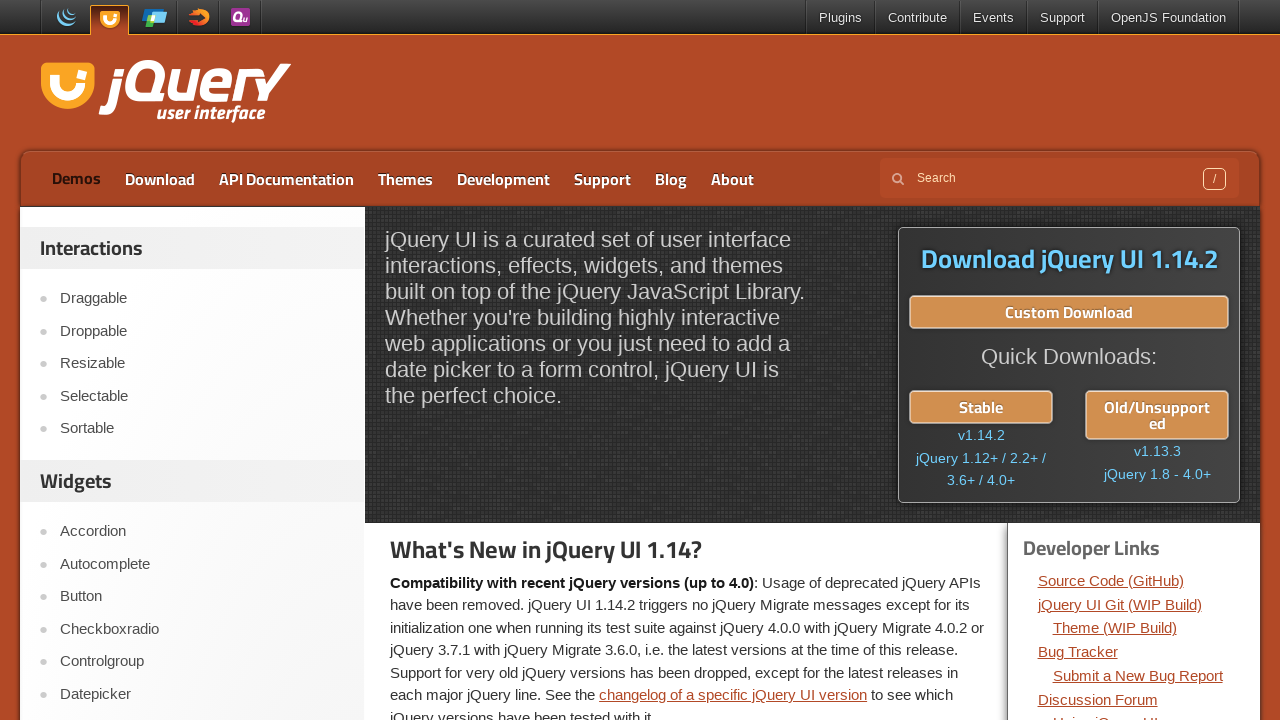

Waited 300ms to display transparent state (blink iteration 17)
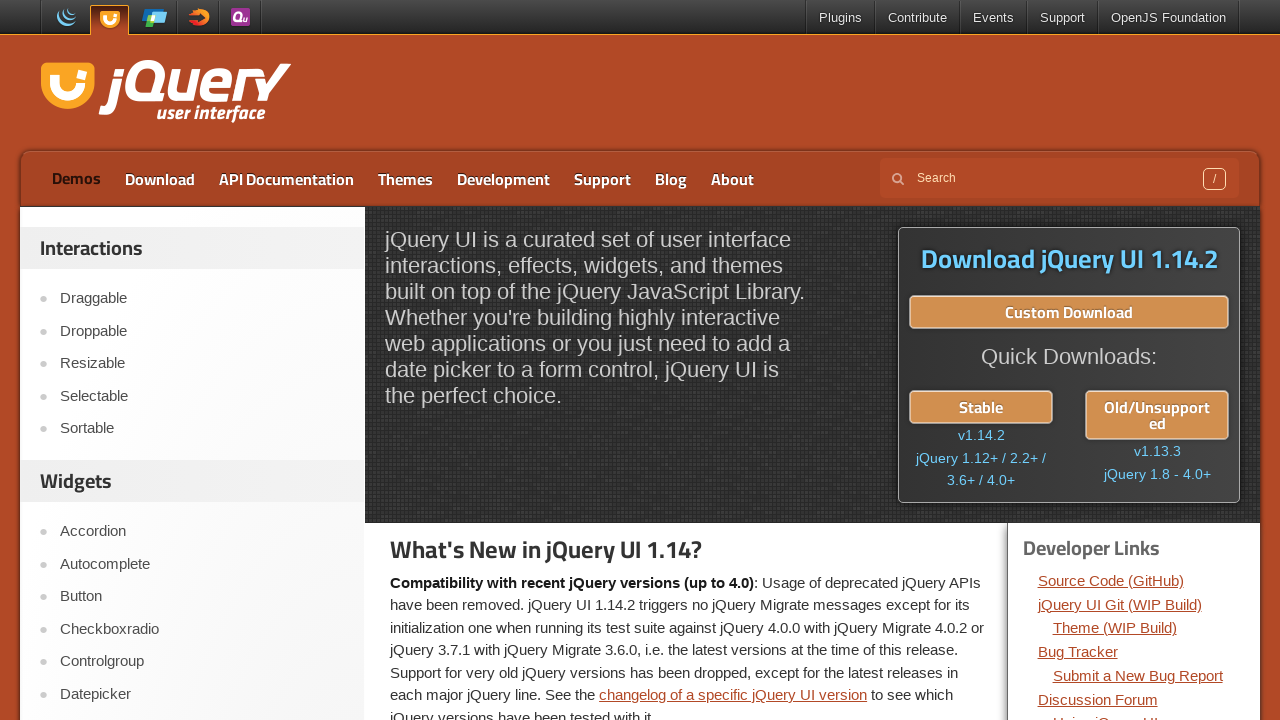

Applied yellow color and green dotted border highlight to Demos link (blink iteration 18)
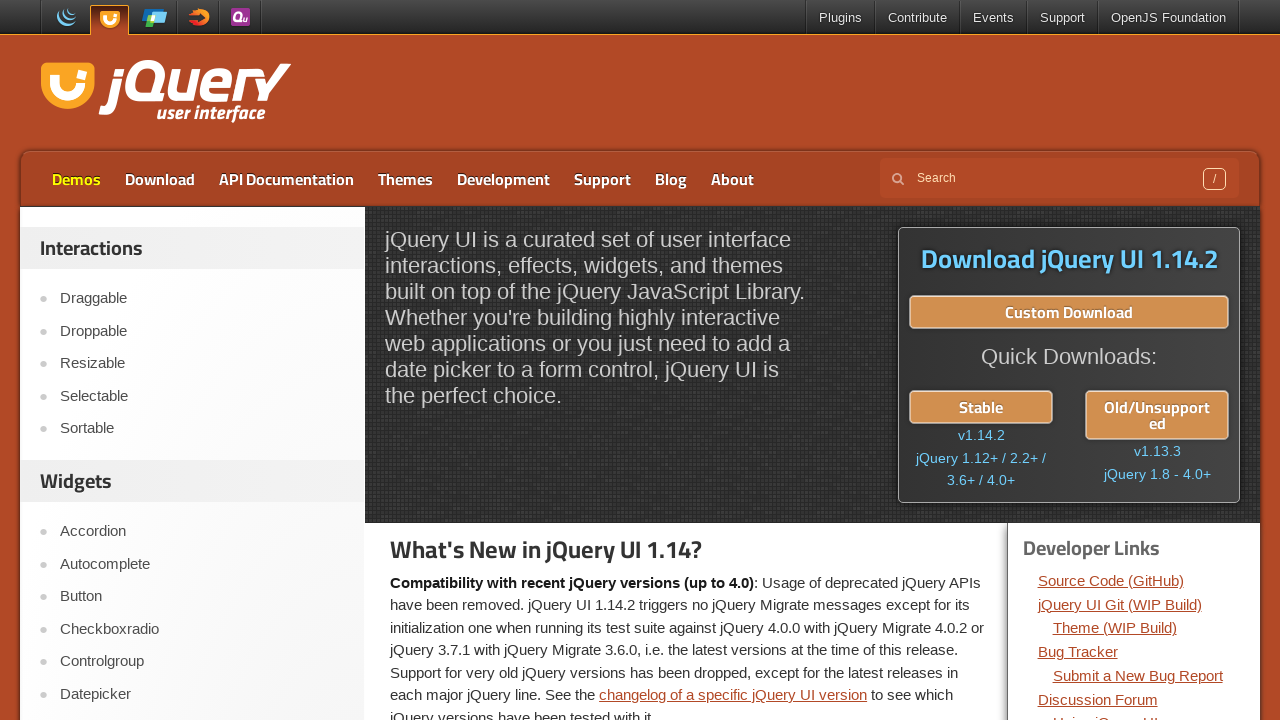

Waited 300ms to display highlight (blink iteration 18)
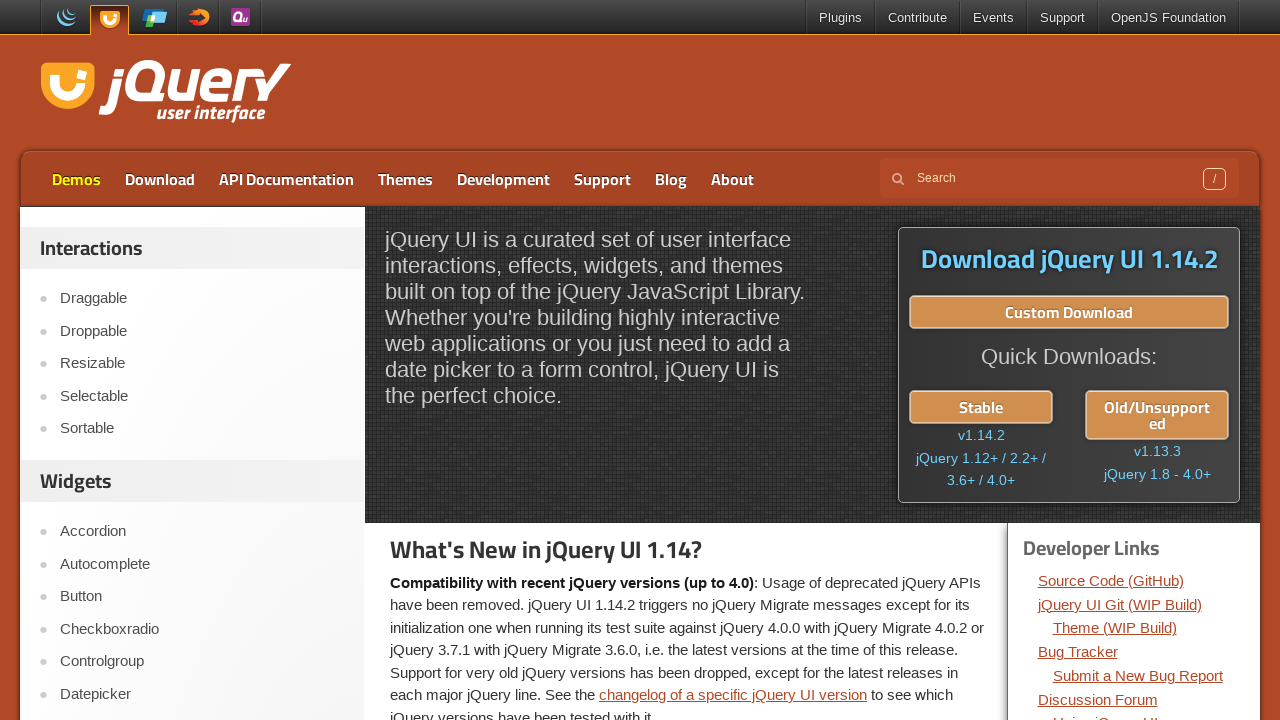

Removed highlight by setting color to transparent (blink iteration 18)
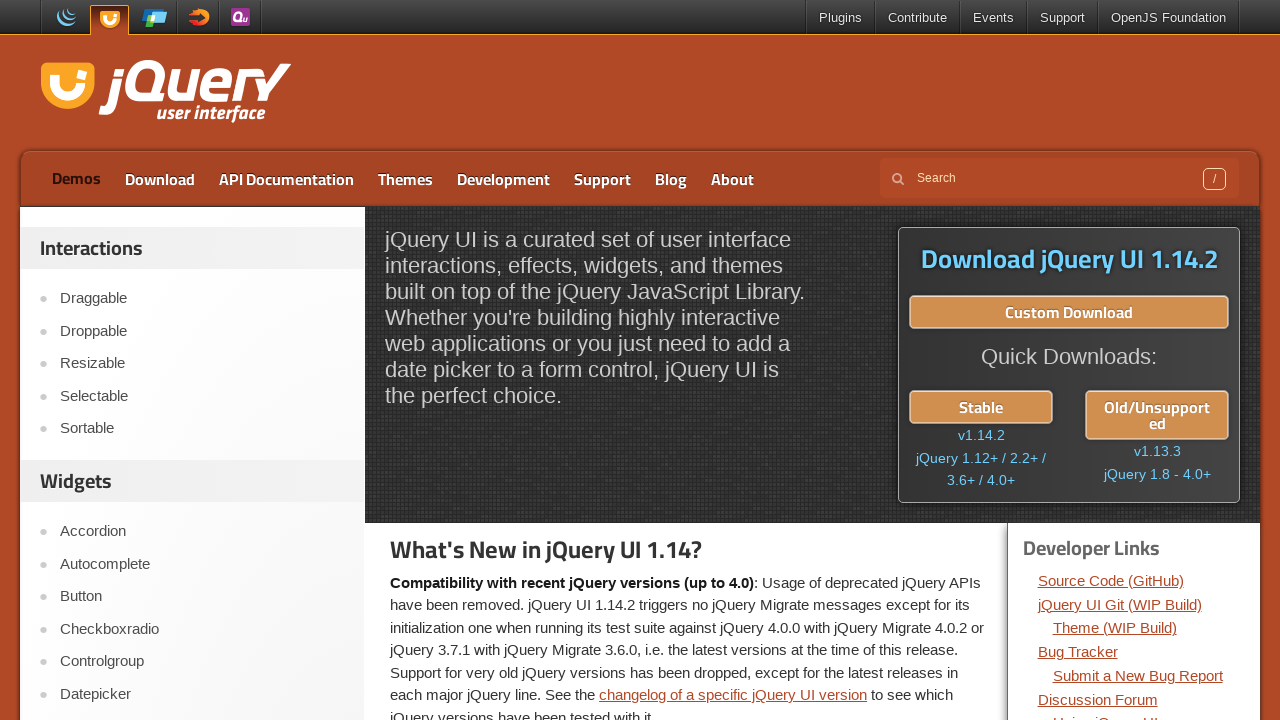

Waited 300ms to display transparent state (blink iteration 18)
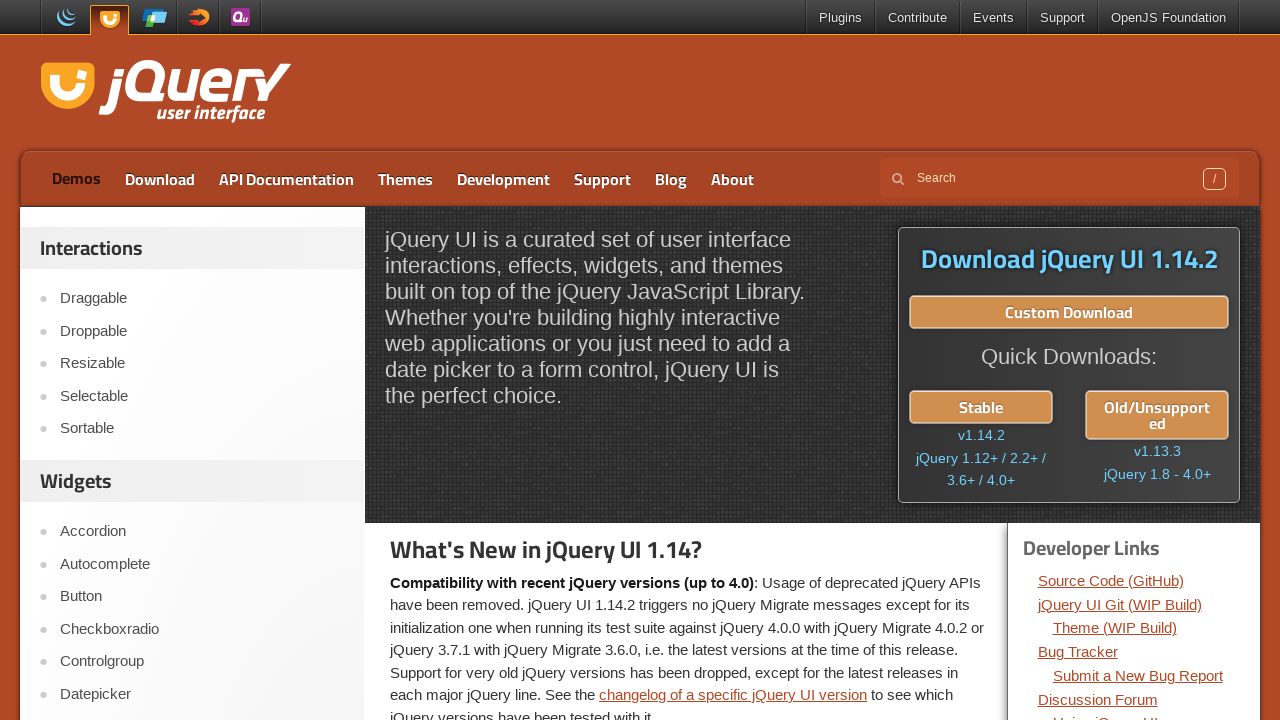

Applied yellow color and green dotted border highlight to Demos link (blink iteration 19)
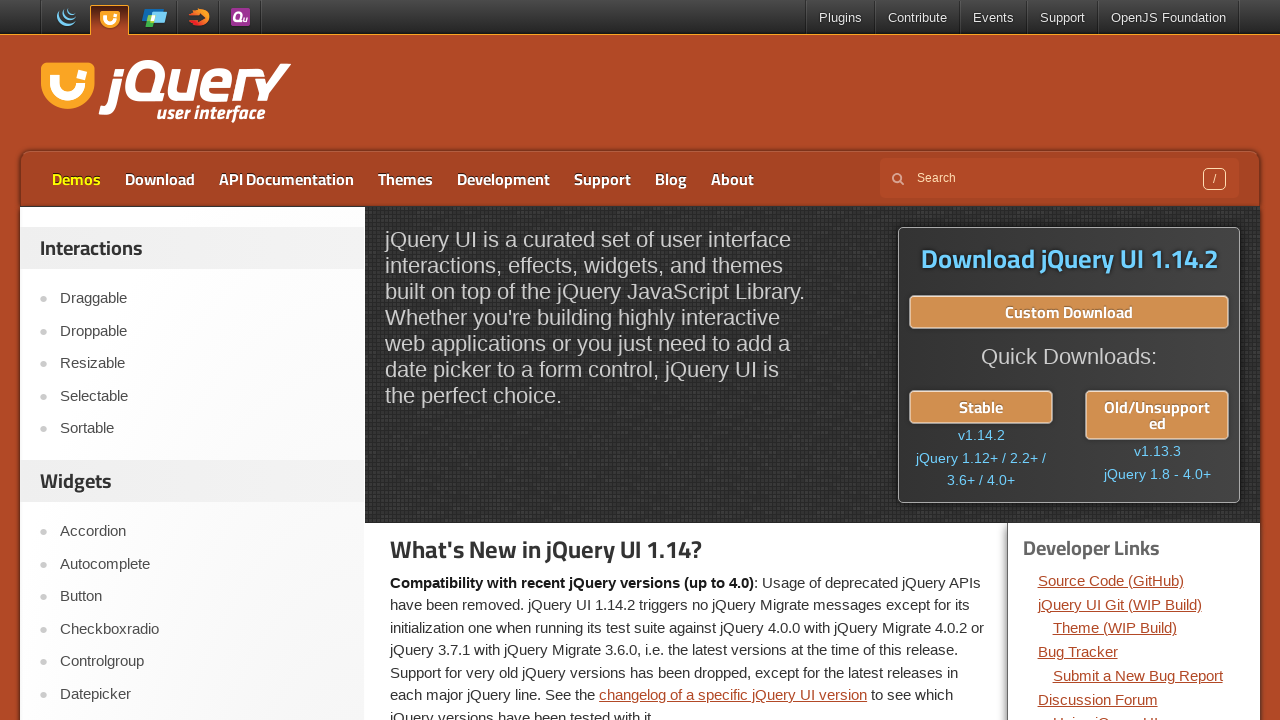

Waited 300ms to display highlight (blink iteration 19)
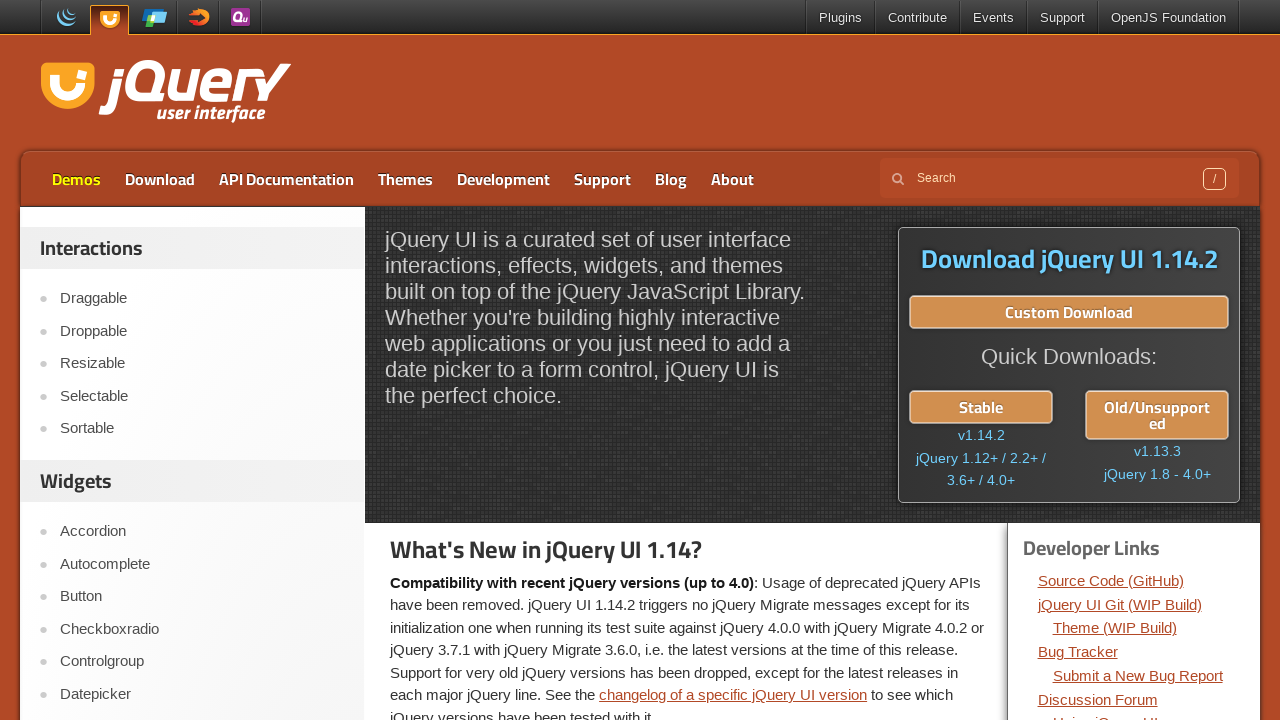

Removed highlight by setting color to transparent (blink iteration 19)
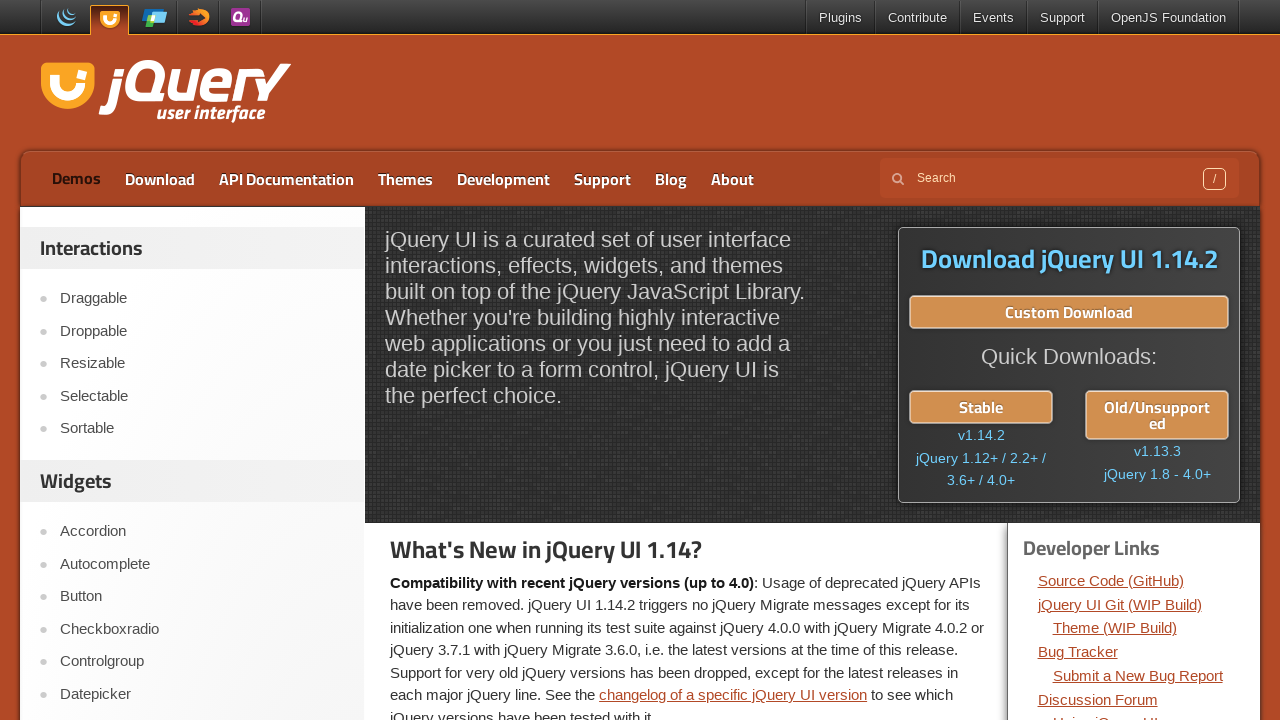

Waited 300ms to display transparent state (blink iteration 19)
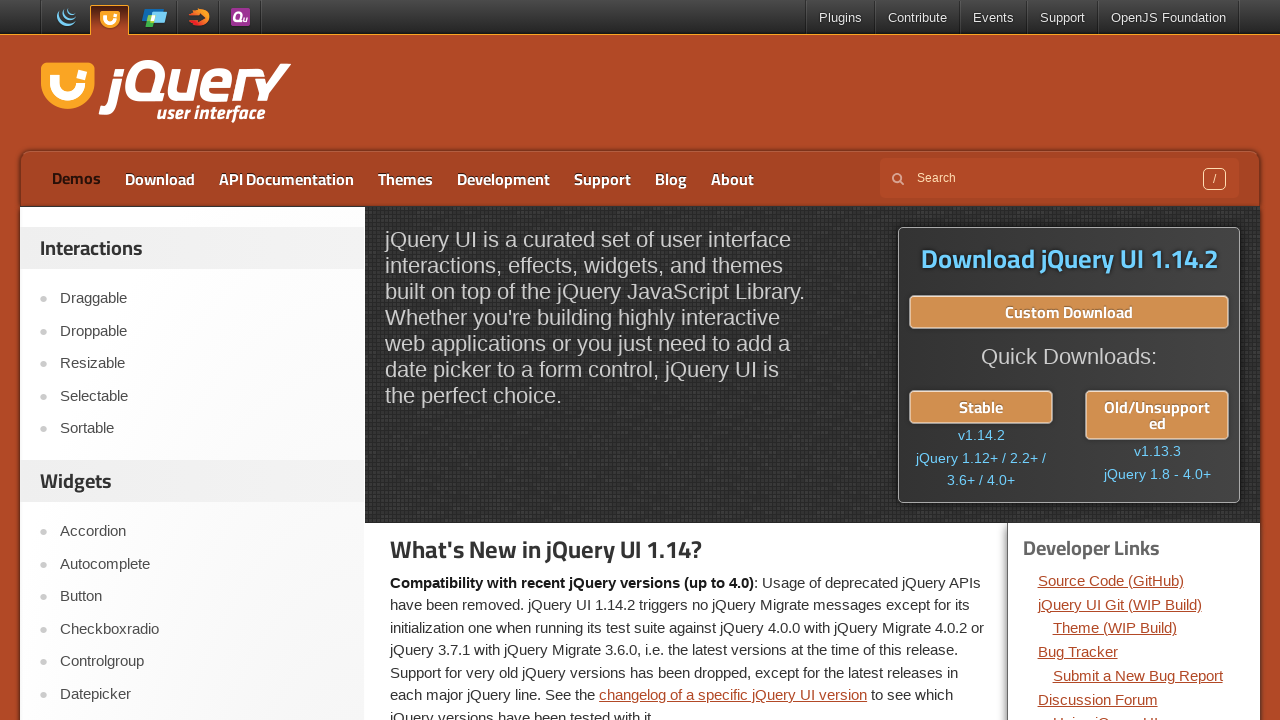

Applied yellow color and green dotted border highlight to Demos link (blink iteration 20)
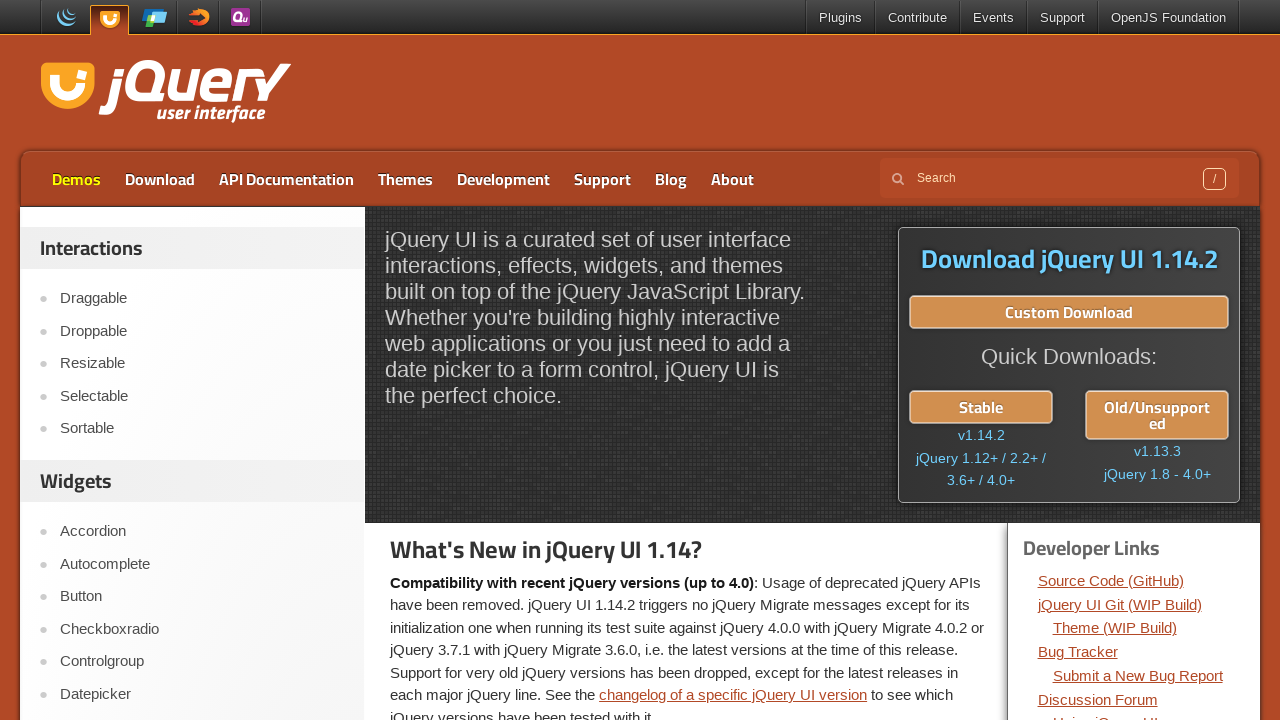

Waited 300ms to display highlight (blink iteration 20)
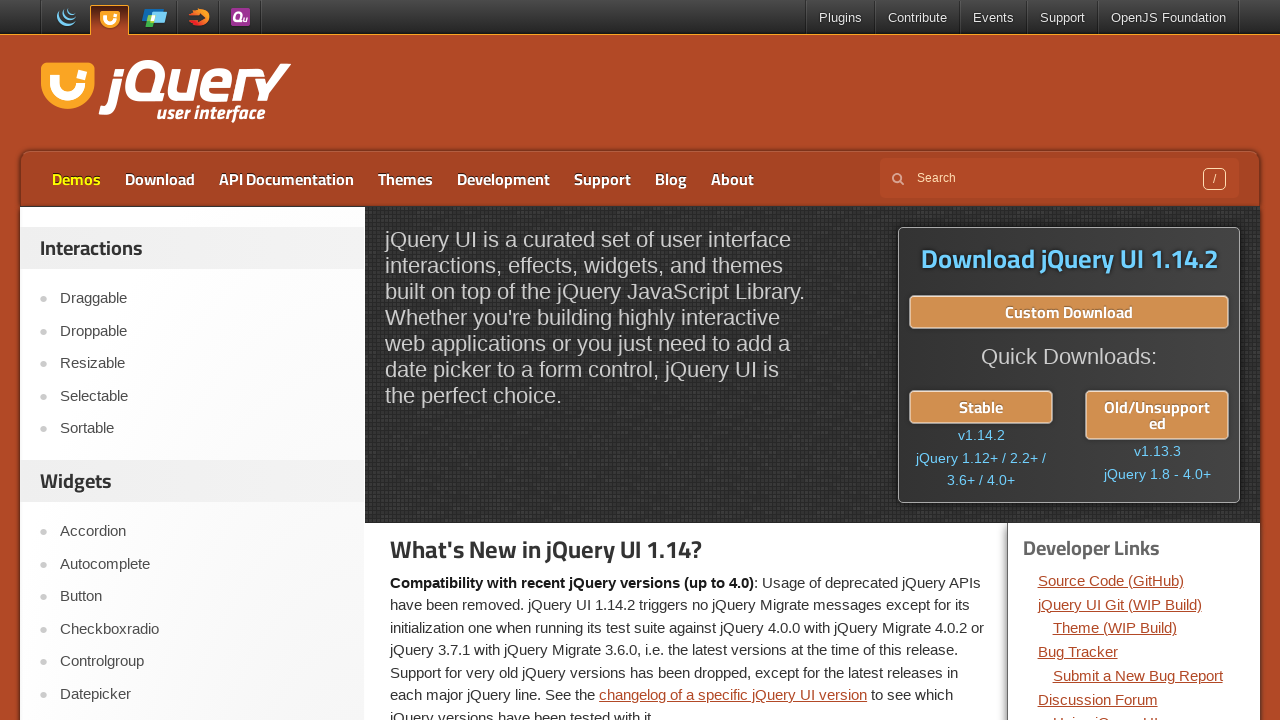

Removed highlight by setting color to transparent (blink iteration 20)
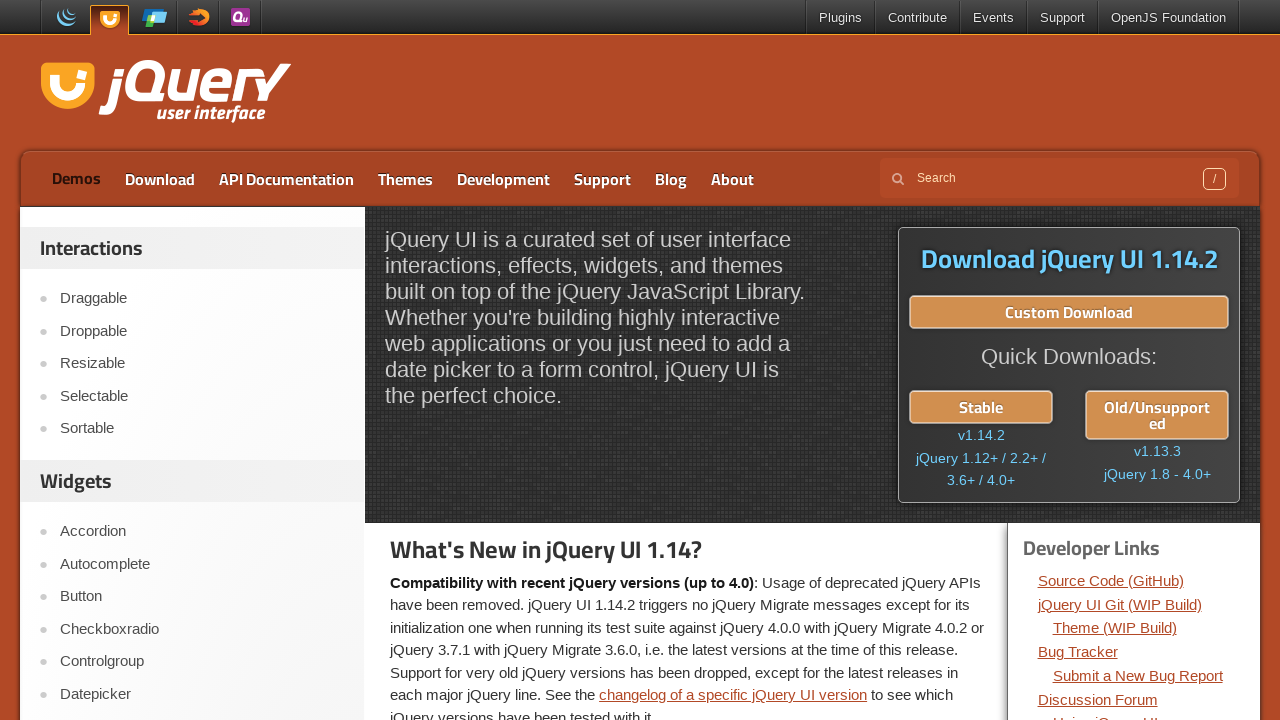

Waited 300ms to display transparent state (blink iteration 20)
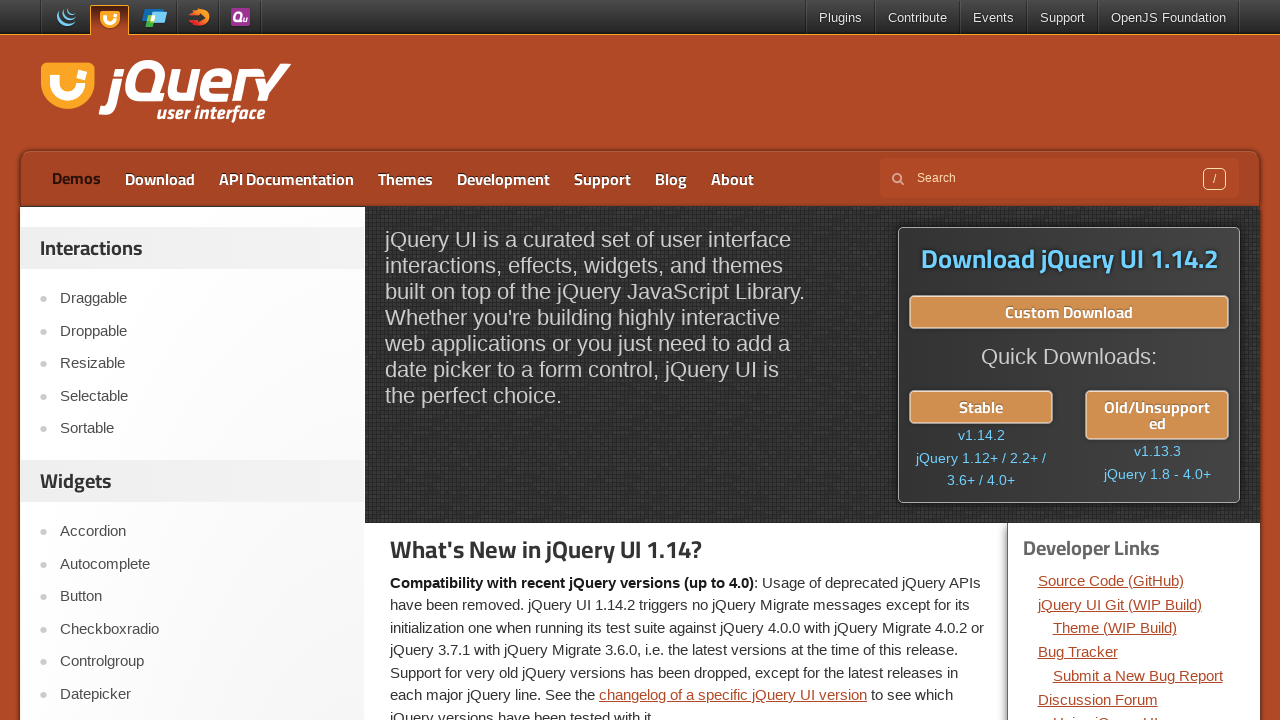

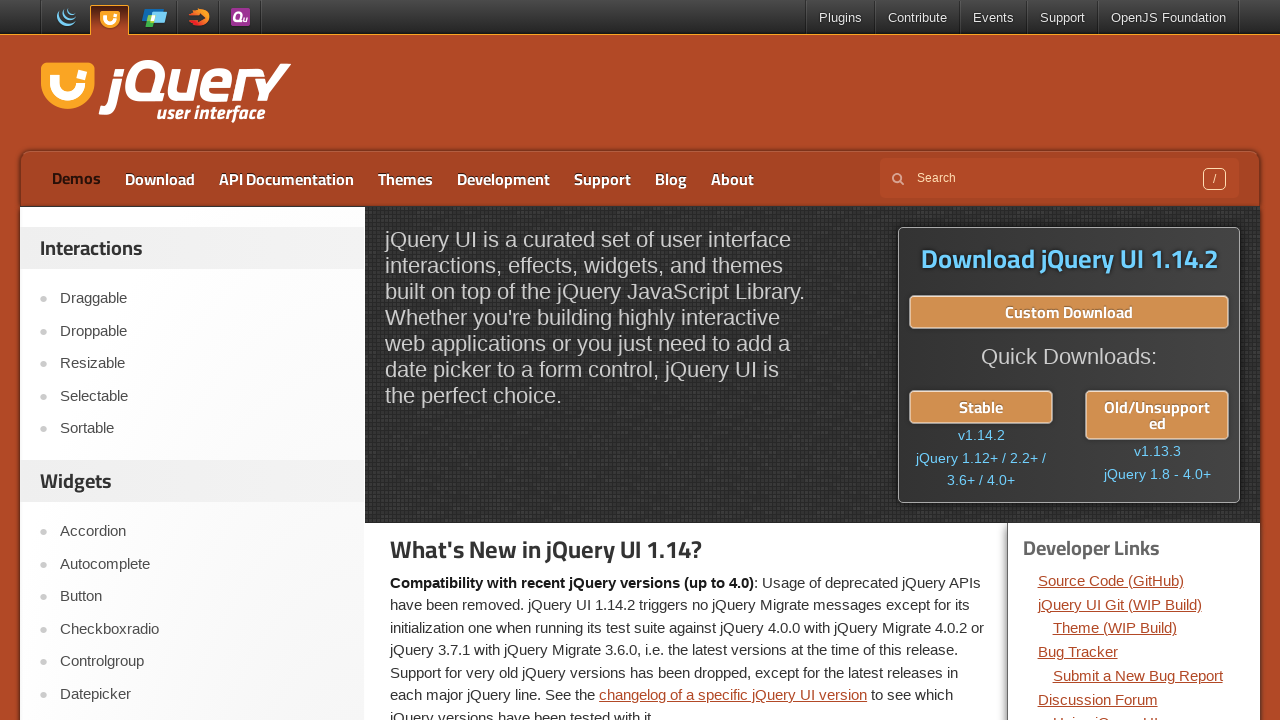